Tests dropdown menu functionality by selecting categories and subcategories, and iterating through all available options to verify the dynamic relationship between category and subcategory dropdowns

Starting URL: https://on-pointstrategies.com/taglines/

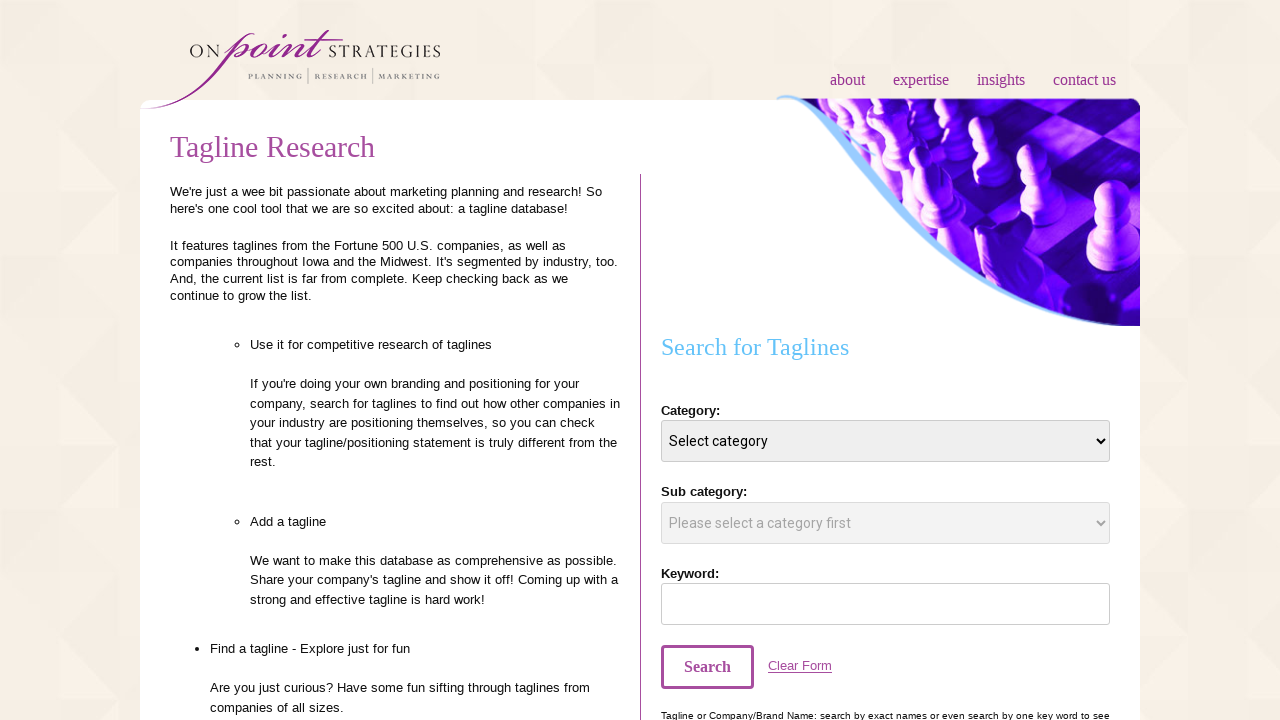

Selected 'Agriculture' from category dropdown on #category_id
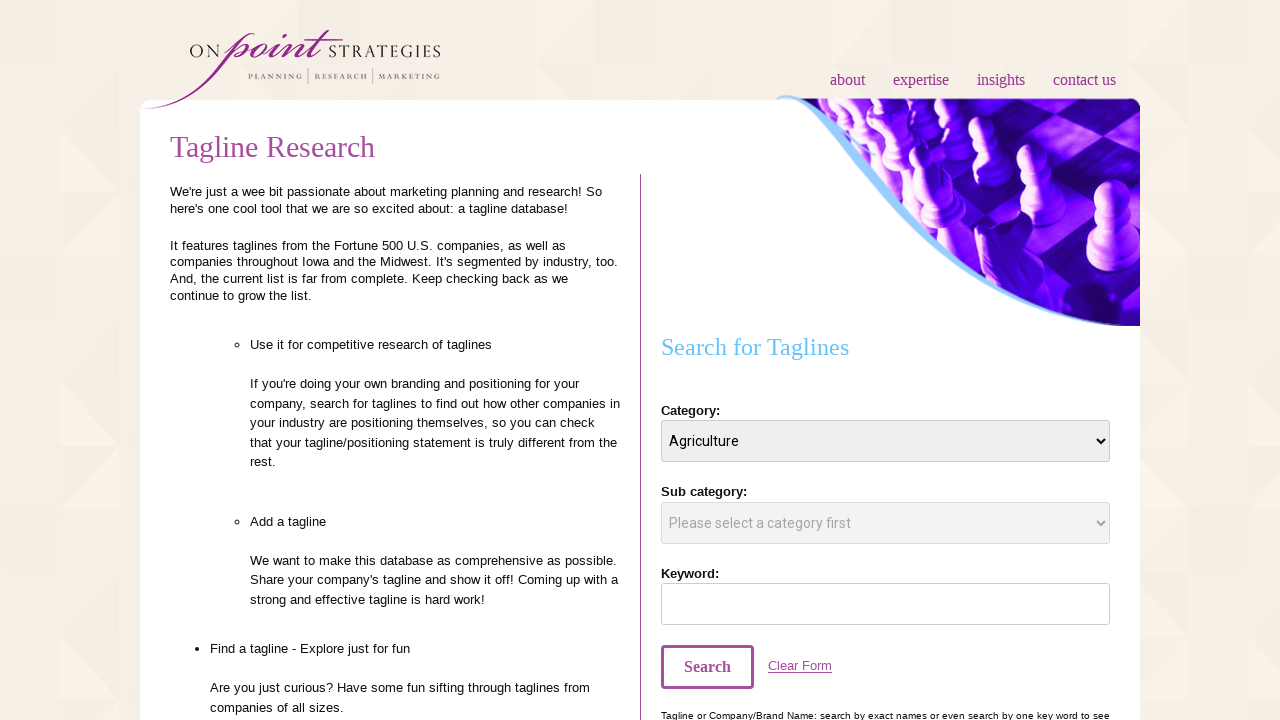

Waited 5 seconds for subcategory dropdown to update
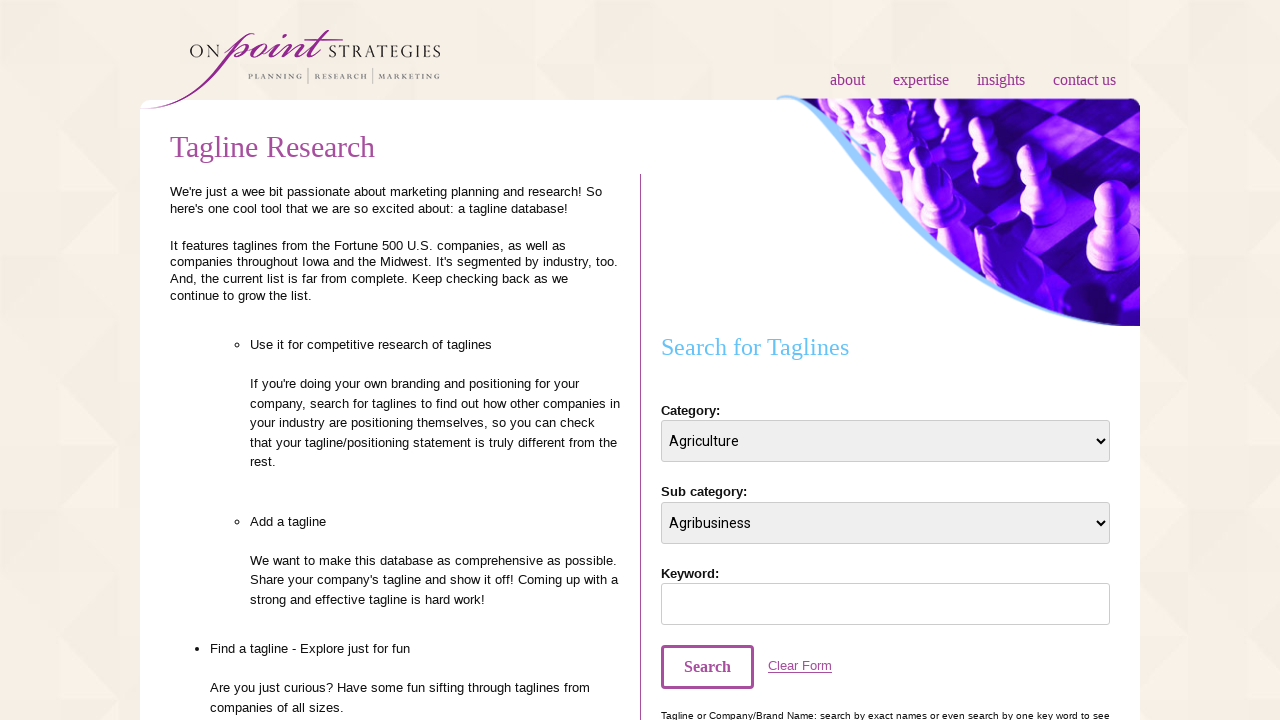

Selected 'Agribusiness' from subcategory dropdown on #sub_category_id
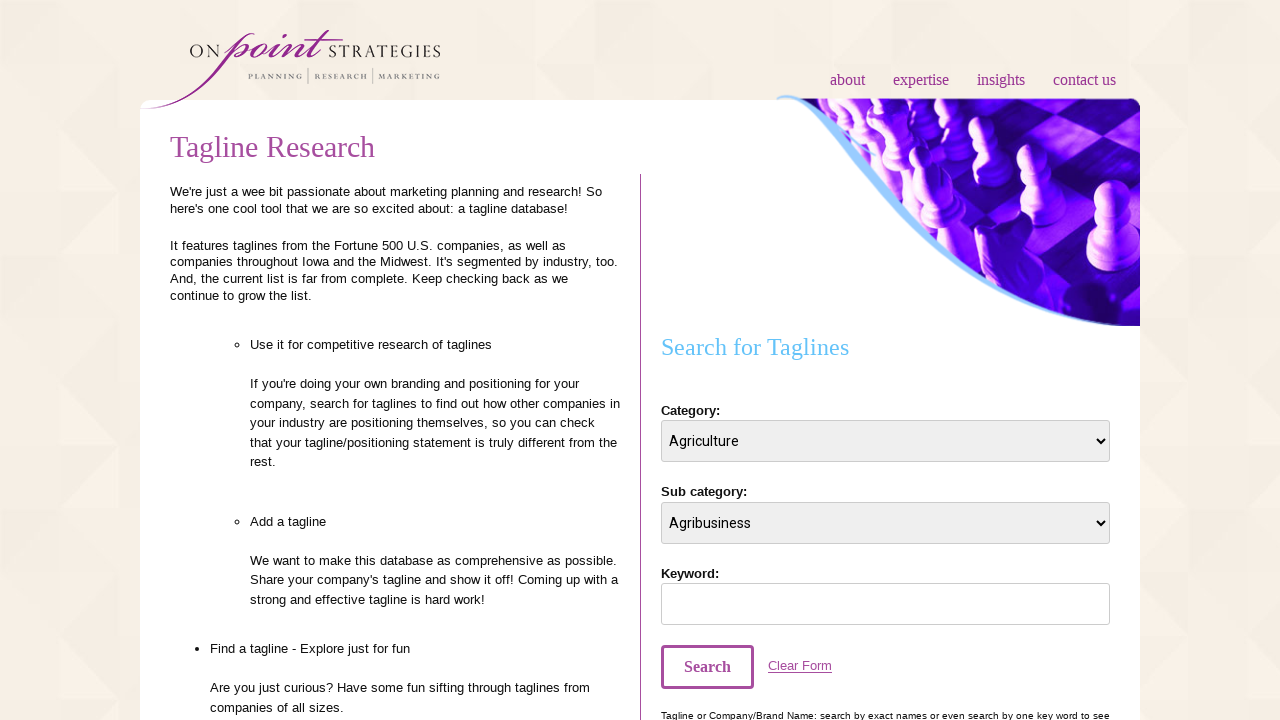

Waited 2 seconds for selection to complete
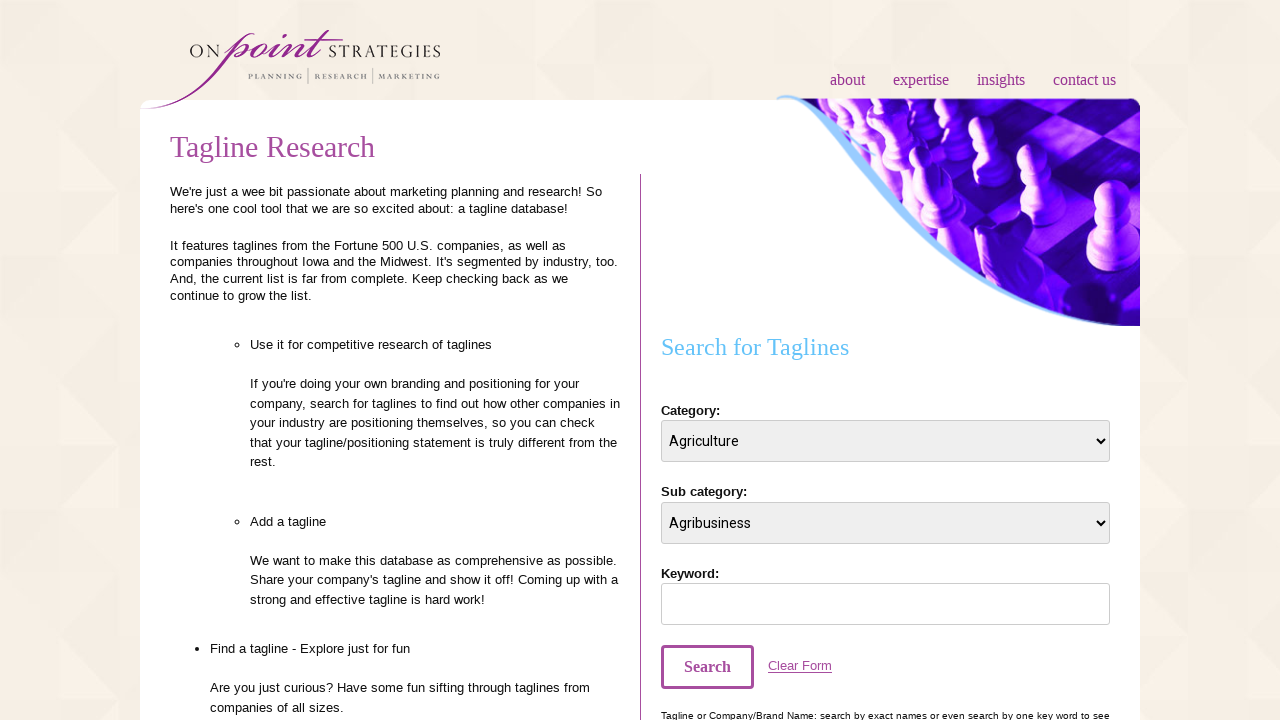

Retrieved all category options (41 categories found)
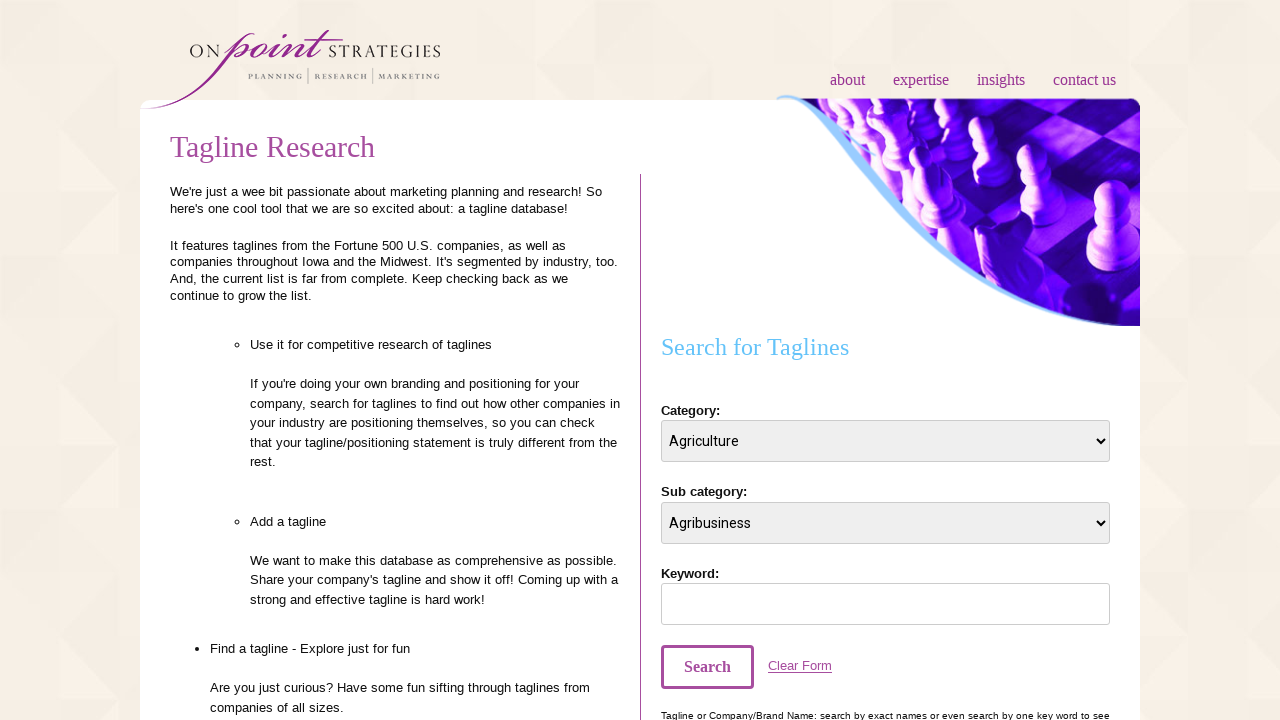

Selected 'Select category' from category dropdown on #category_id
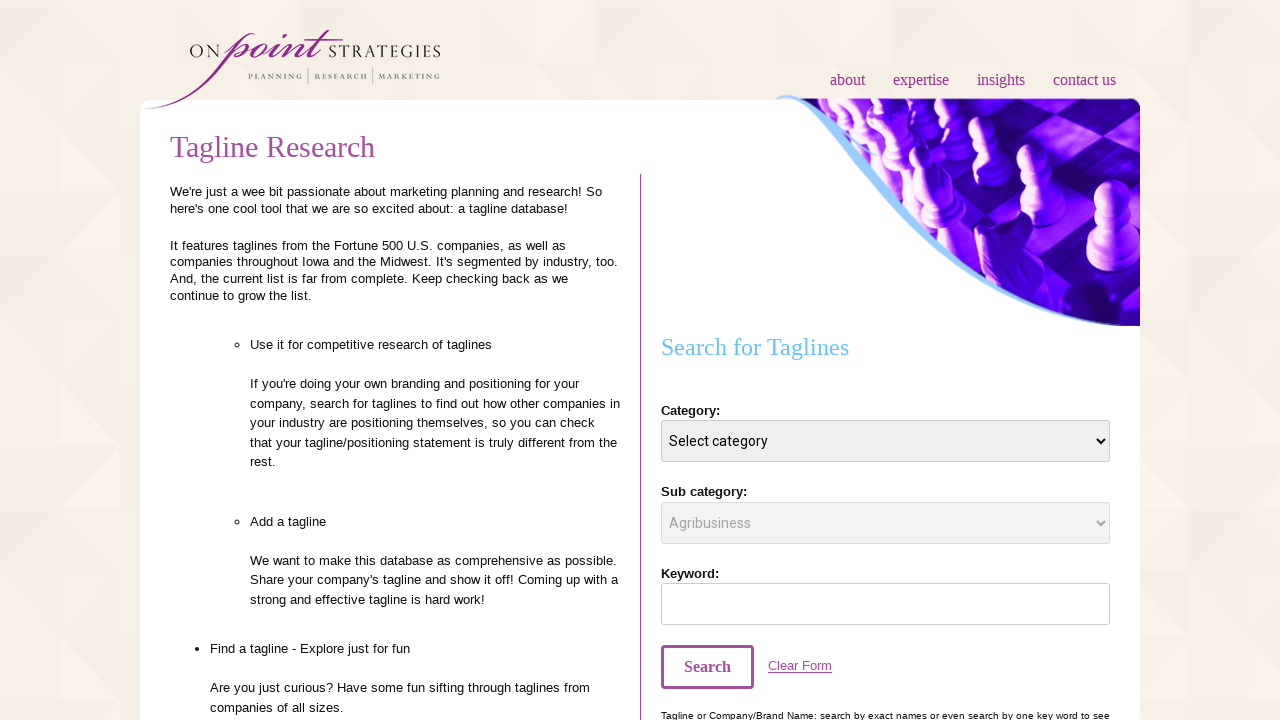

Waited 500ms for subcategory options to update for 'Select category'
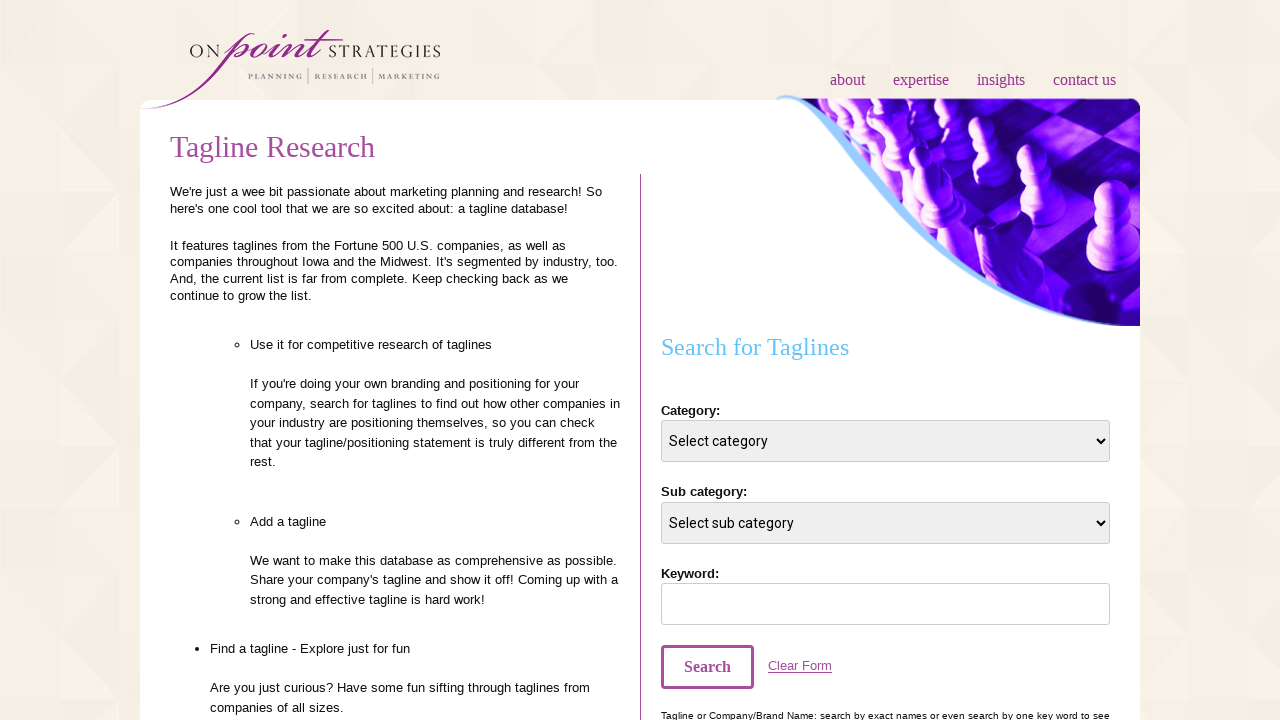

Retrieved subcategory options for 'Select category' (1 subcategories found)
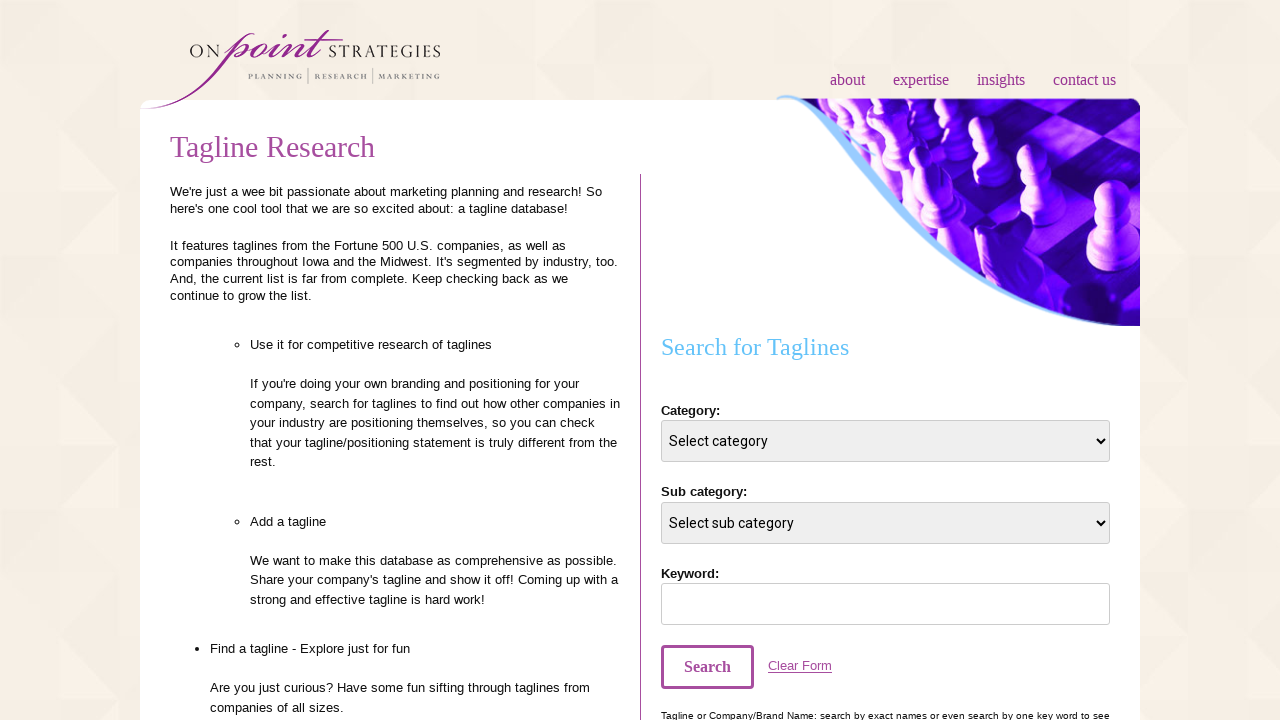

Selected 'Agriculture' from category dropdown on #category_id
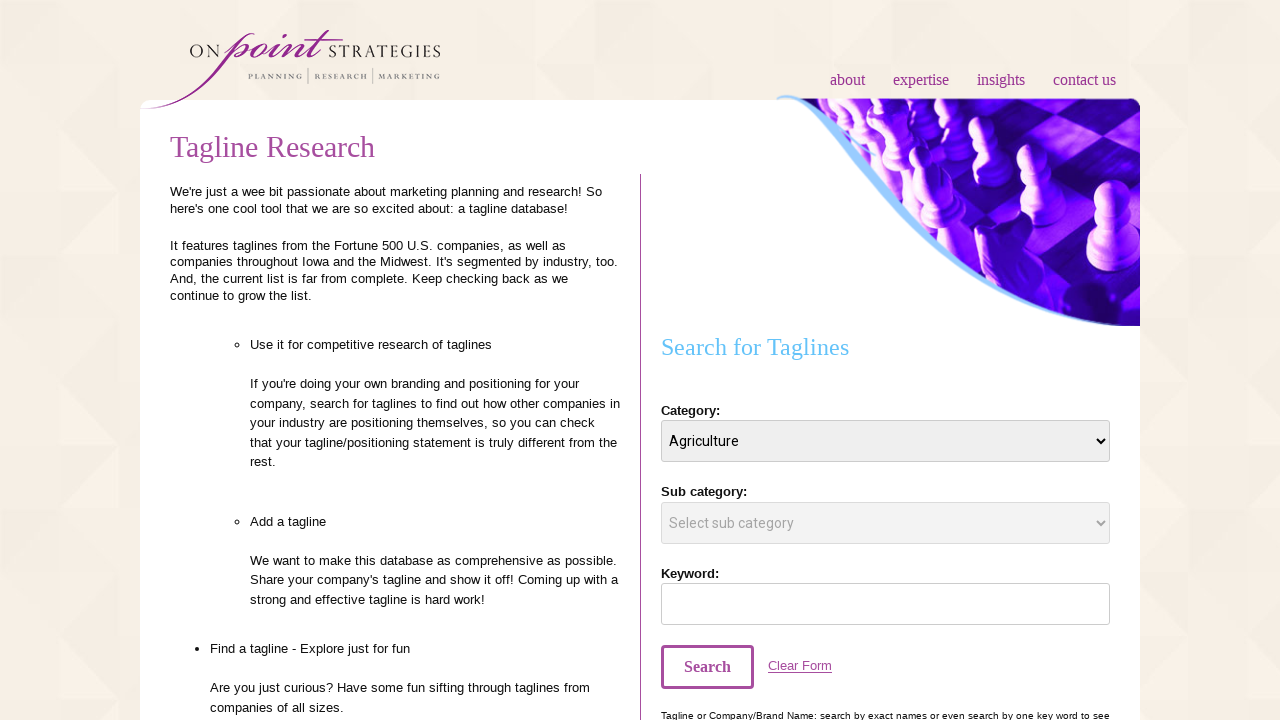

Waited 500ms for subcategory options to update for 'Agriculture'
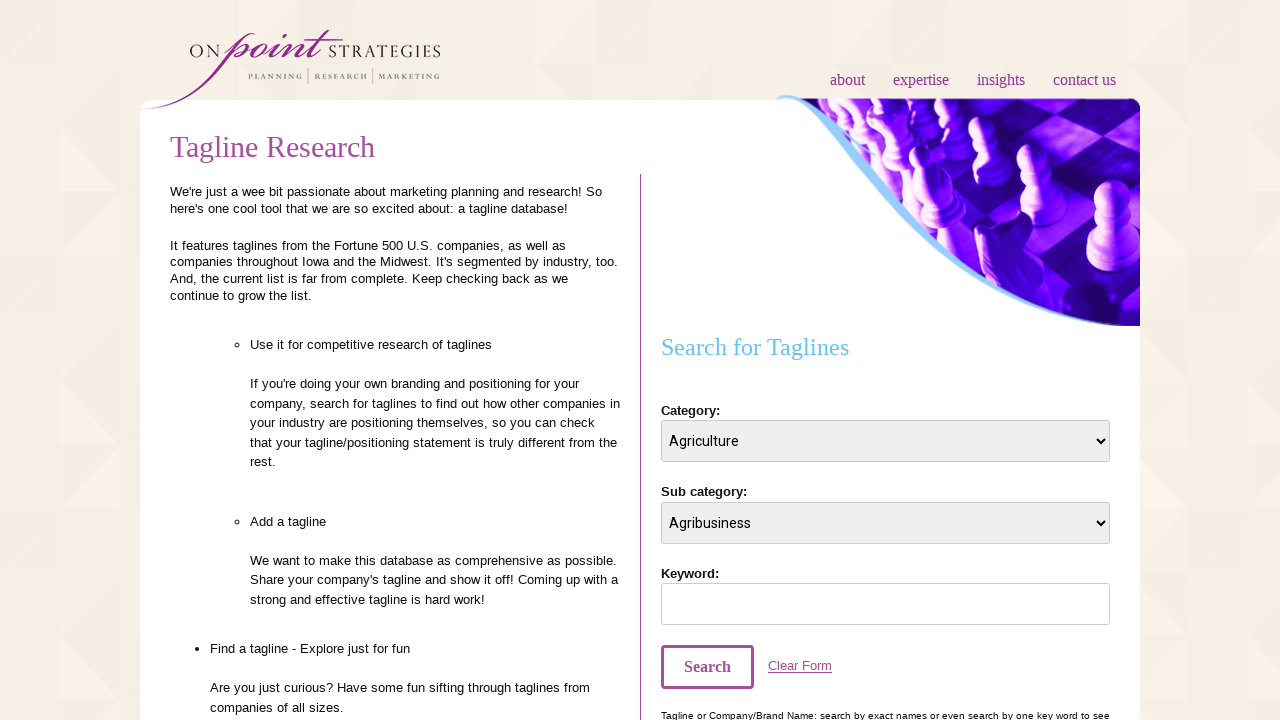

Retrieved subcategory options for 'Agriculture' (3 subcategories found)
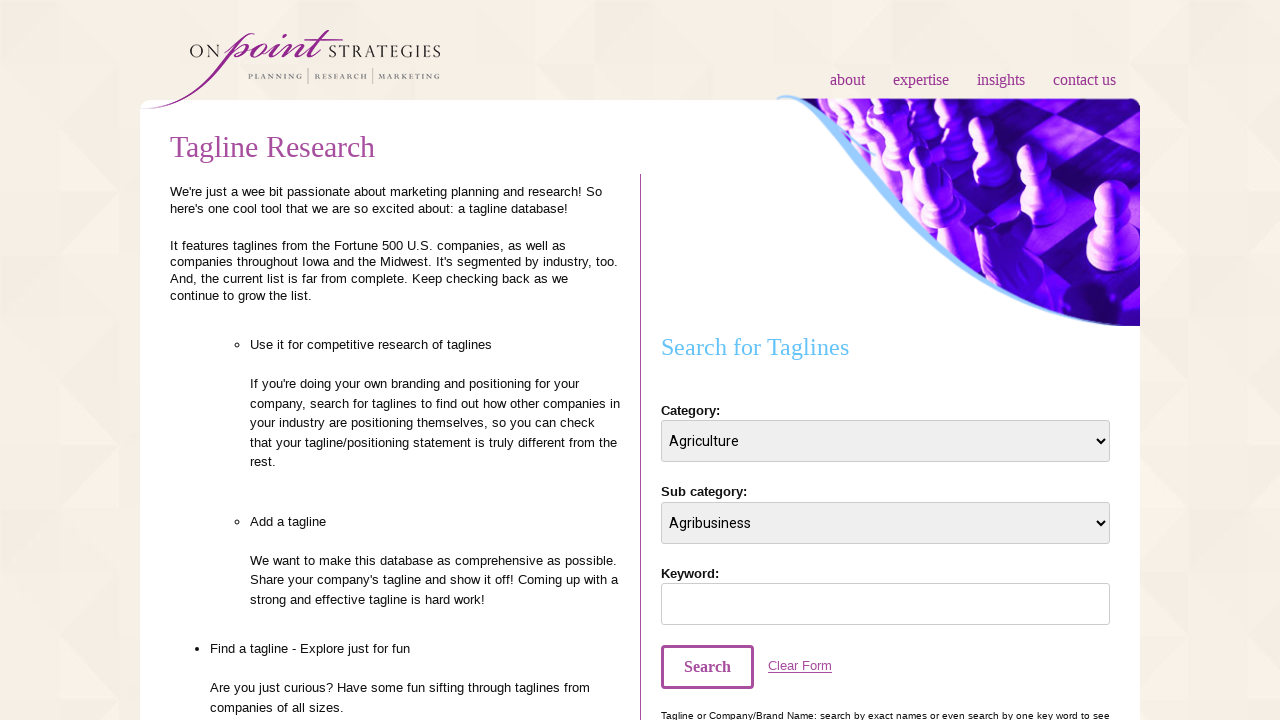

Selected 'Animals' from category dropdown on #category_id
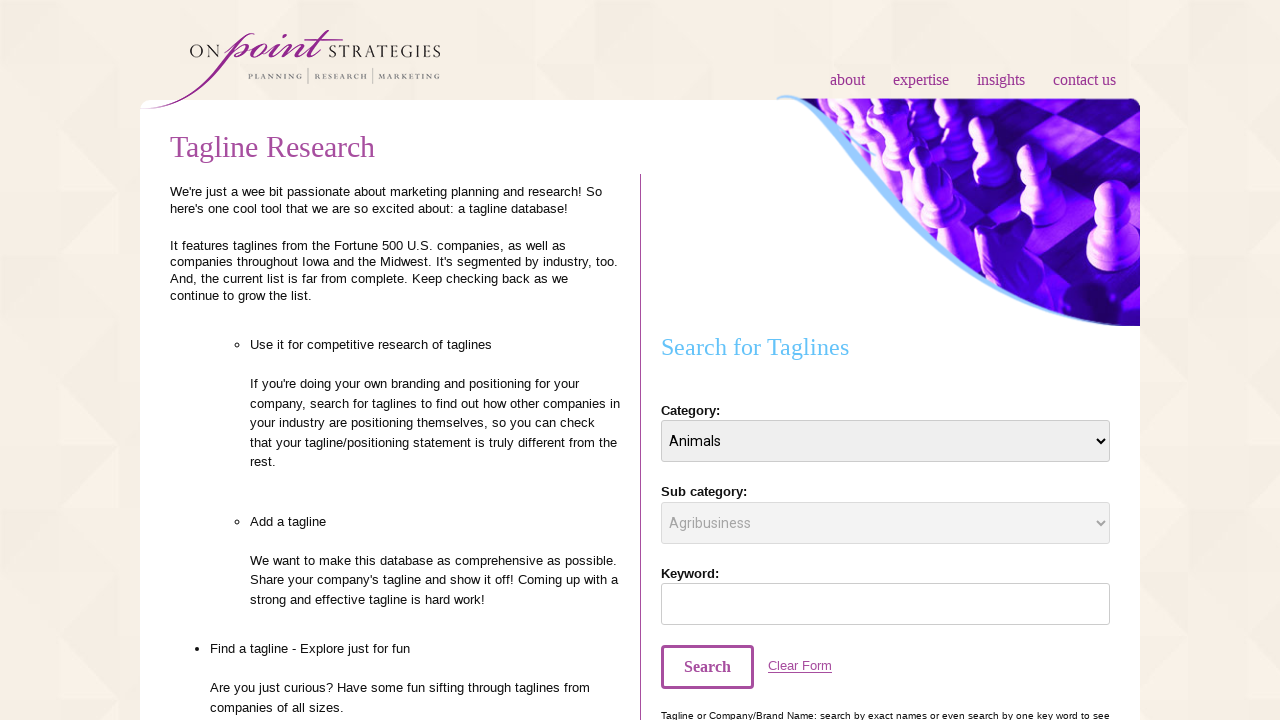

Waited 500ms for subcategory options to update for 'Animals'
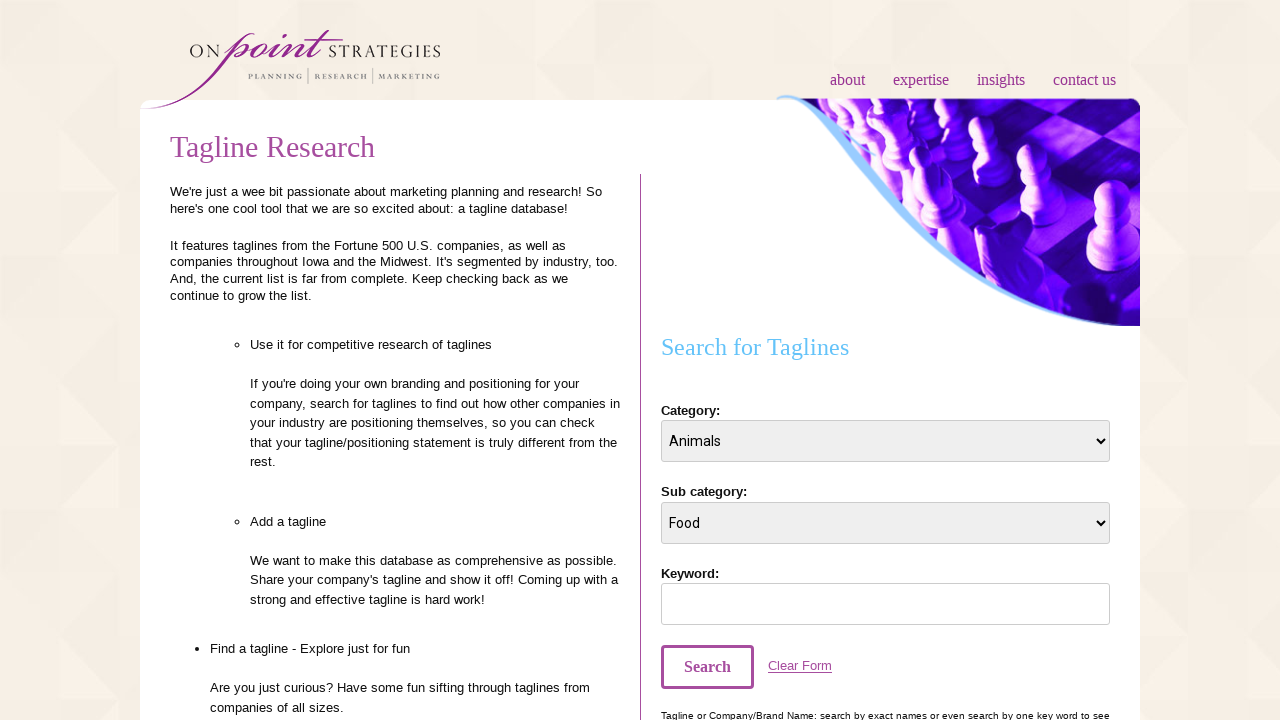

Retrieved subcategory options for 'Animals' (4 subcategories found)
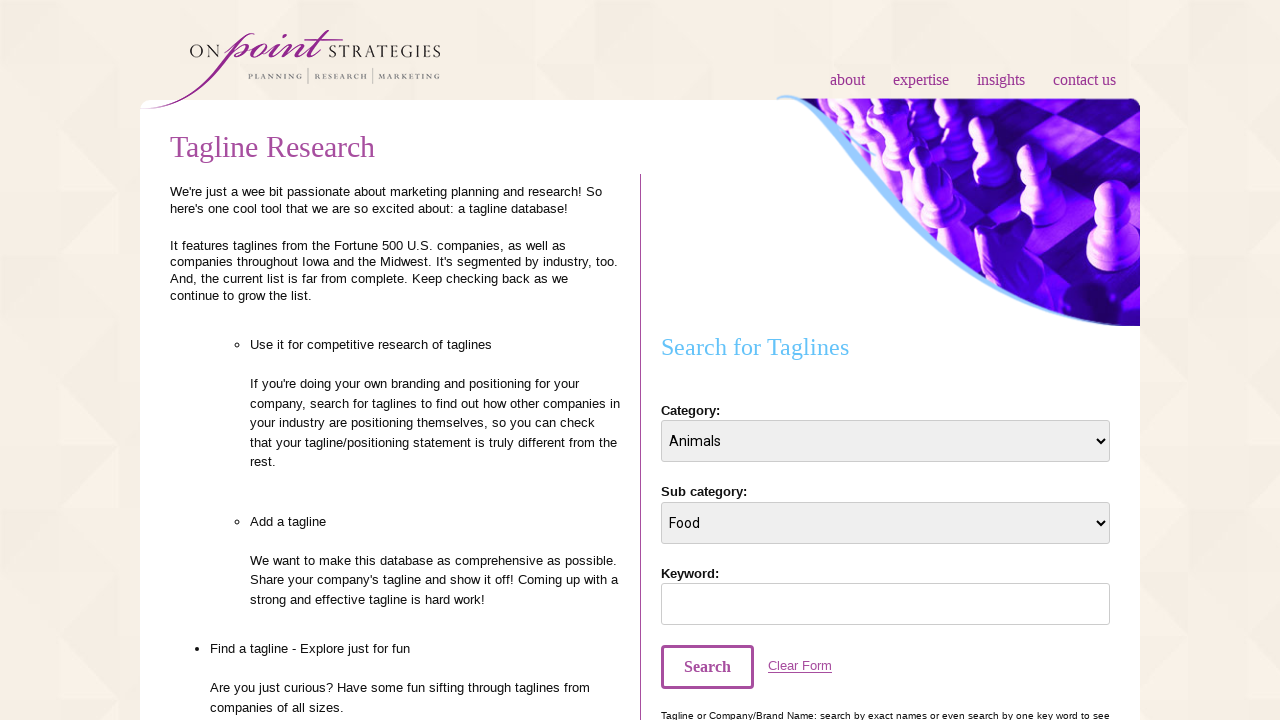

Selected 'Apparel & Fashion' from category dropdown on #category_id
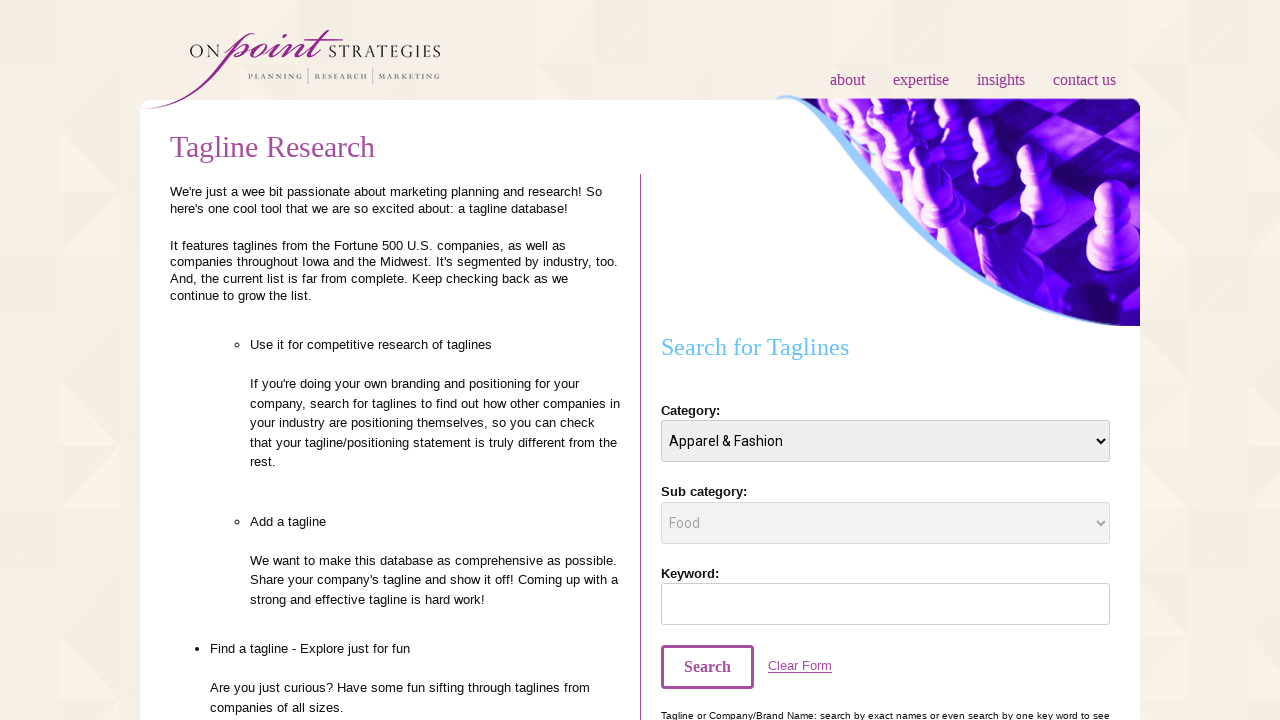

Waited 500ms for subcategory options to update for 'Apparel & Fashion'
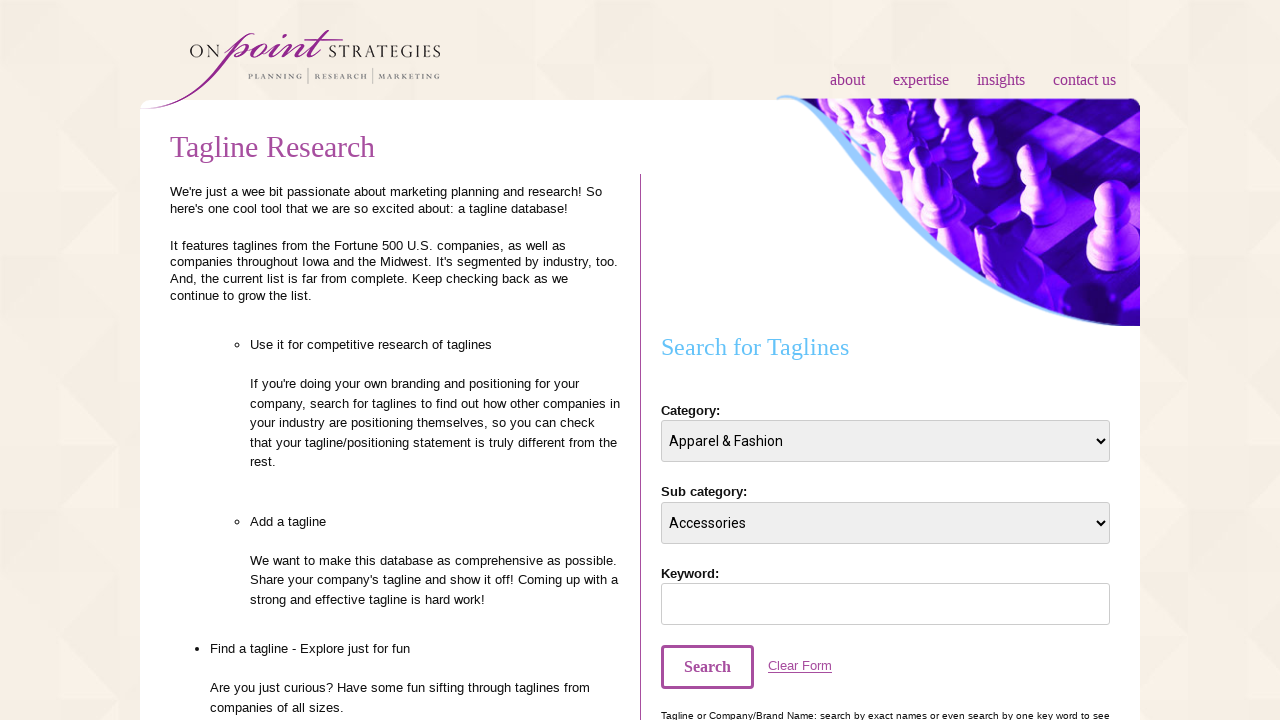

Retrieved subcategory options for 'Apparel & Fashion' (5 subcategories found)
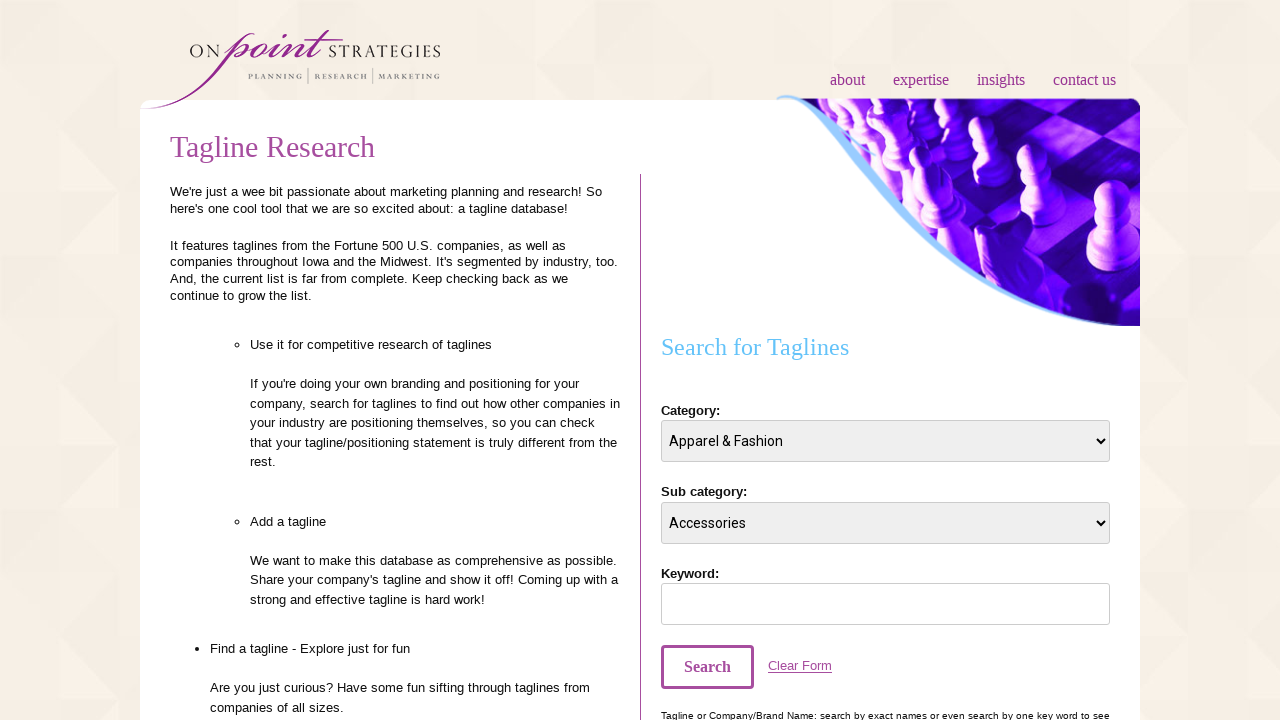

Selected 'Automotive' from category dropdown on #category_id
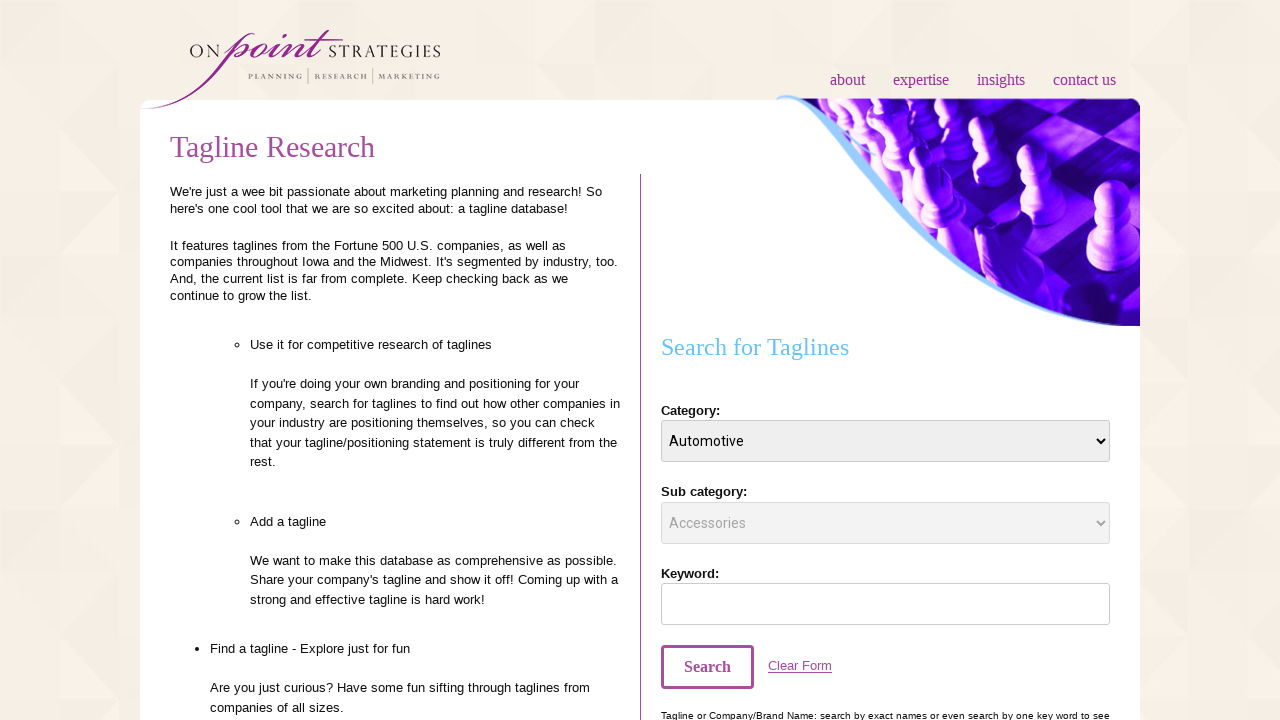

Waited 500ms for subcategory options to update for 'Automotive'
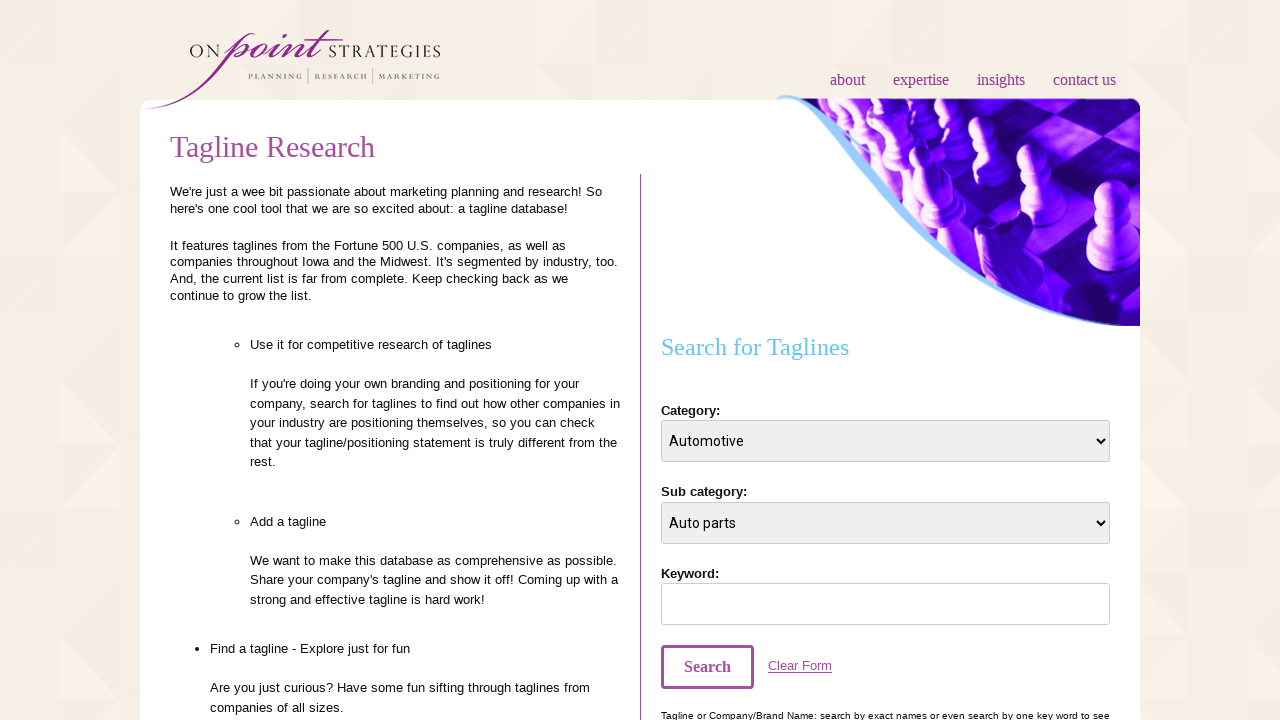

Retrieved subcategory options for 'Automotive' (4 subcategories found)
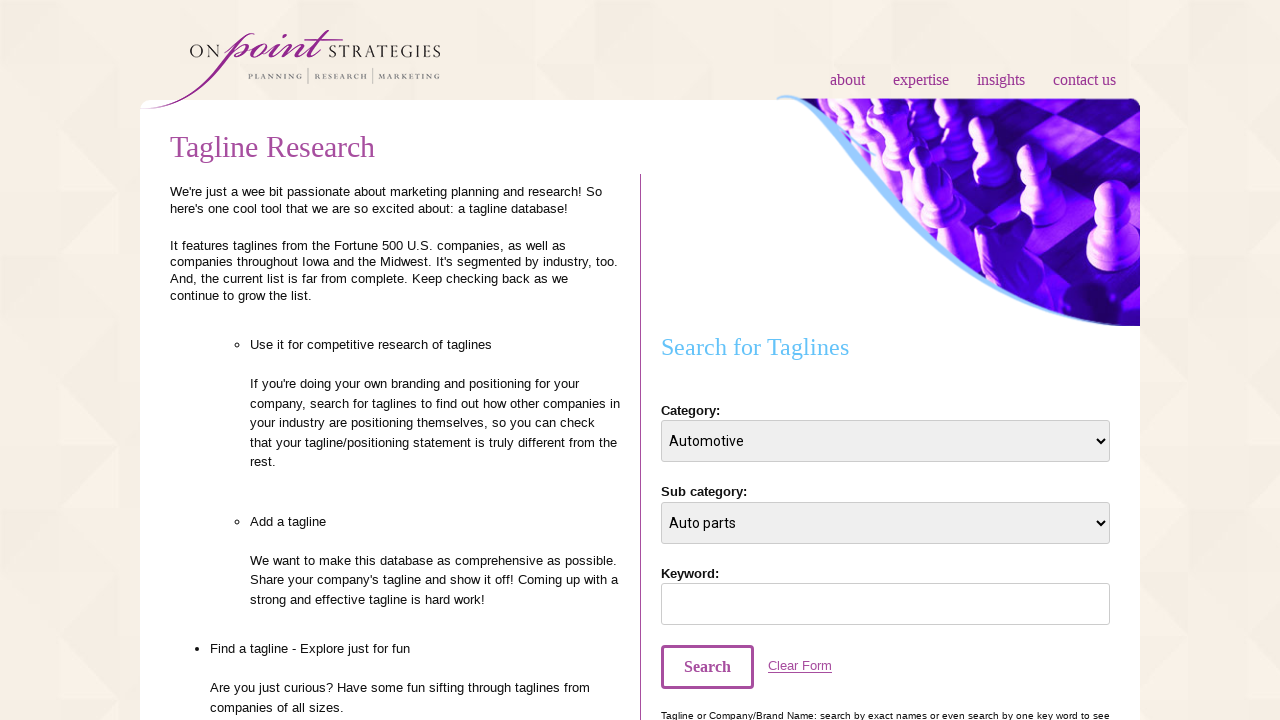

Selected 'Aviation' from category dropdown on #category_id
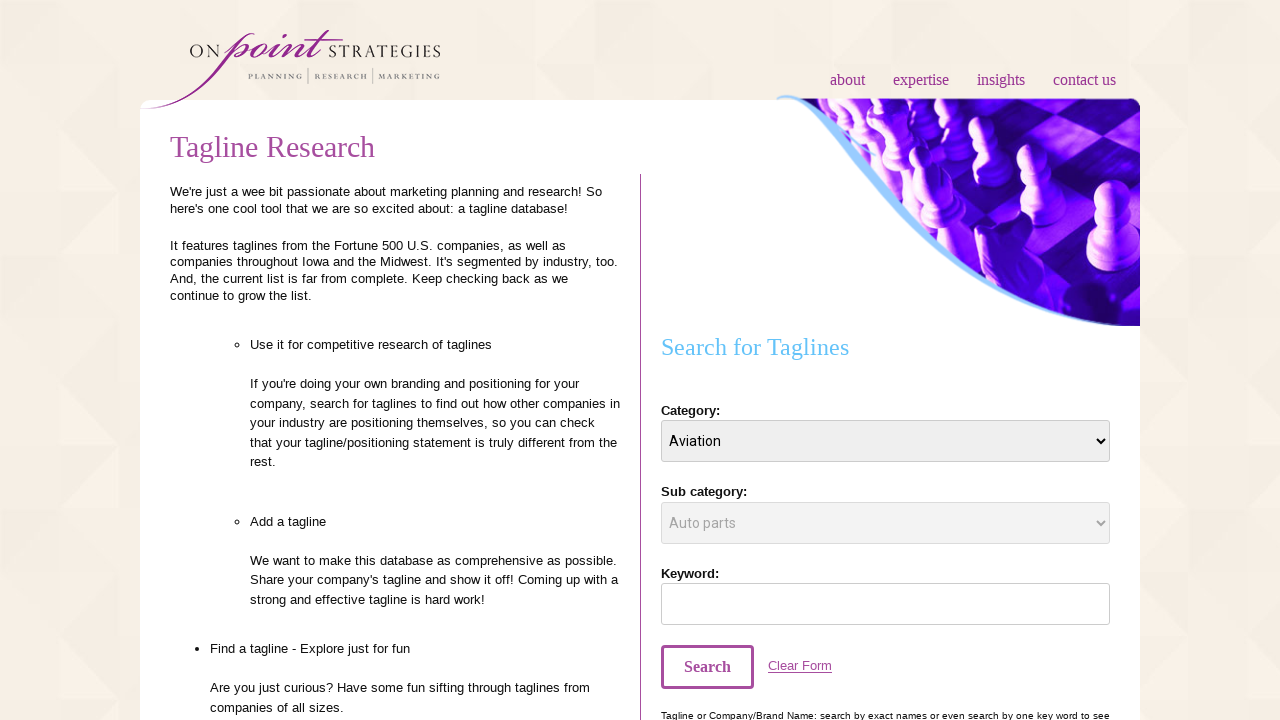

Waited 500ms for subcategory options to update for 'Aviation'
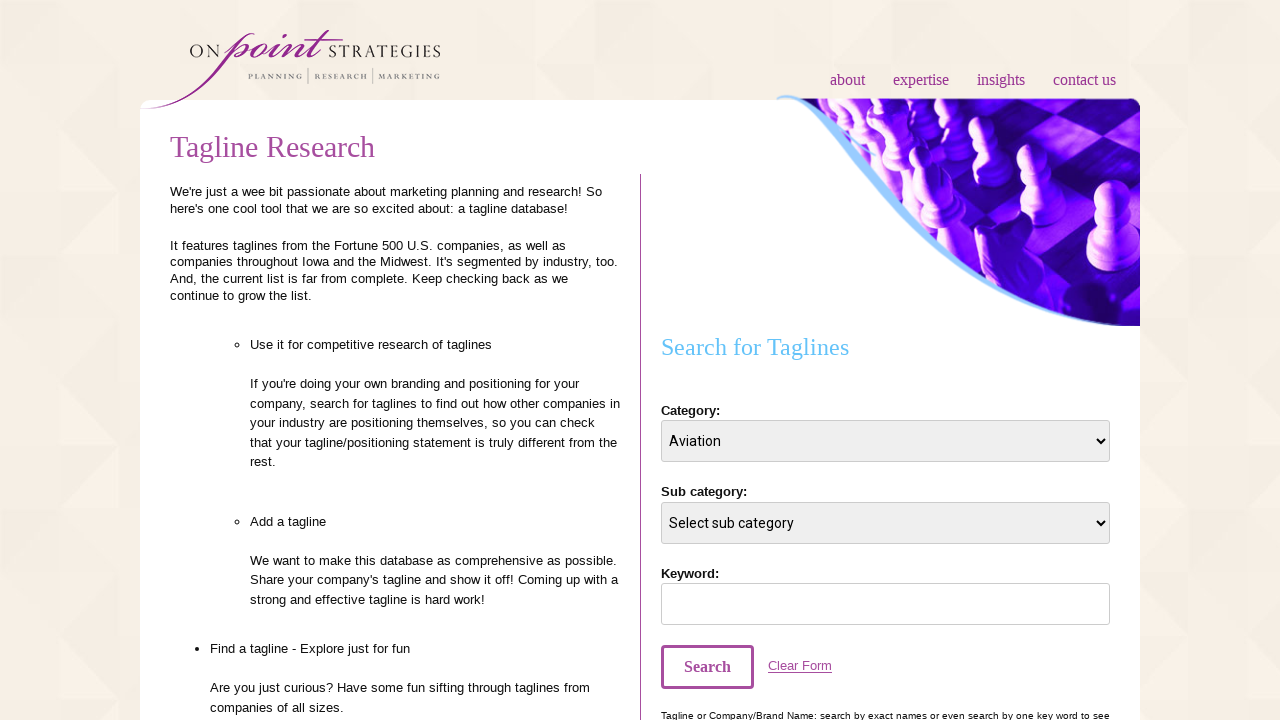

Retrieved subcategory options for 'Aviation' (1 subcategories found)
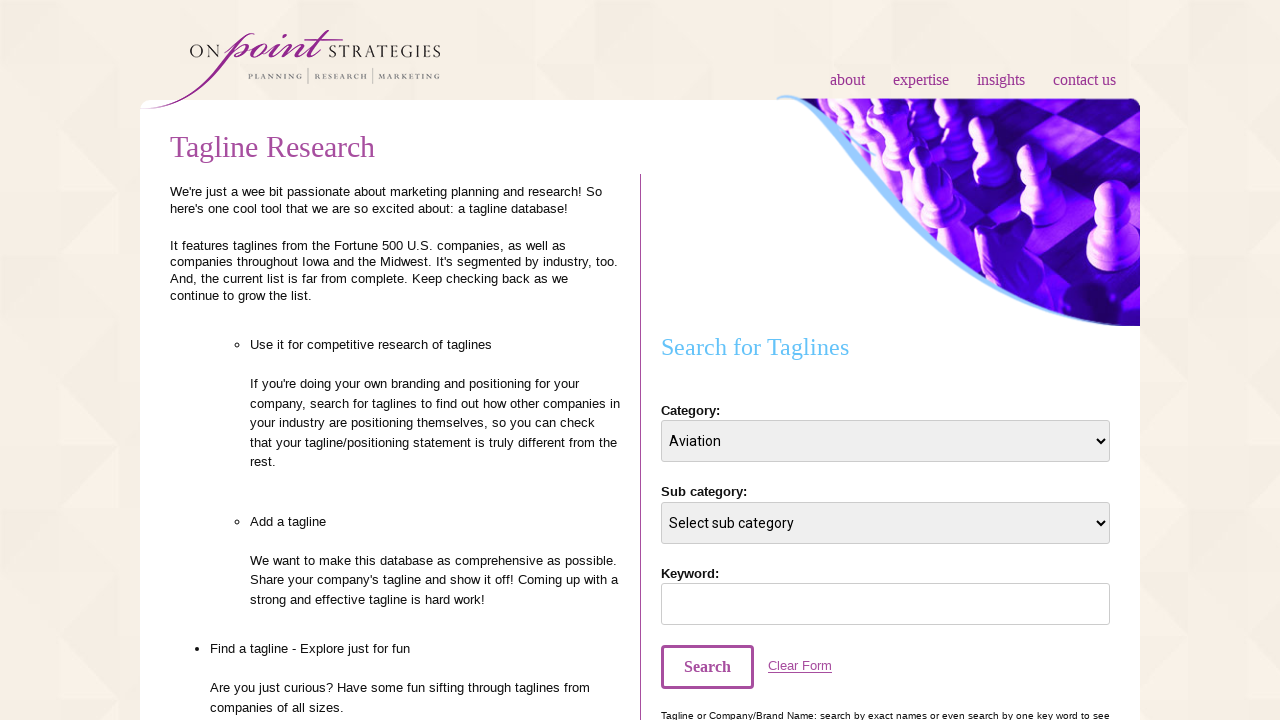

Selected 'Beauty & Cosmetics' from category dropdown on #category_id
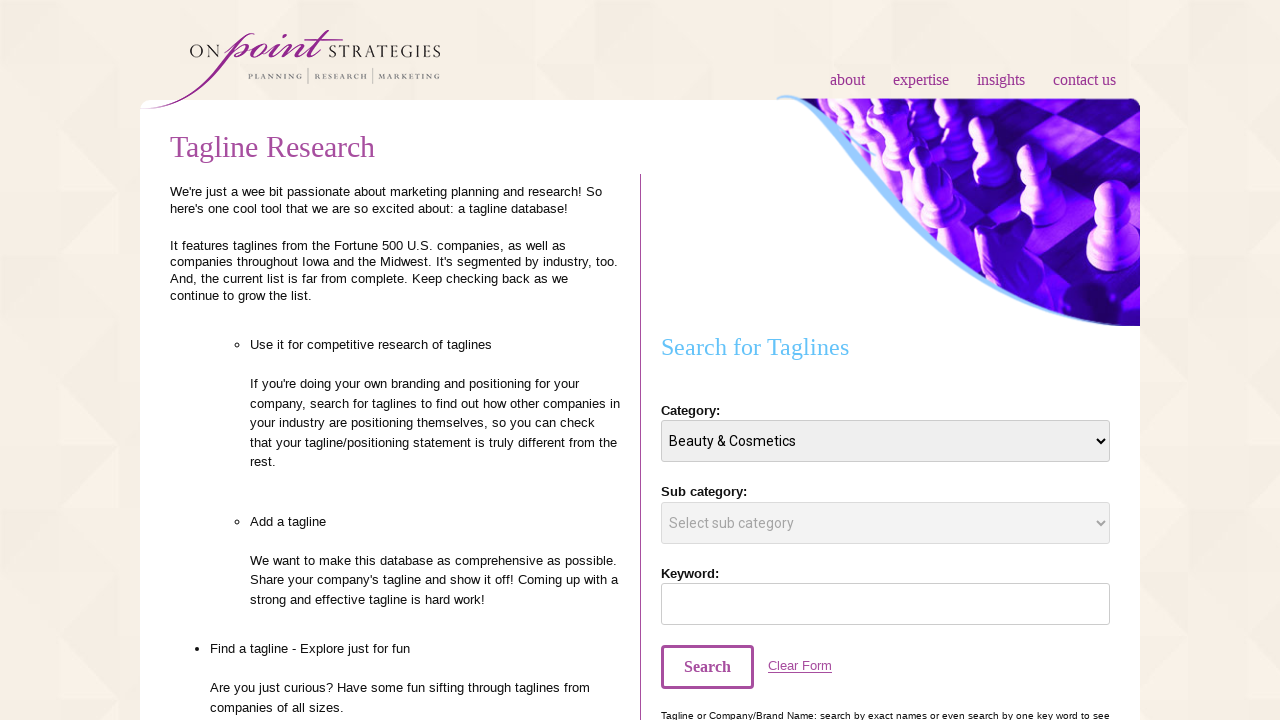

Waited 500ms for subcategory options to update for 'Beauty & Cosmetics'
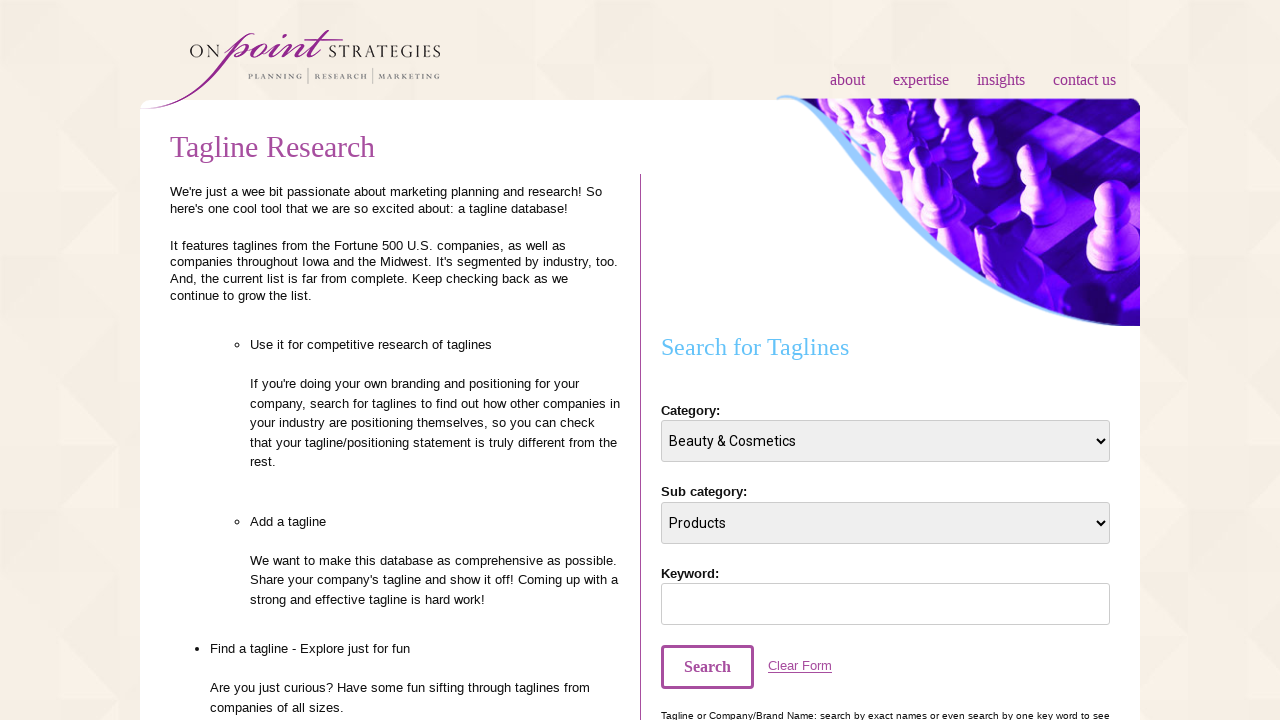

Retrieved subcategory options for 'Beauty & Cosmetics' (2 subcategories found)
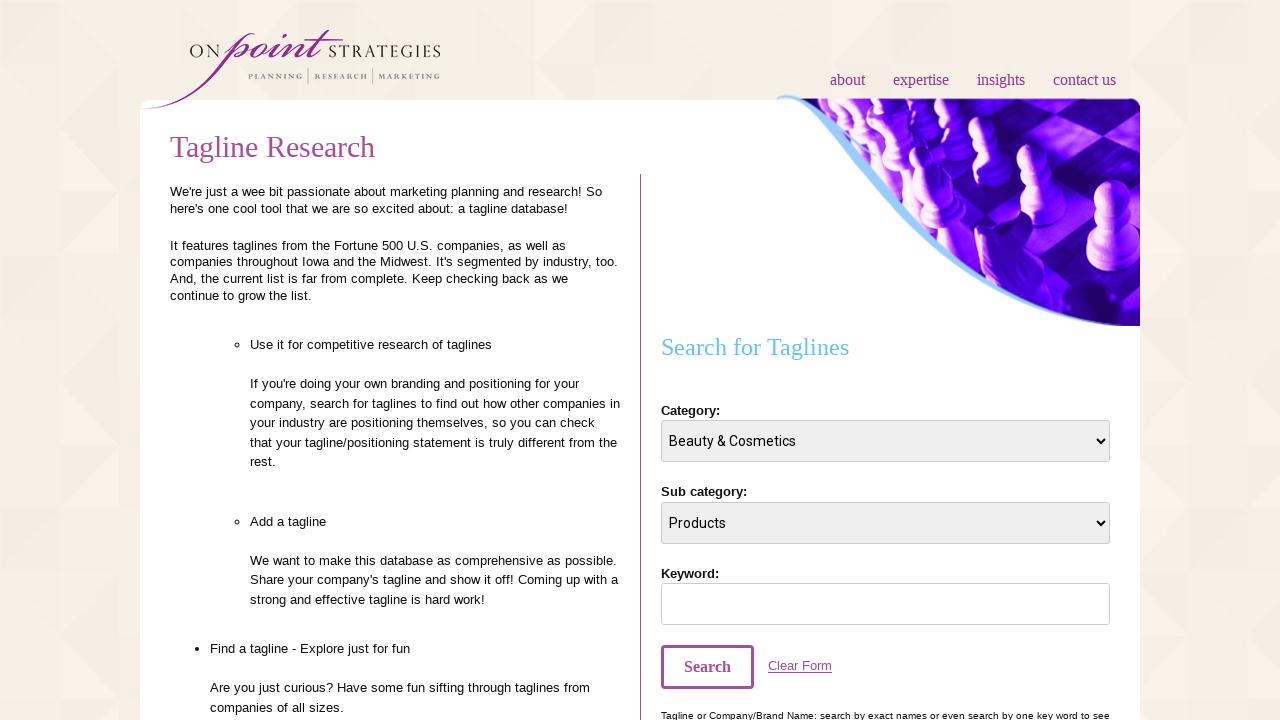

Selected 'Beverages' from category dropdown on #category_id
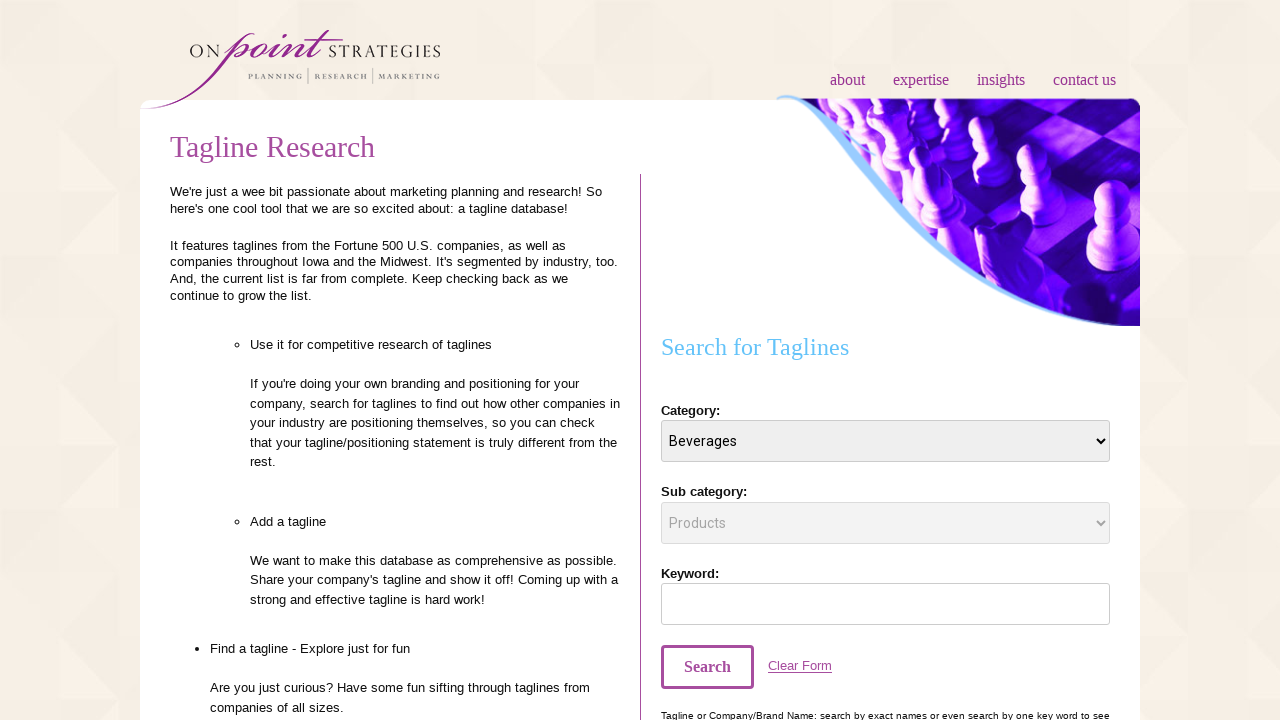

Waited 500ms for subcategory options to update for 'Beverages'
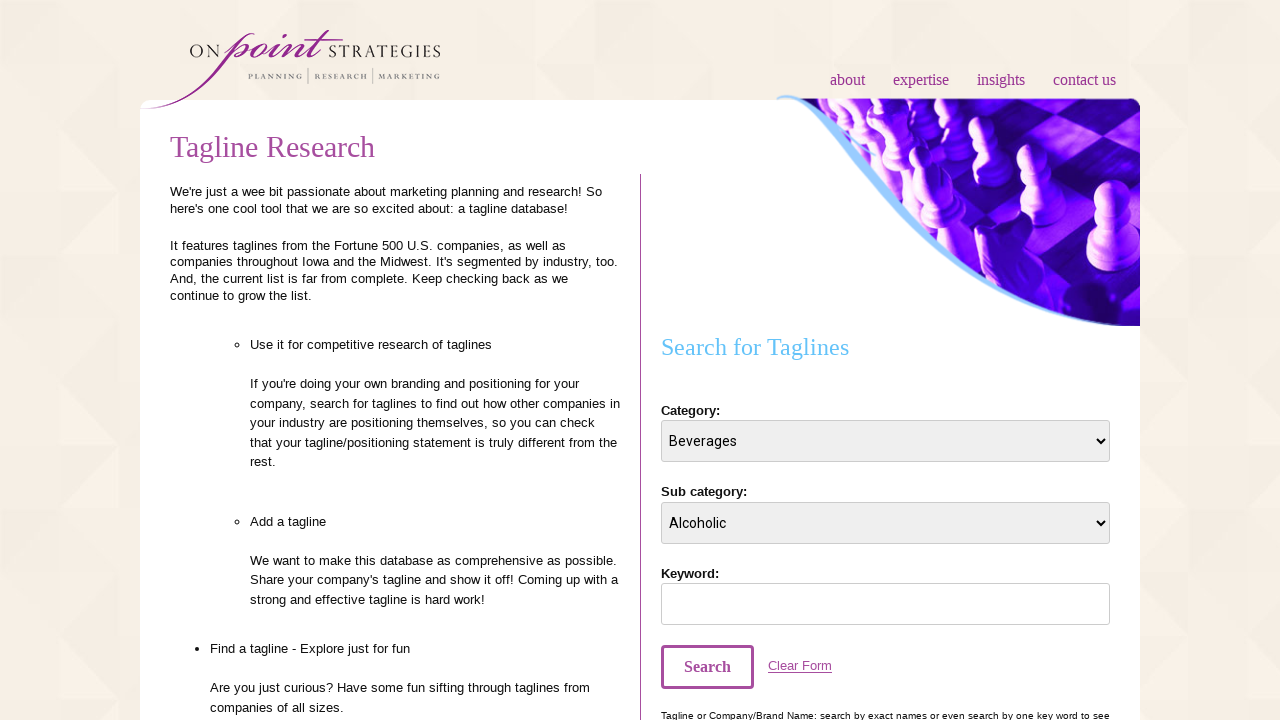

Retrieved subcategory options for 'Beverages' (4 subcategories found)
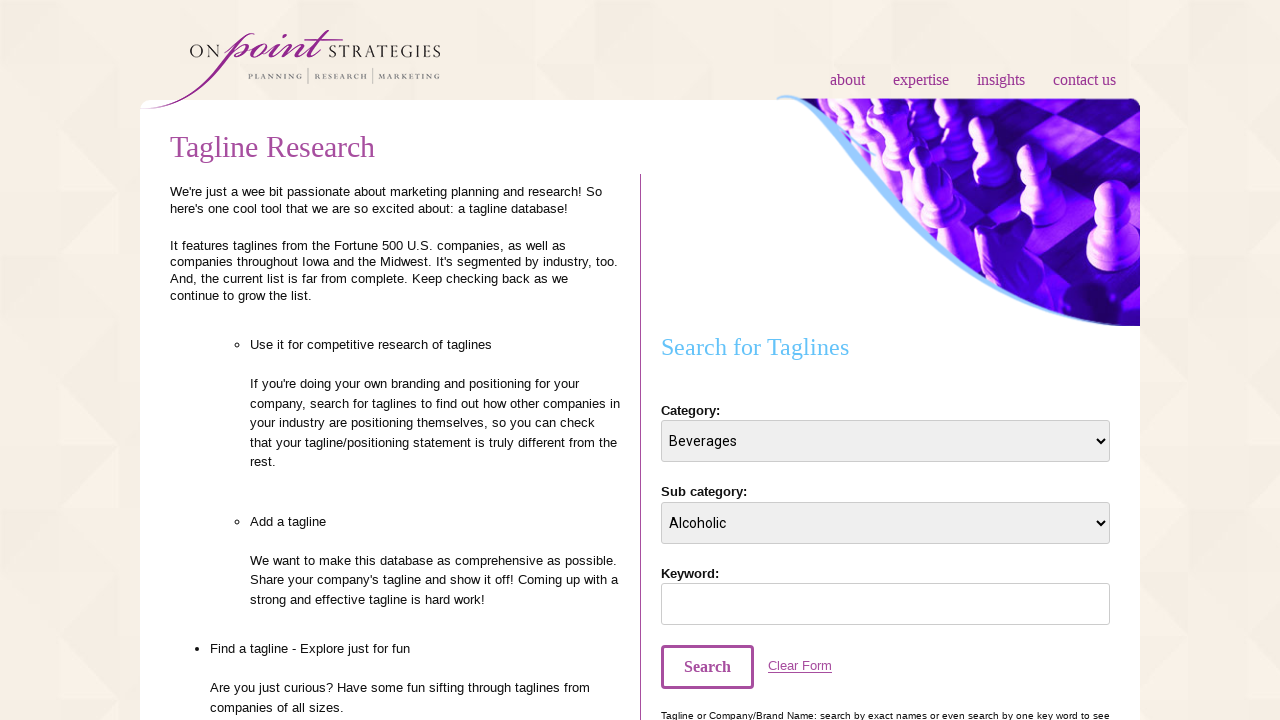

Selected 'Business Services' from category dropdown on #category_id
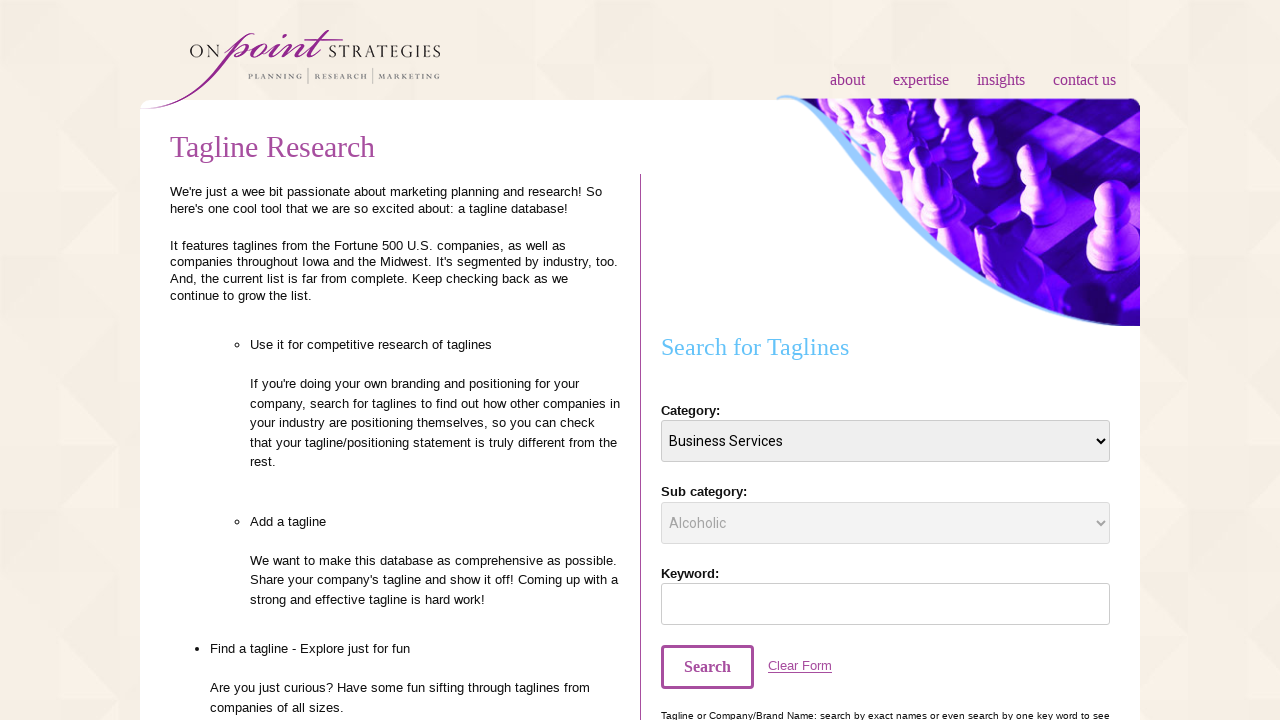

Waited 500ms for subcategory options to update for 'Business Services'
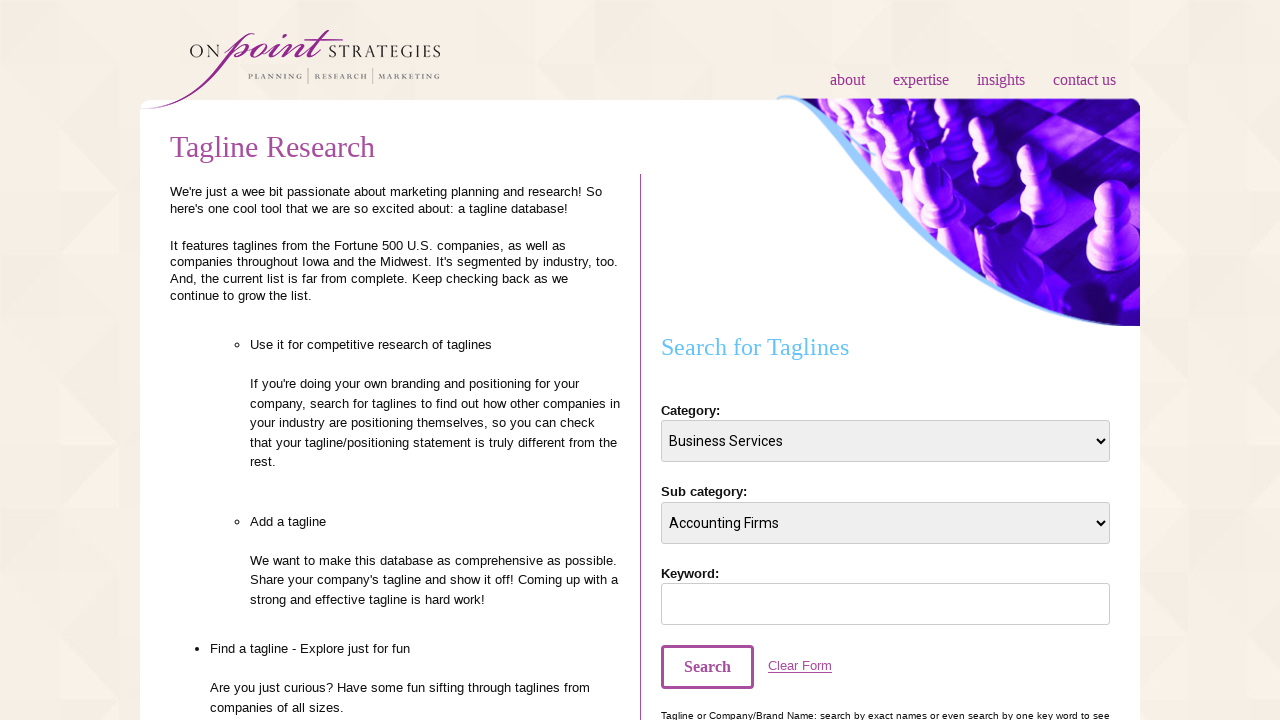

Retrieved subcategory options for 'Business Services' (6 subcategories found)
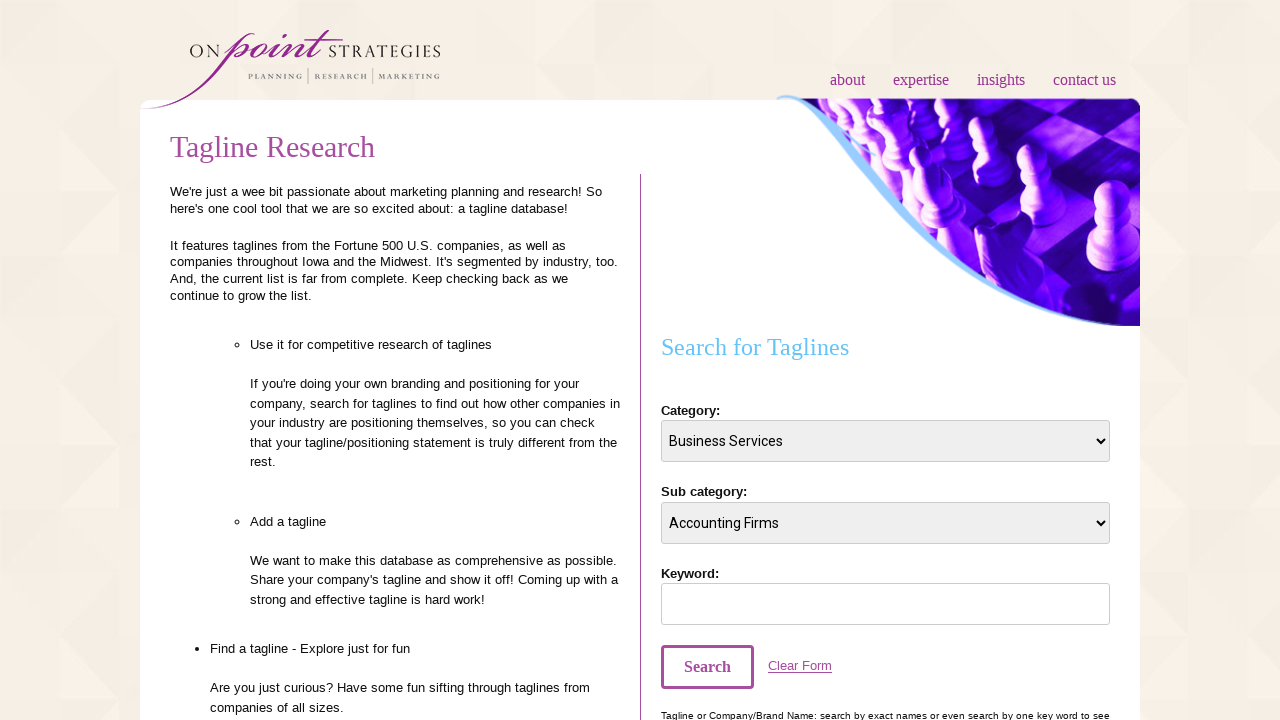

Selected 'Careers' from category dropdown on #category_id
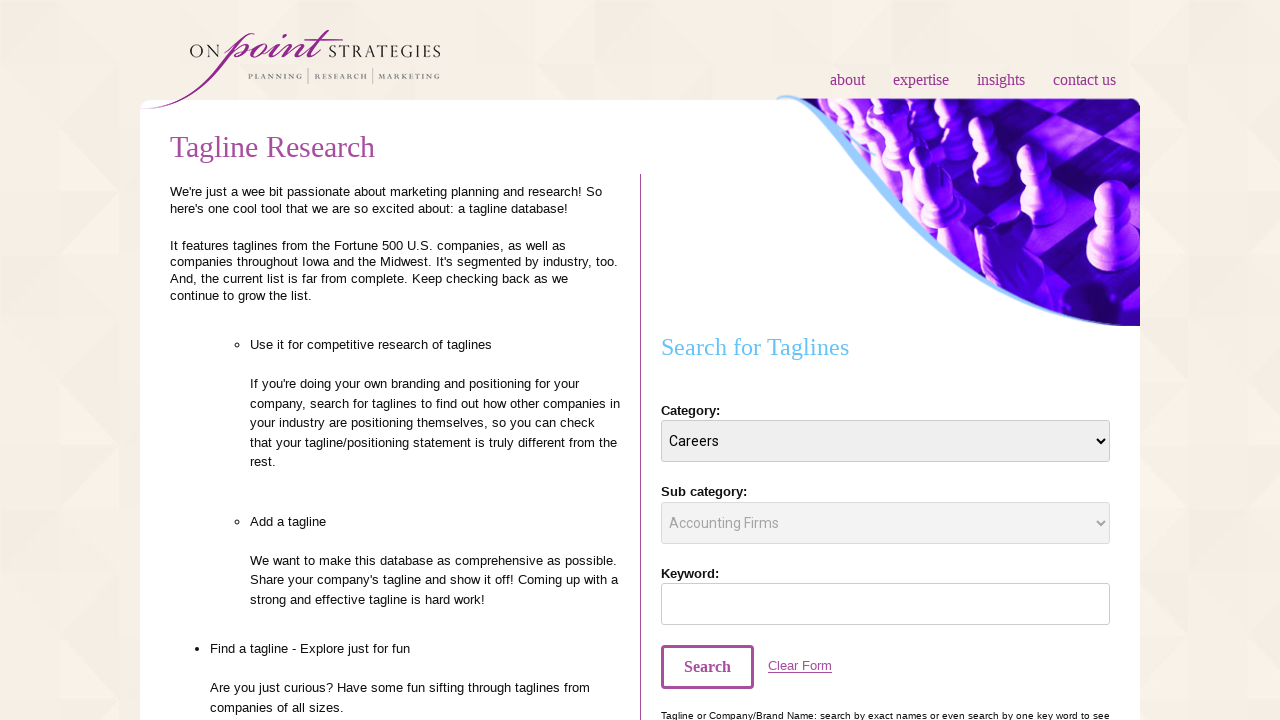

Waited 500ms for subcategory options to update for 'Careers'
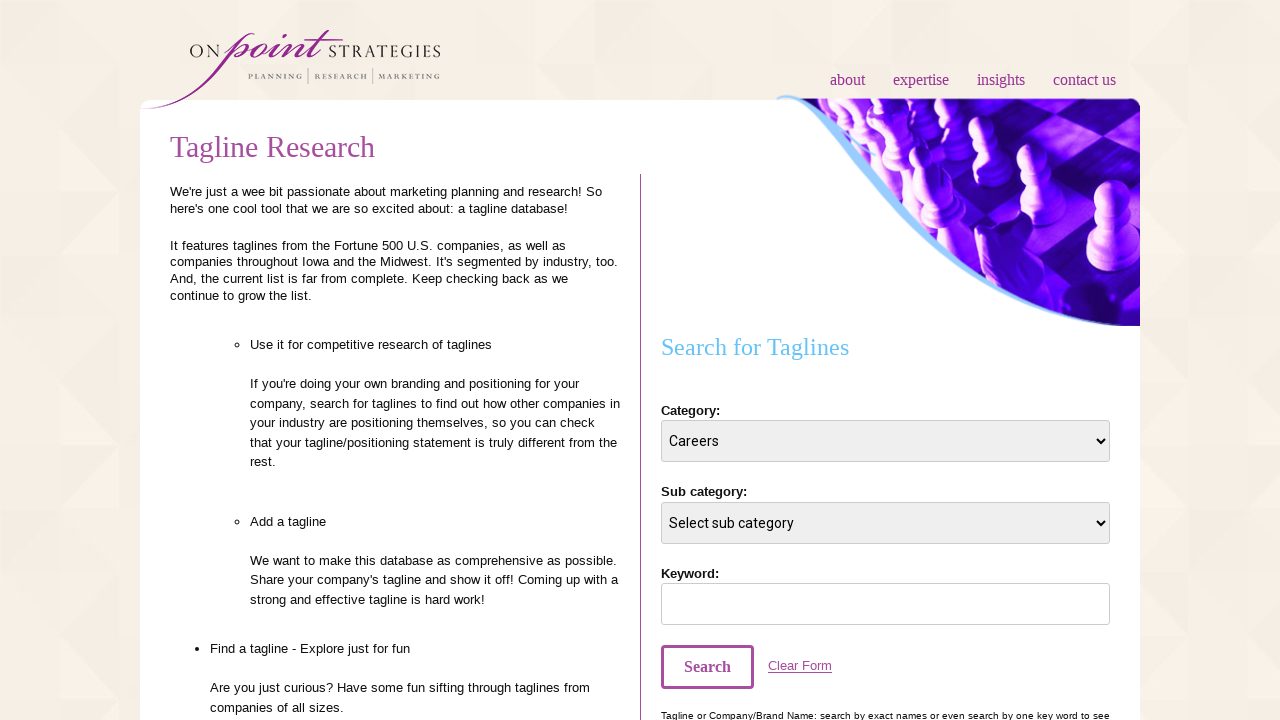

Retrieved subcategory options for 'Careers' (1 subcategories found)
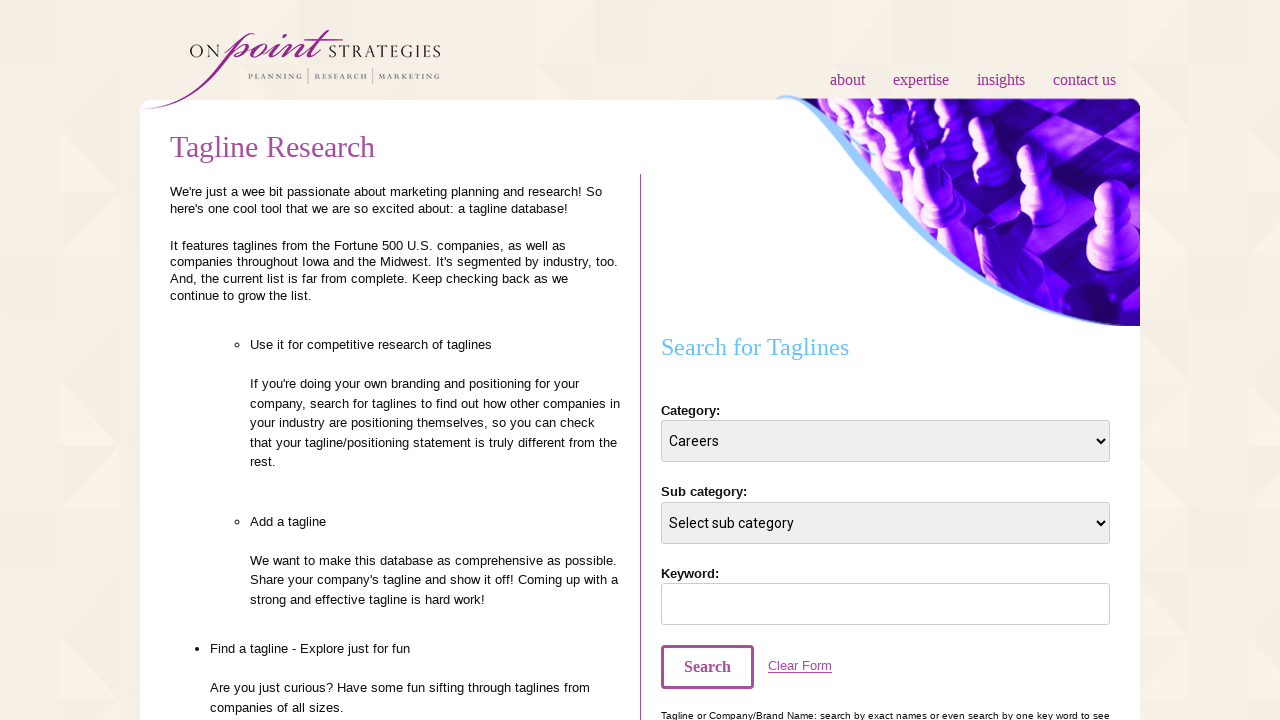

Selected 'Casinos' from category dropdown on #category_id
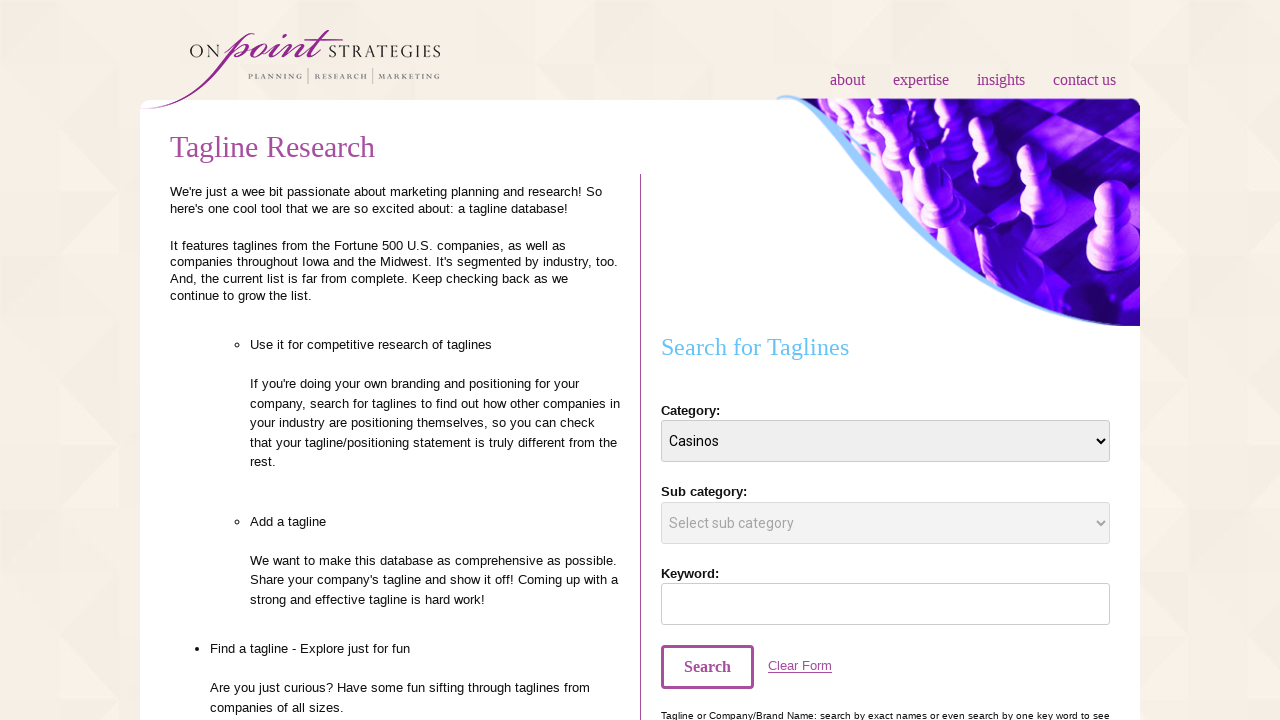

Waited 500ms for subcategory options to update for 'Casinos'
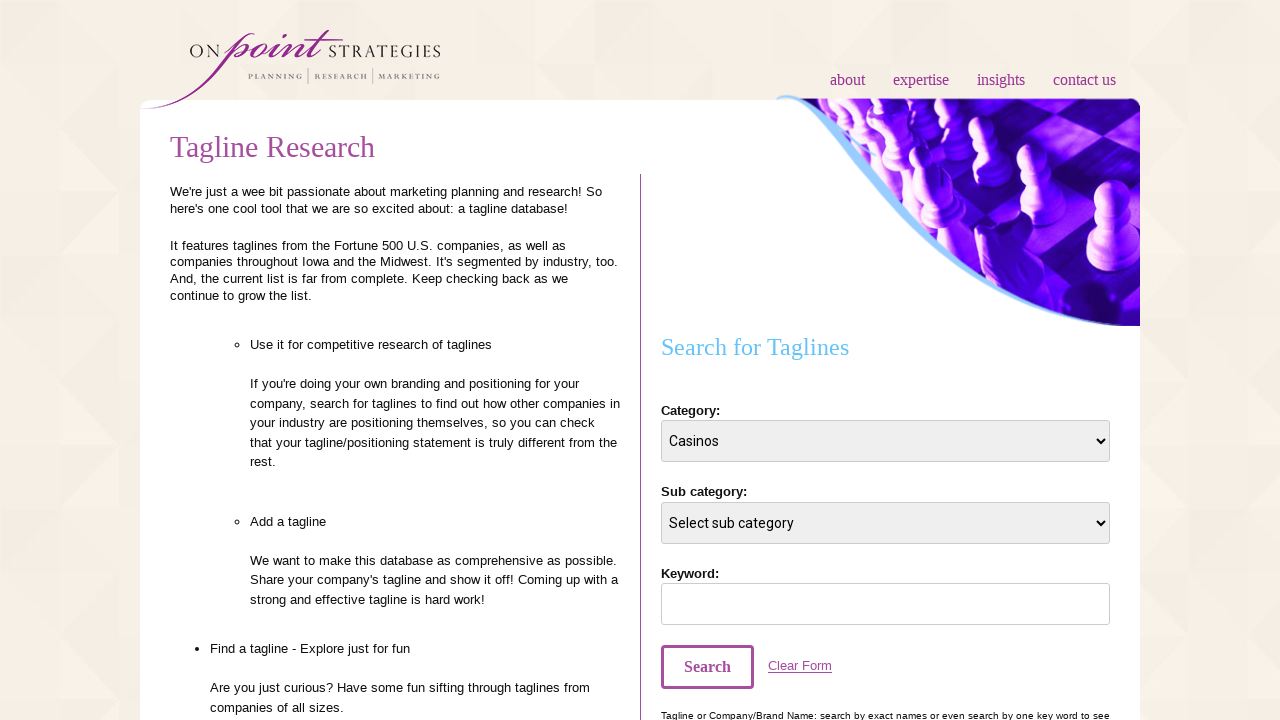

Retrieved subcategory options for 'Casinos' (1 subcategories found)
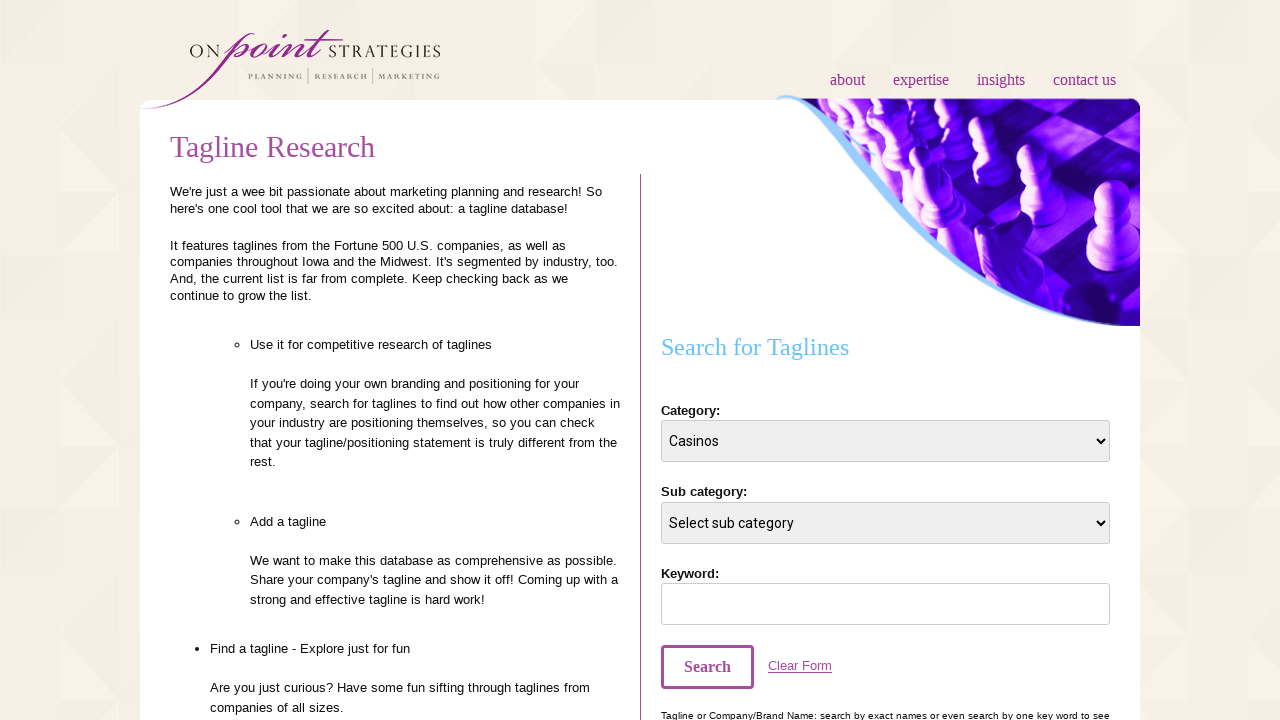

Selected 'Construction & Architecture' from category dropdown on #category_id
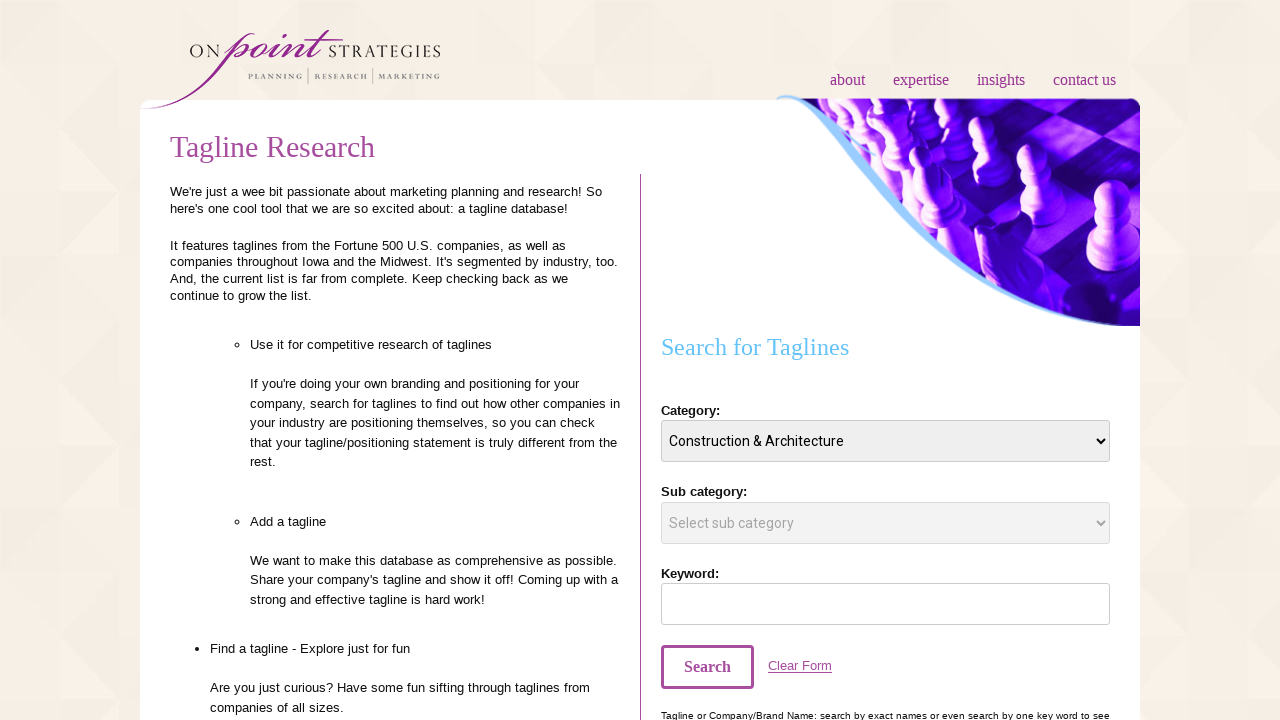

Waited 500ms for subcategory options to update for 'Construction & Architecture'
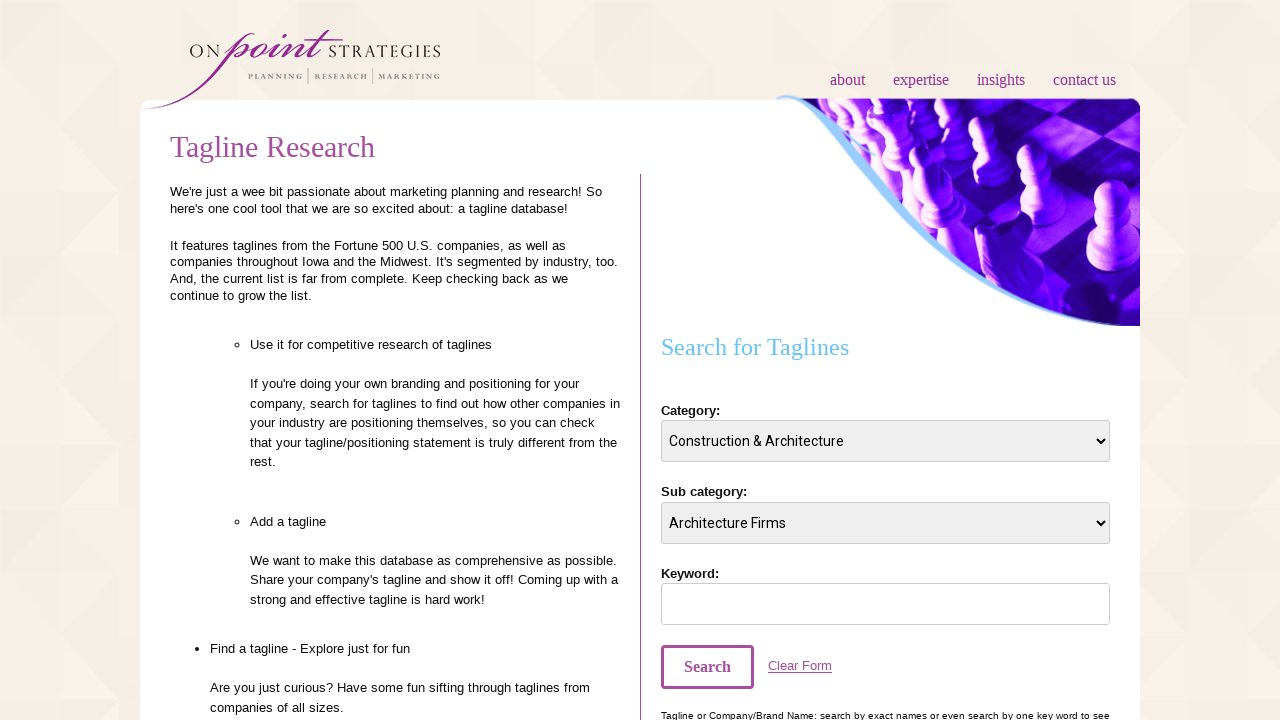

Retrieved subcategory options for 'Construction & Architecture' (6 subcategories found)
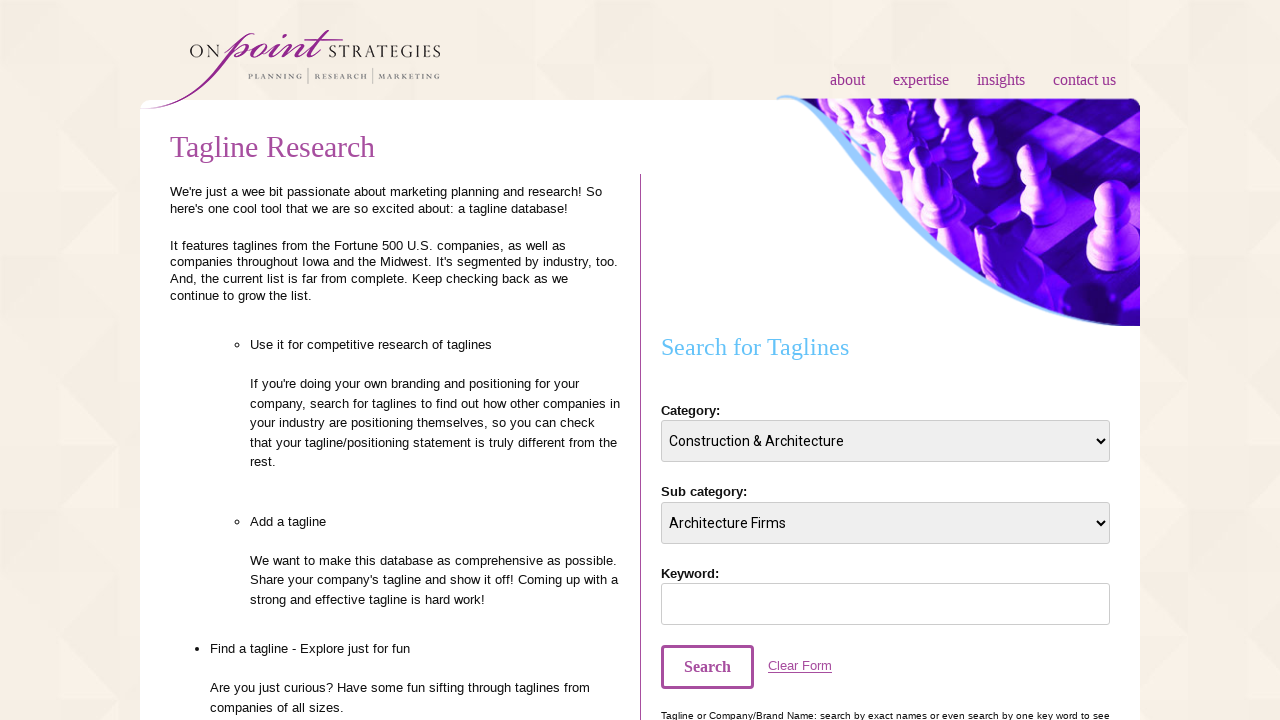

Selected 'Defense Industry' from category dropdown on #category_id
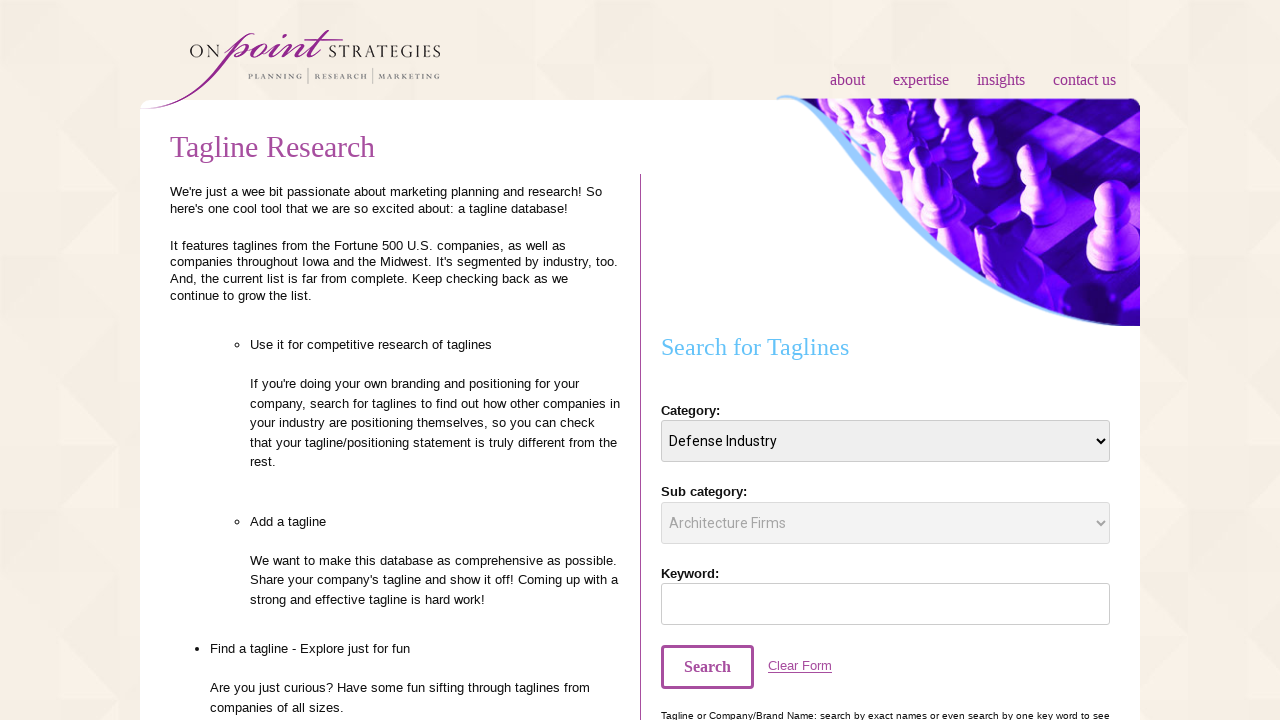

Waited 500ms for subcategory options to update for 'Defense Industry'
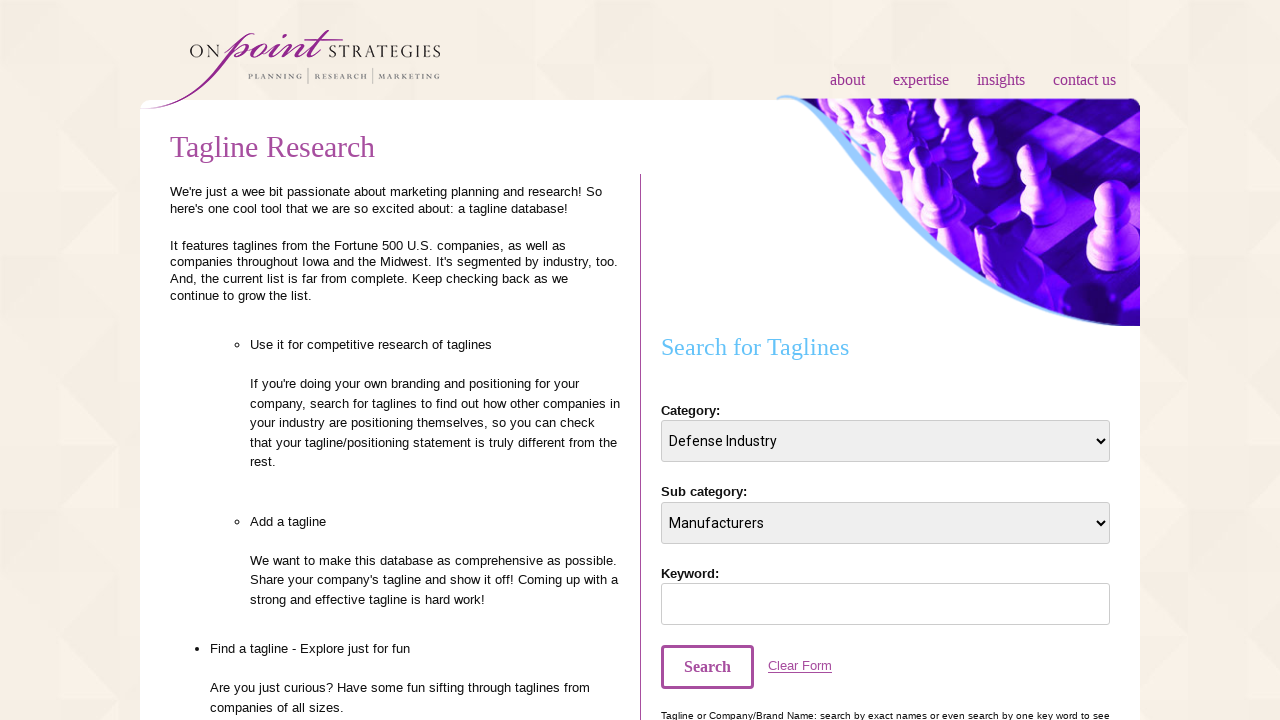

Retrieved subcategory options for 'Defense Industry' (2 subcategories found)
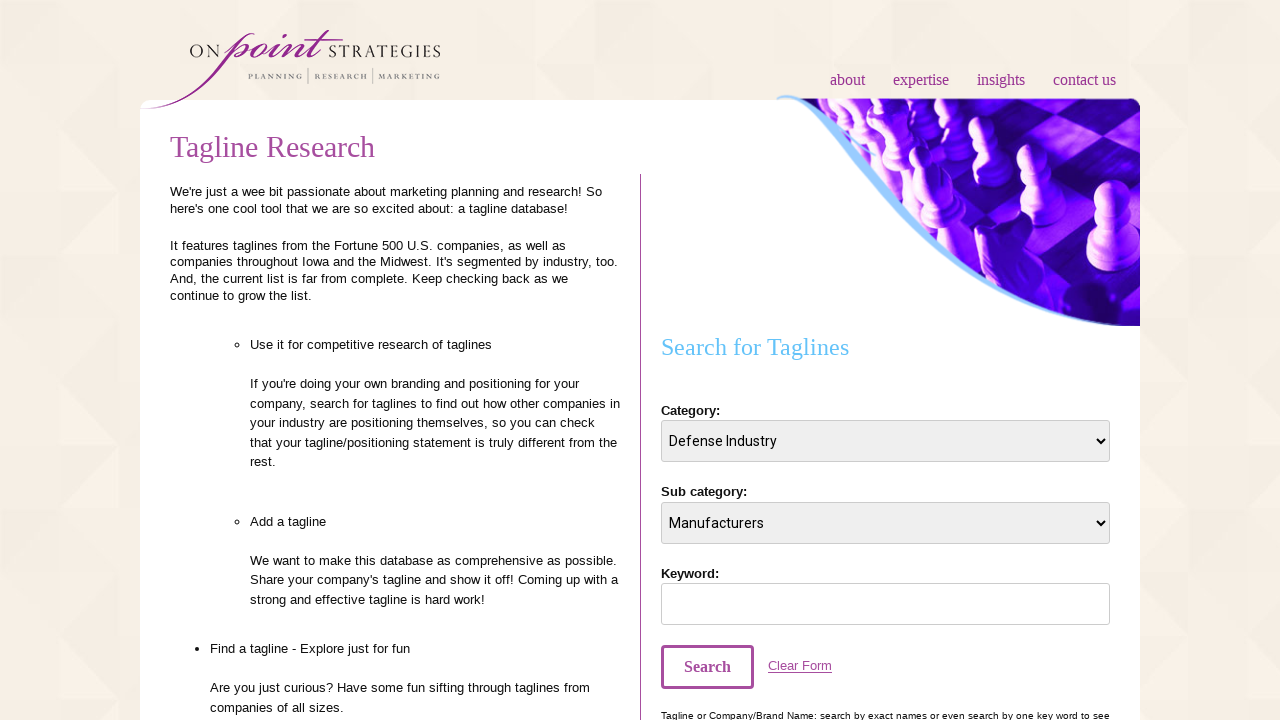

Selected 'Economic Development' from category dropdown on #category_id
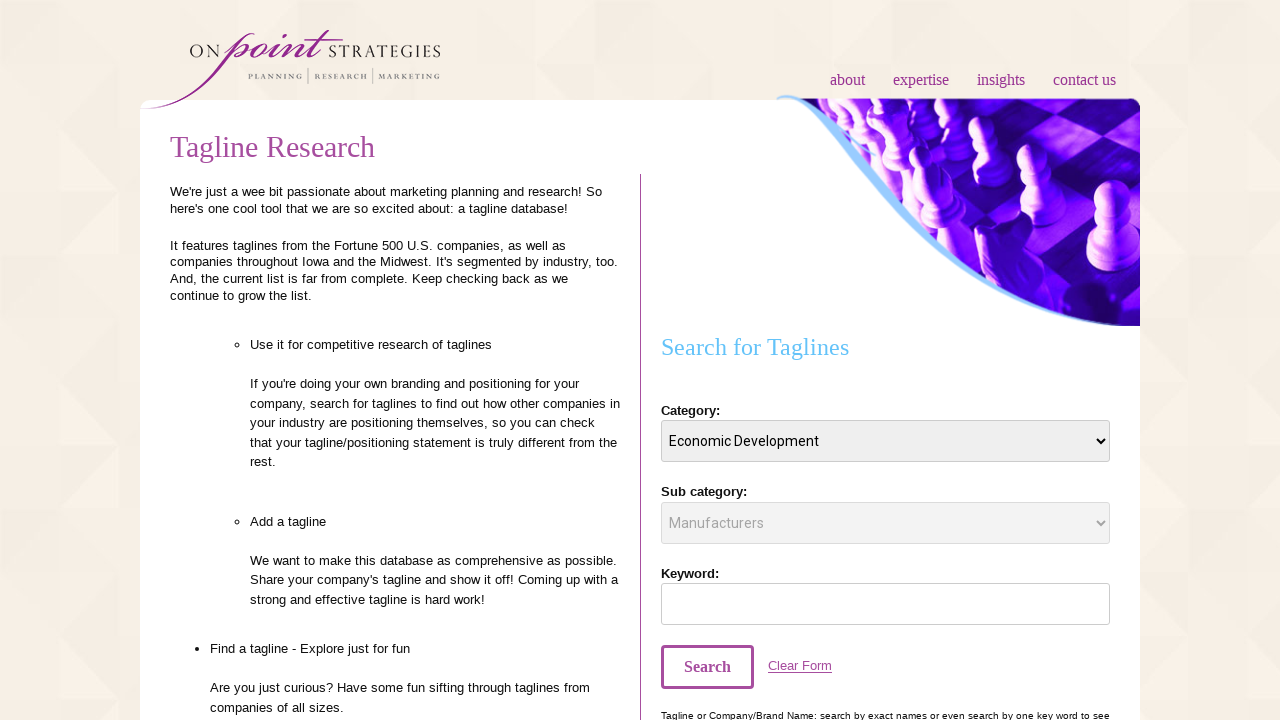

Waited 500ms for subcategory options to update for 'Economic Development'
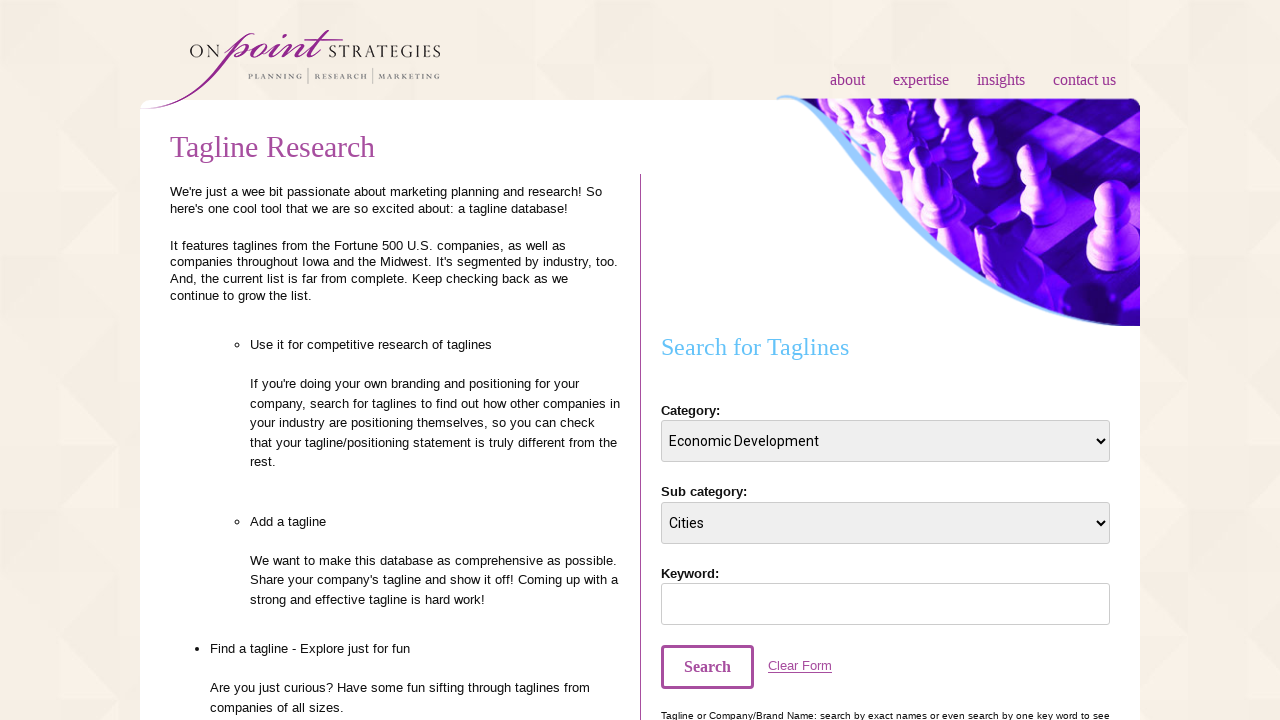

Retrieved subcategory options for 'Economic Development' (5 subcategories found)
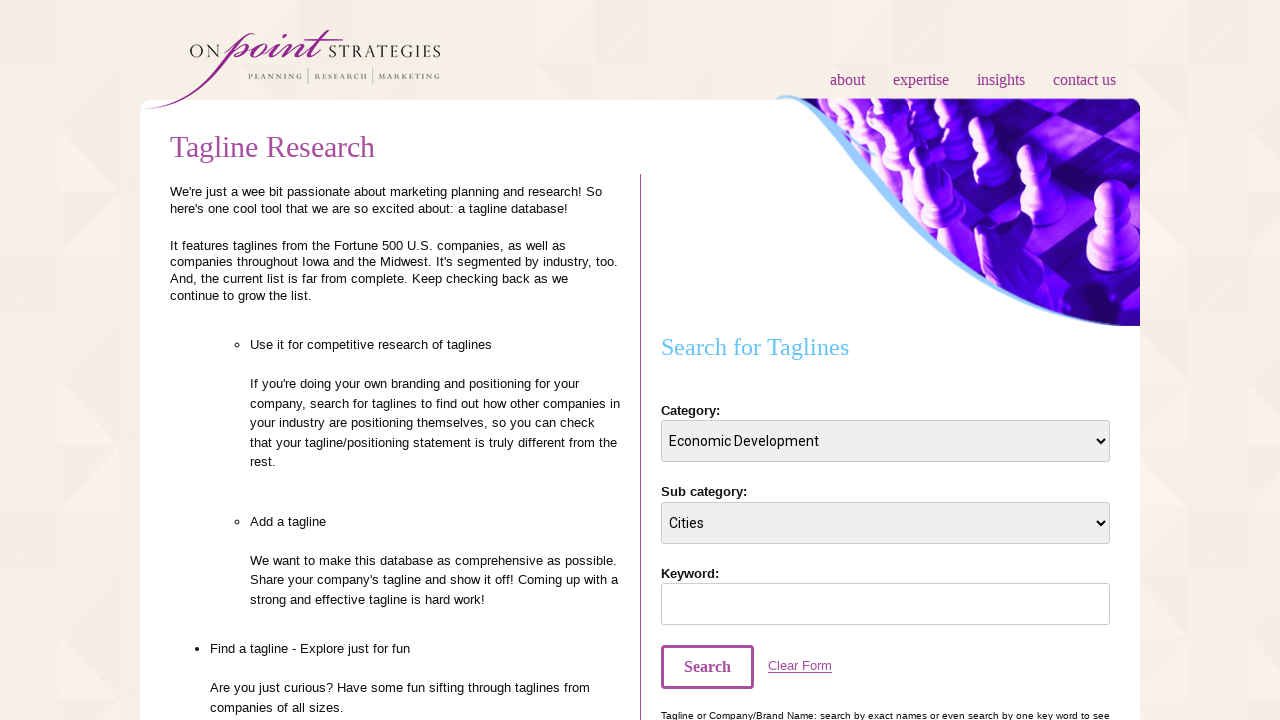

Selected 'Education' from category dropdown on #category_id
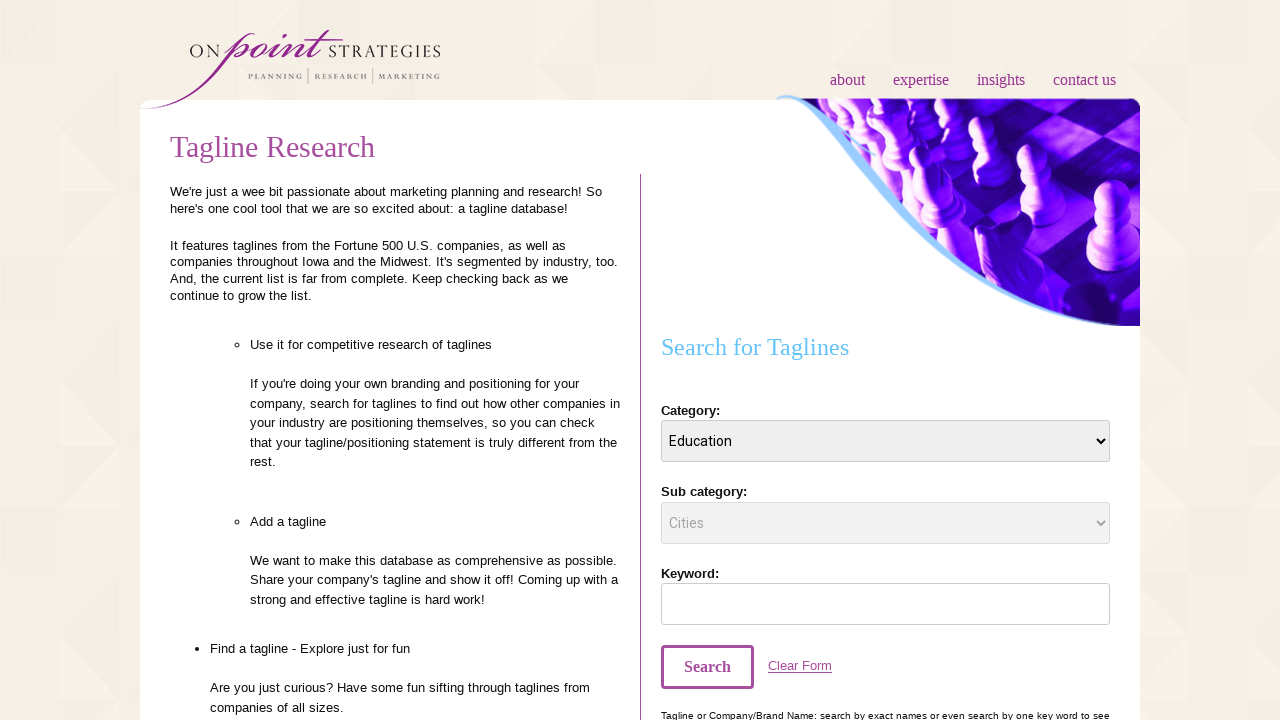

Waited 500ms for subcategory options to update for 'Education'
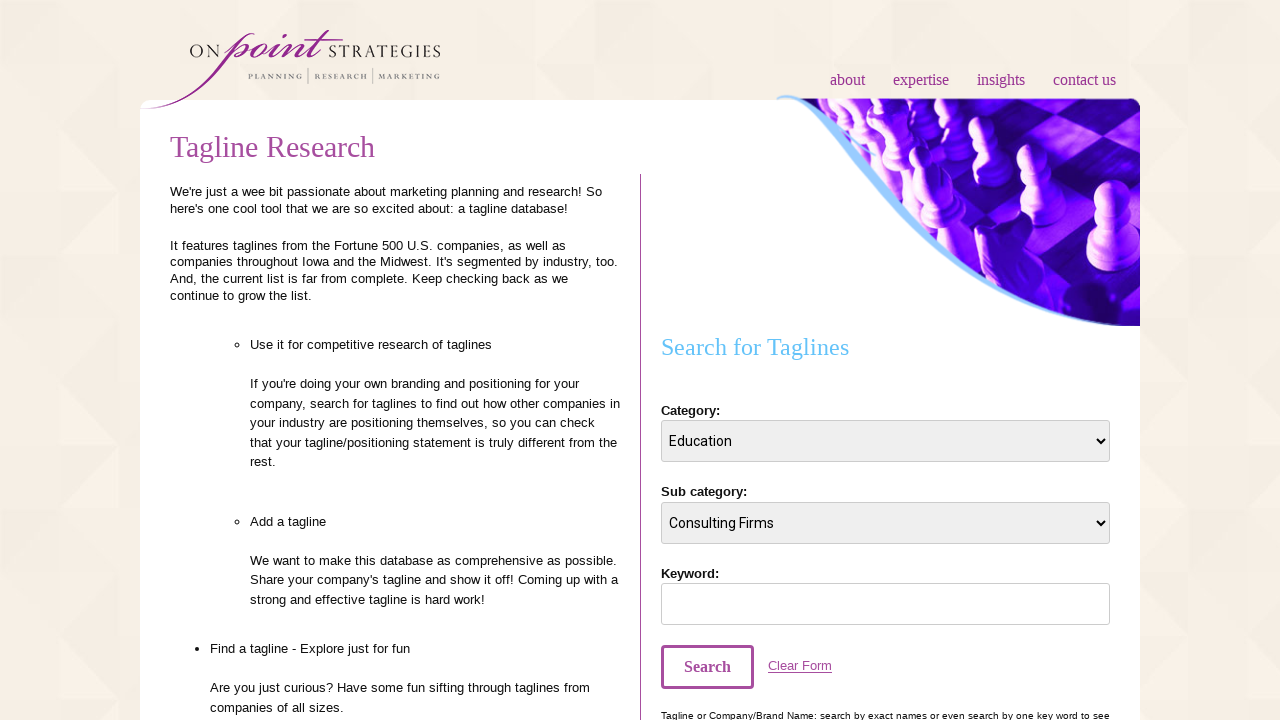

Retrieved subcategory options for 'Education' (4 subcategories found)
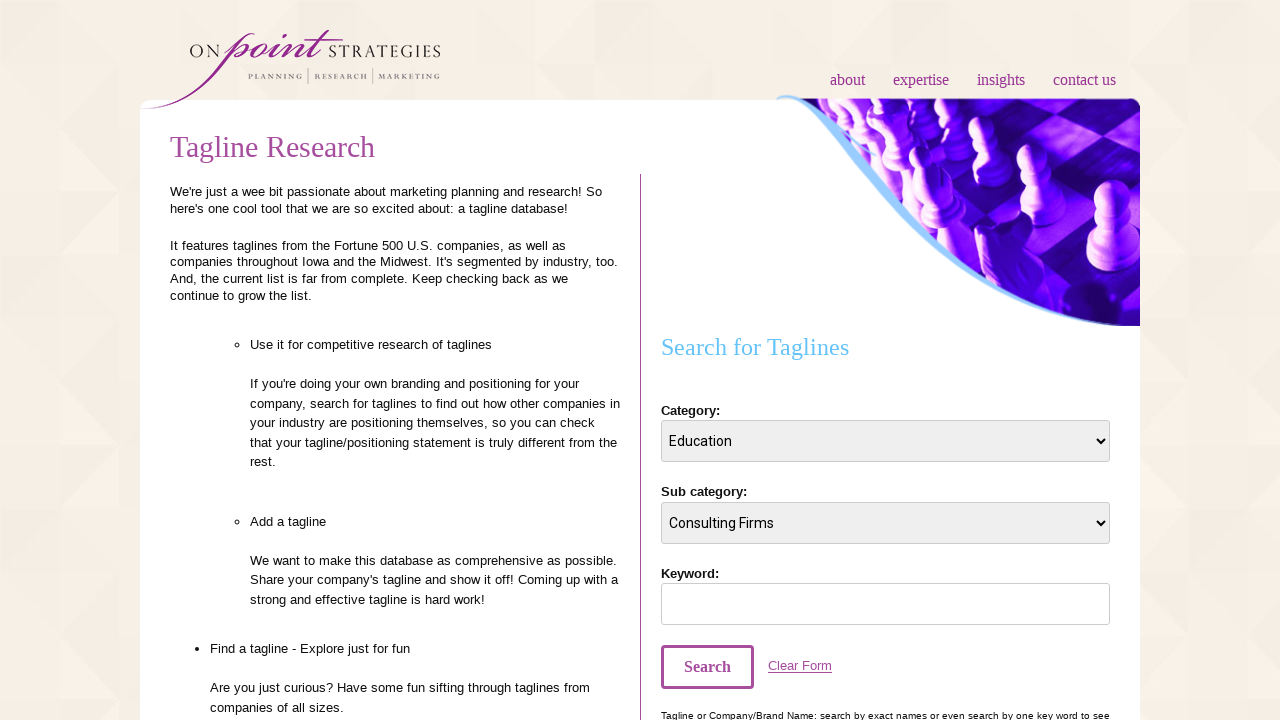

Selected 'Electronics' from category dropdown on #category_id
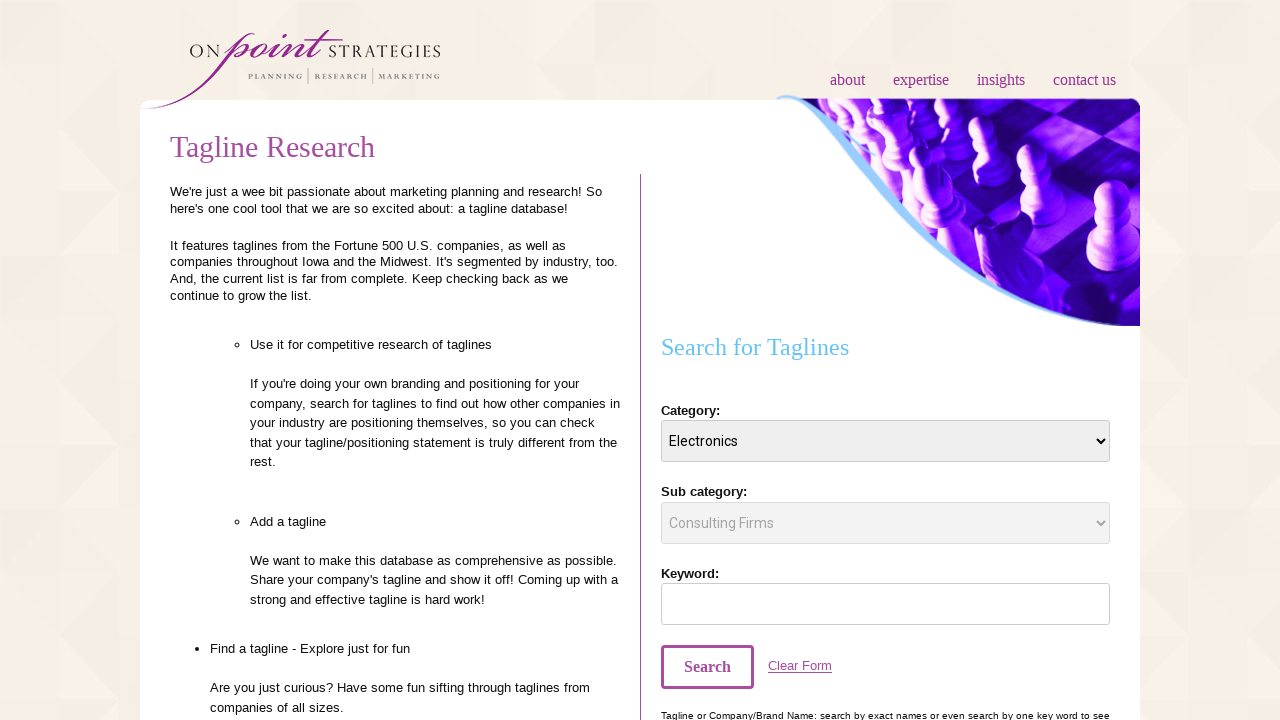

Waited 500ms for subcategory options to update for 'Electronics'
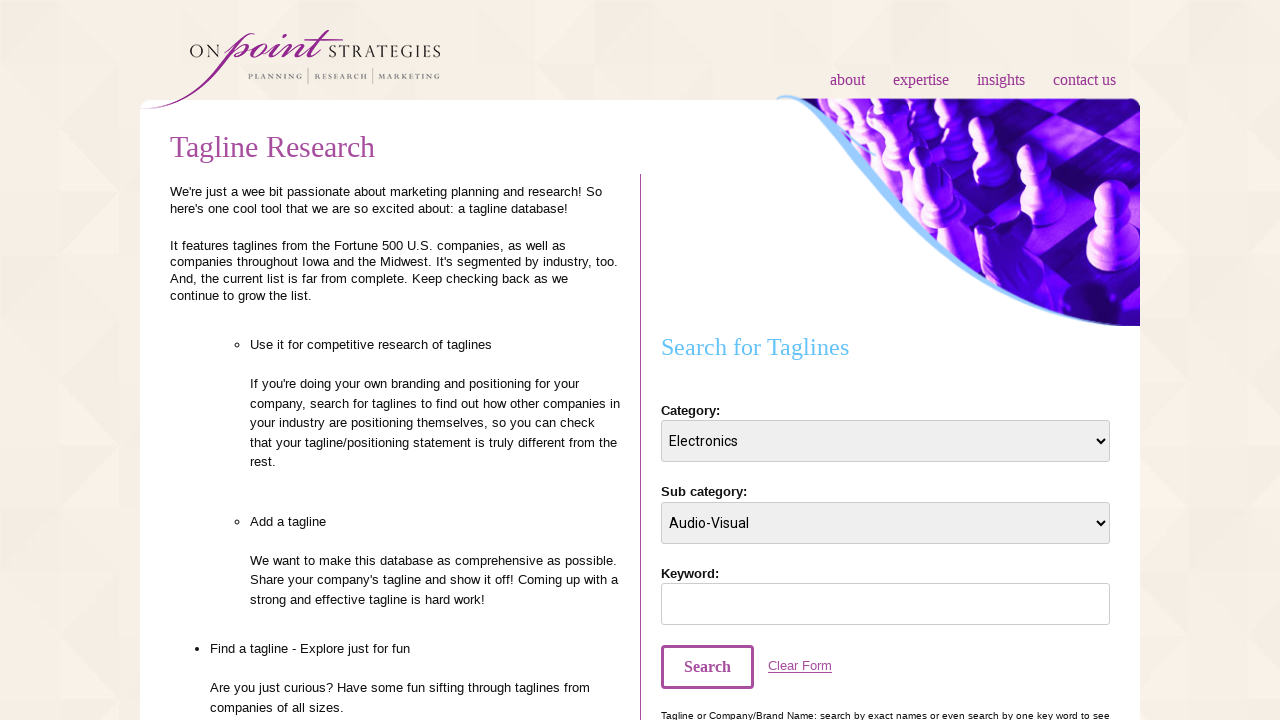

Retrieved subcategory options for 'Electronics' (3 subcategories found)
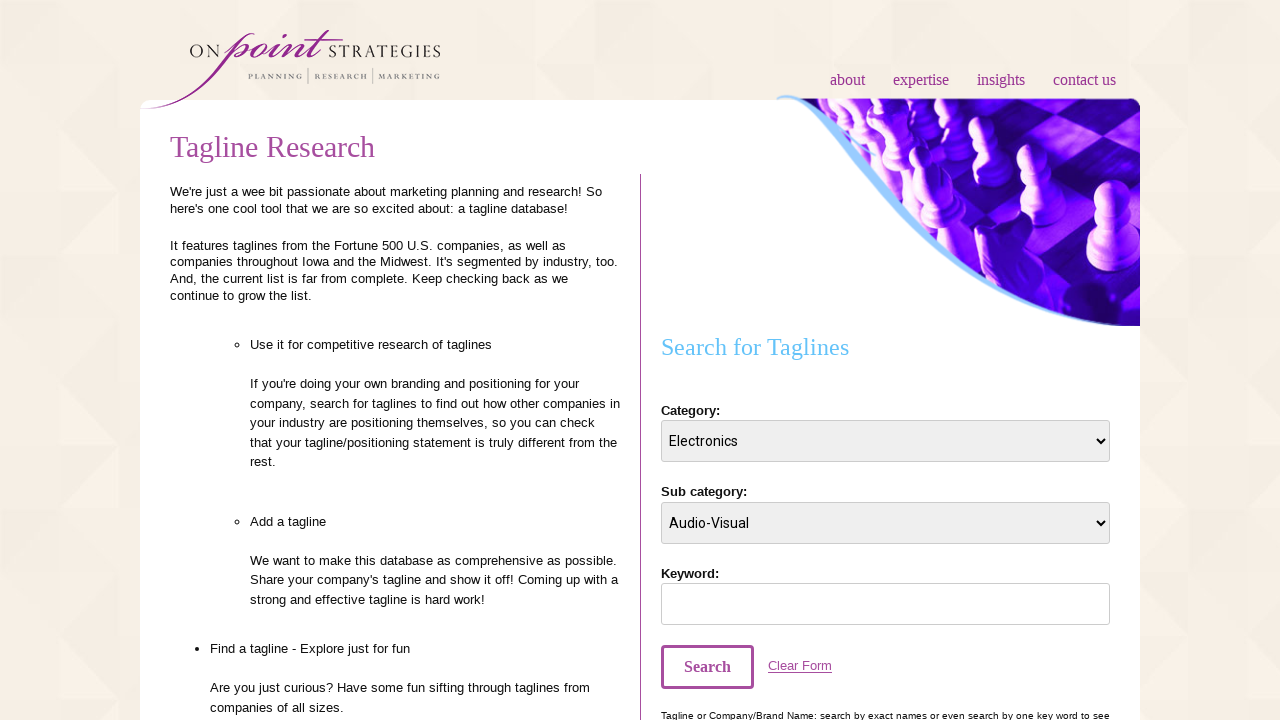

Selected 'Energy' from category dropdown on #category_id
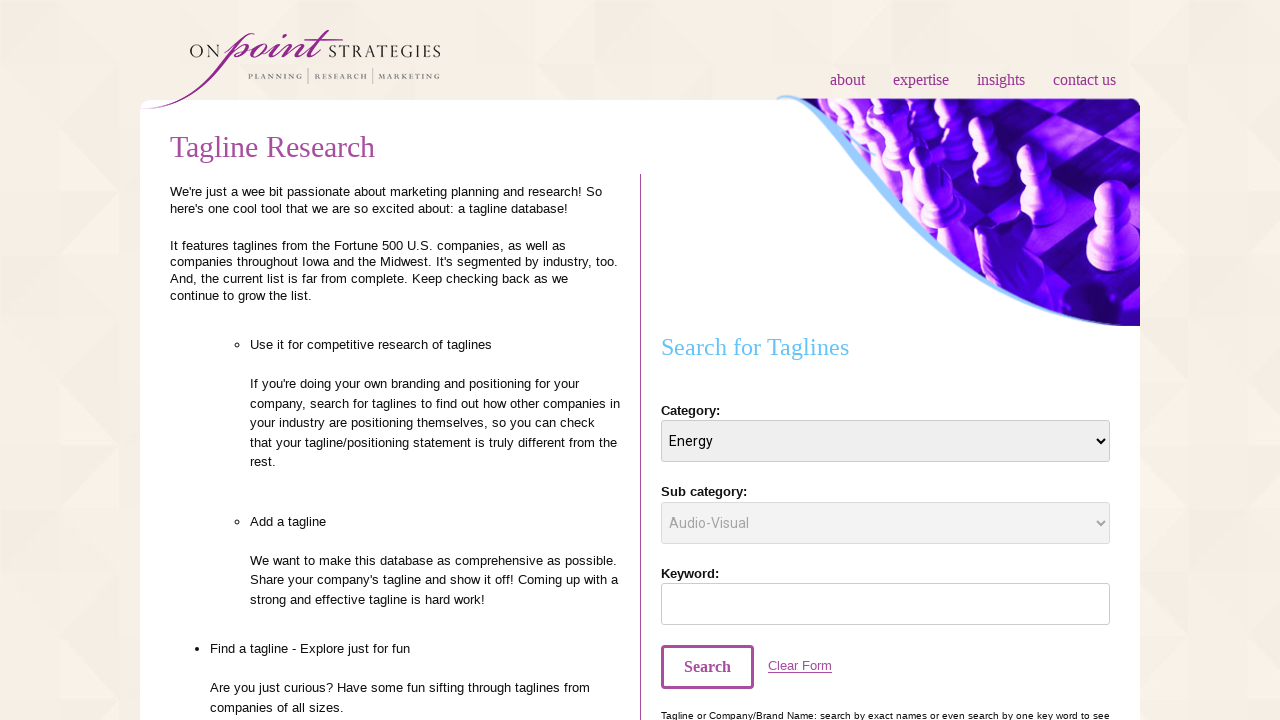

Waited 500ms for subcategory options to update for 'Energy'
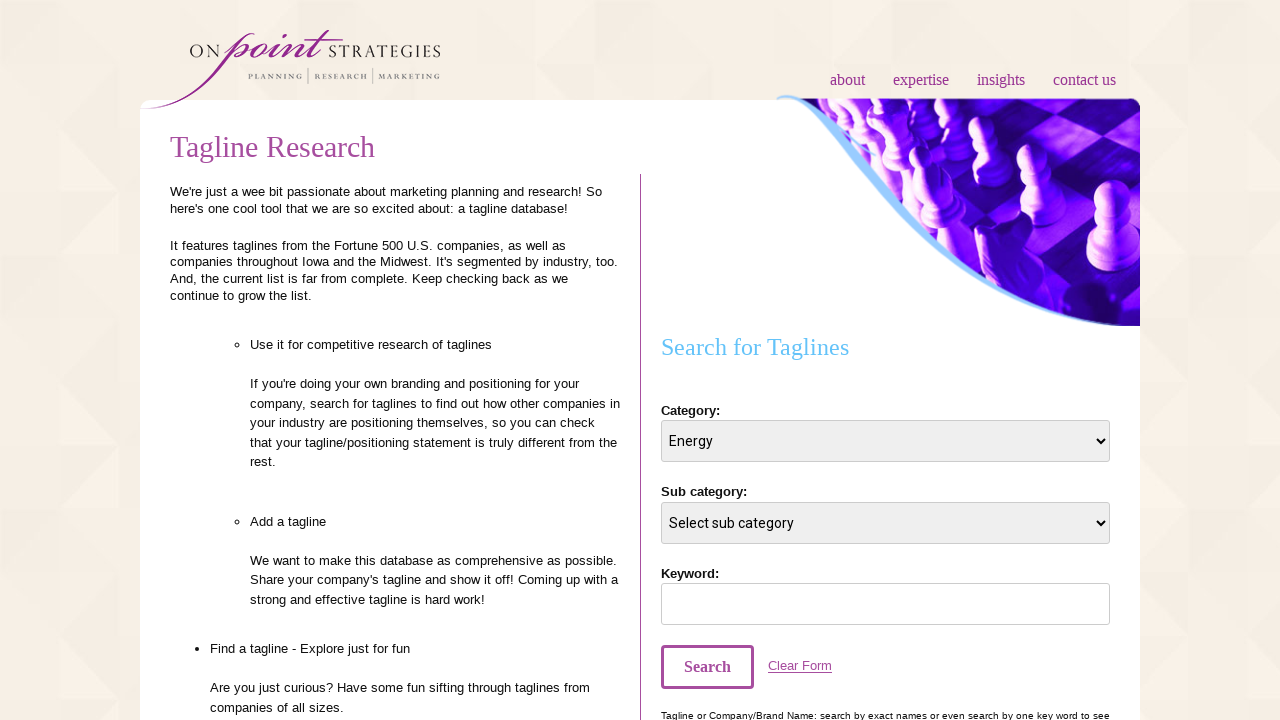

Retrieved subcategory options for 'Energy' (1 subcategories found)
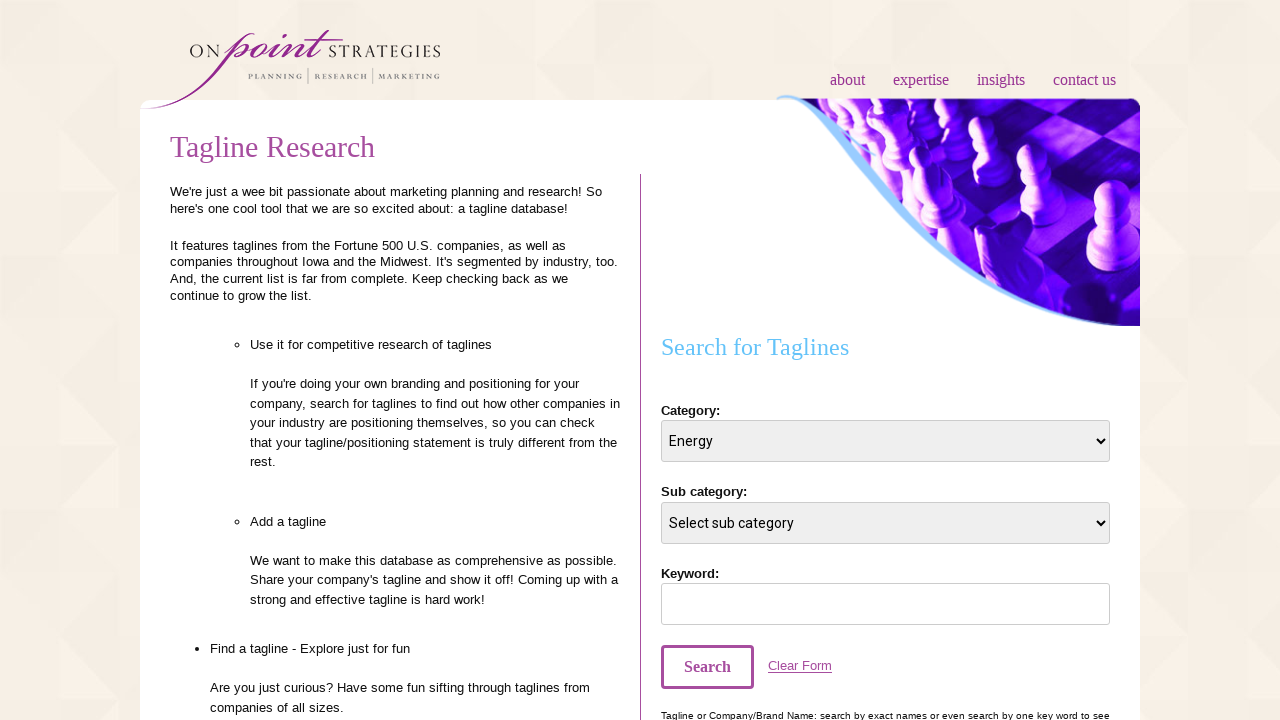

Selected 'Entertainment' from category dropdown on #category_id
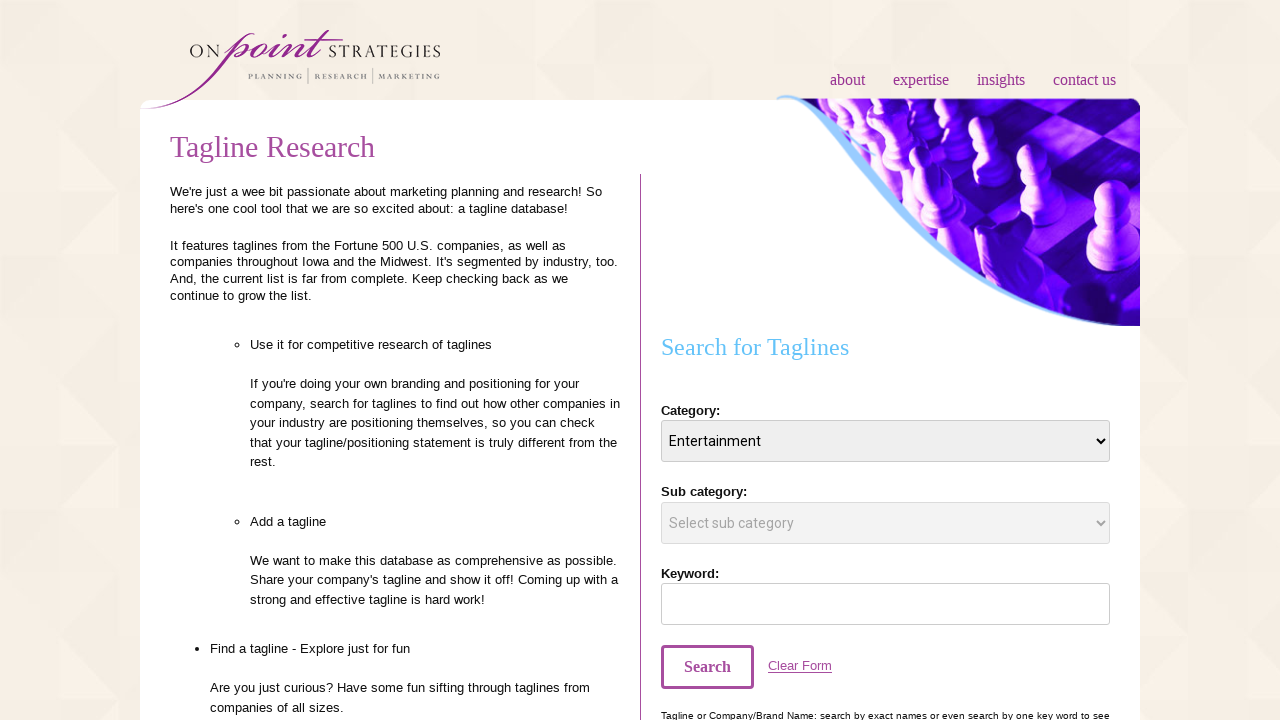

Waited 500ms for subcategory options to update for 'Entertainment'
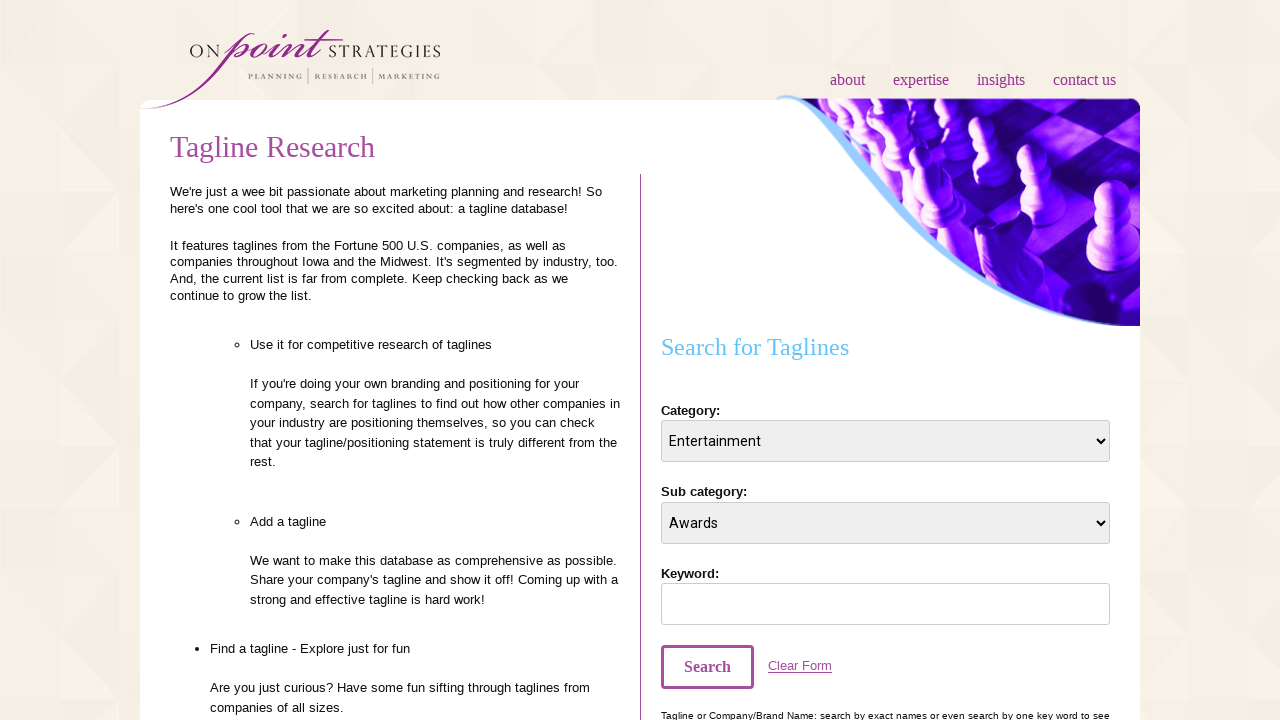

Retrieved subcategory options for 'Entertainment' (5 subcategories found)
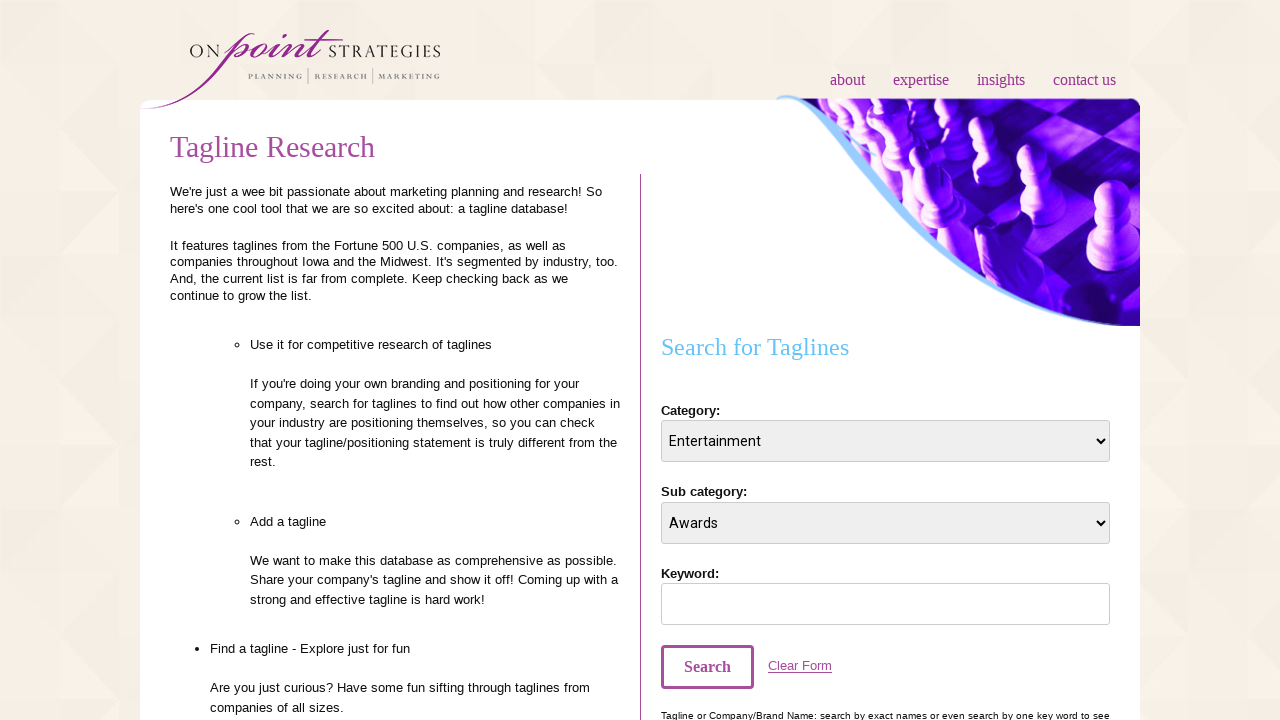

Selected 'Environment' from category dropdown on #category_id
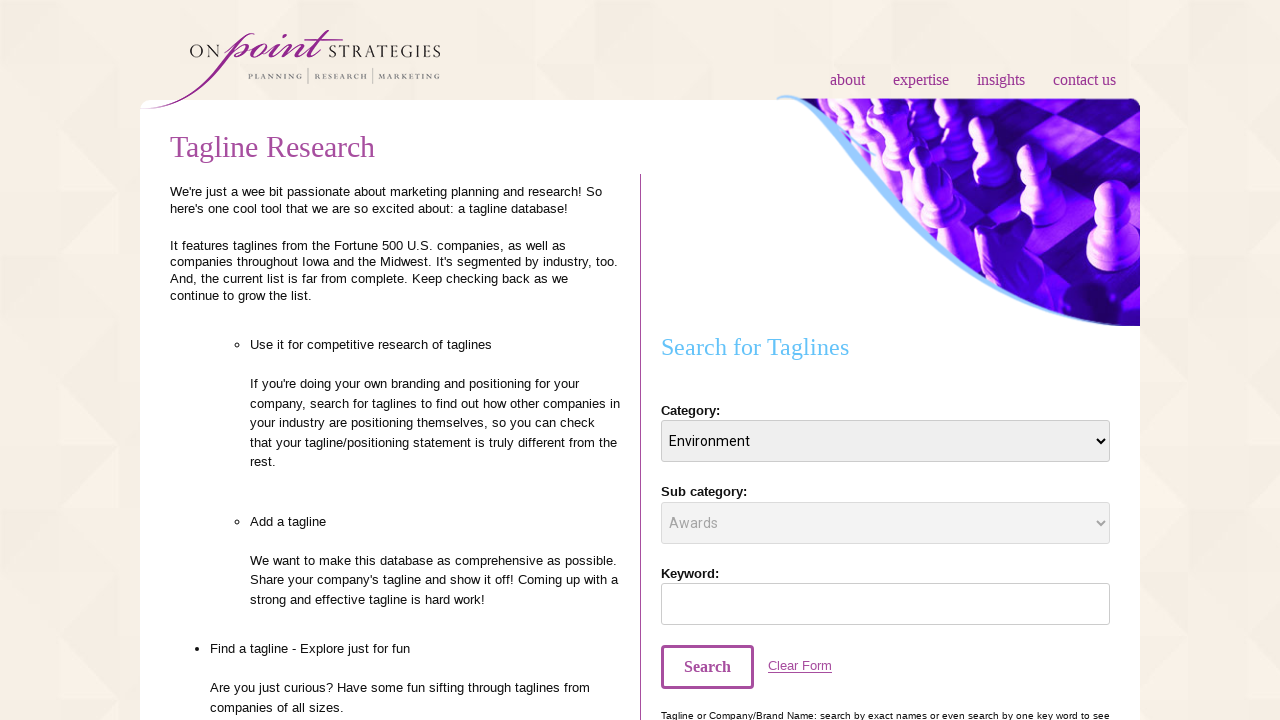

Waited 500ms for subcategory options to update for 'Environment'
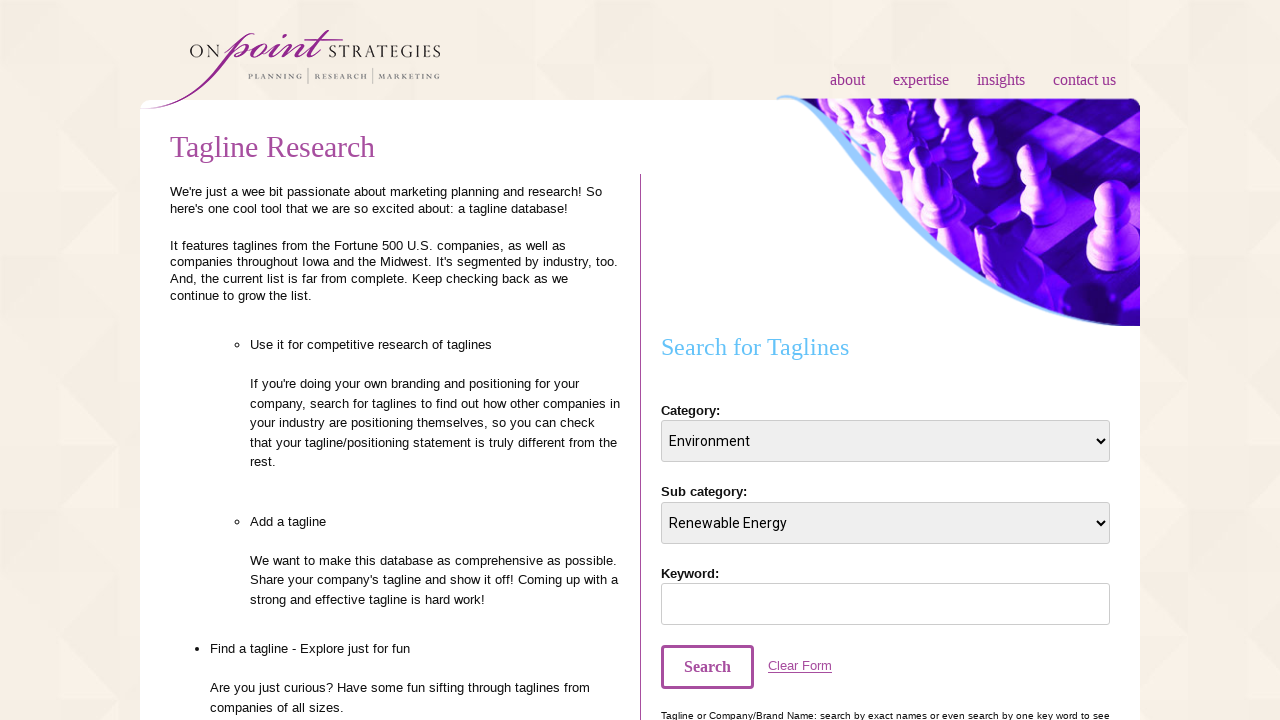

Retrieved subcategory options for 'Environment' (4 subcategories found)
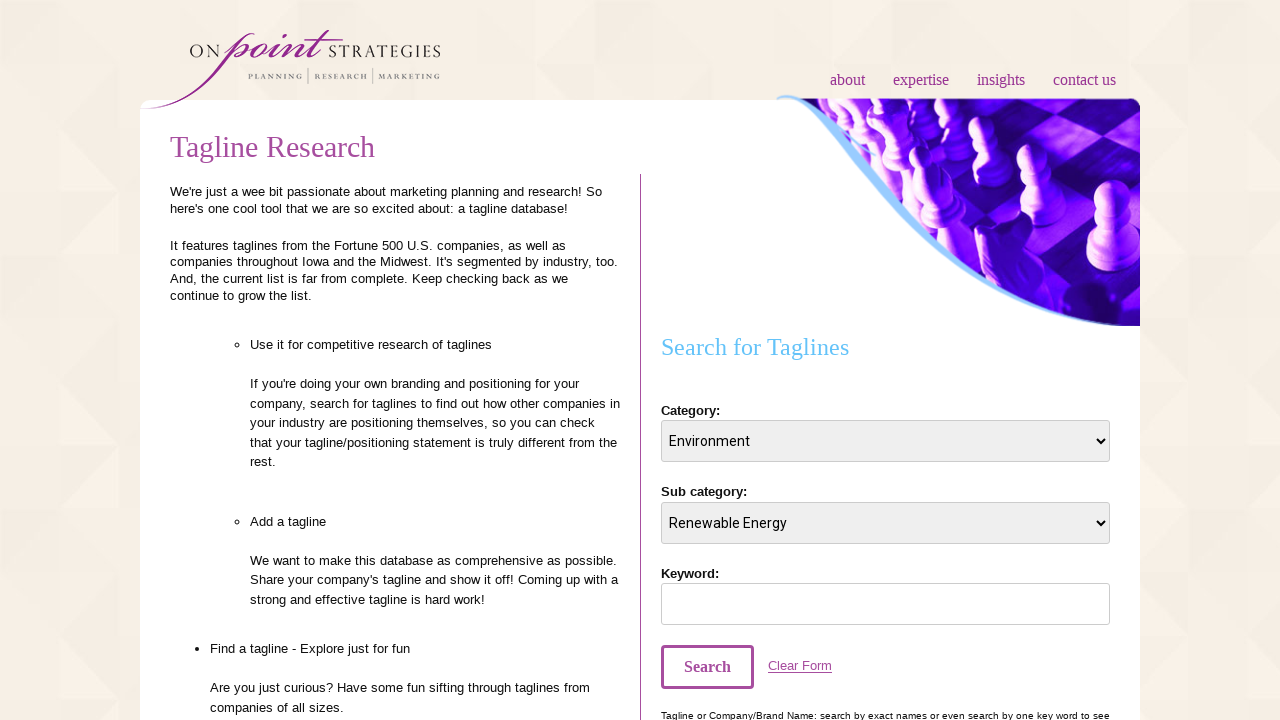

Selected 'Financial Services' from category dropdown on #category_id
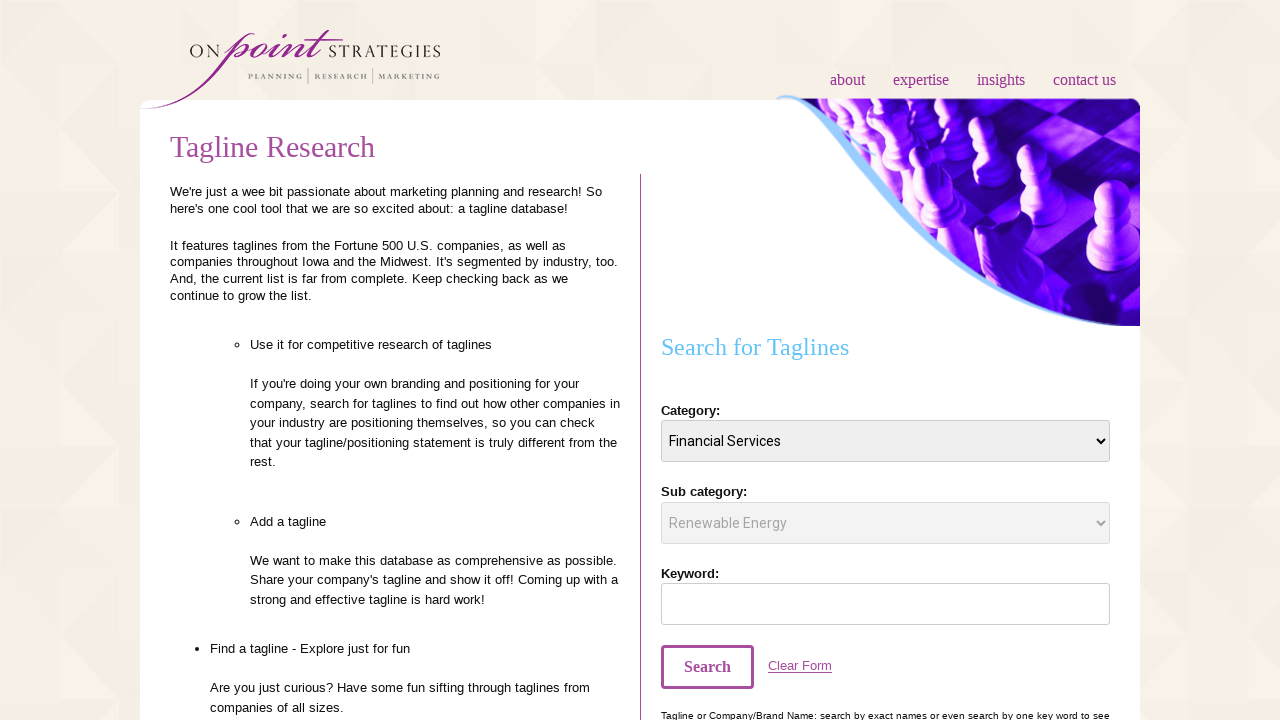

Waited 500ms for subcategory options to update for 'Financial Services'
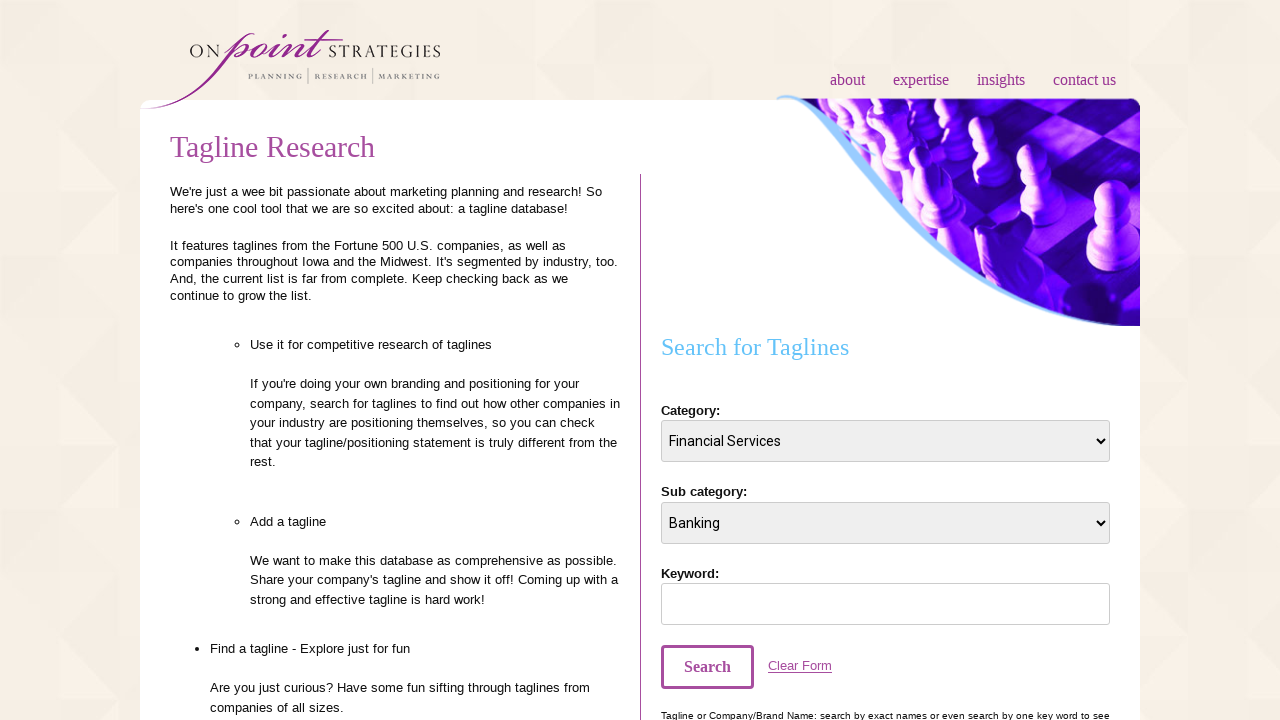

Retrieved subcategory options for 'Financial Services' (7 subcategories found)
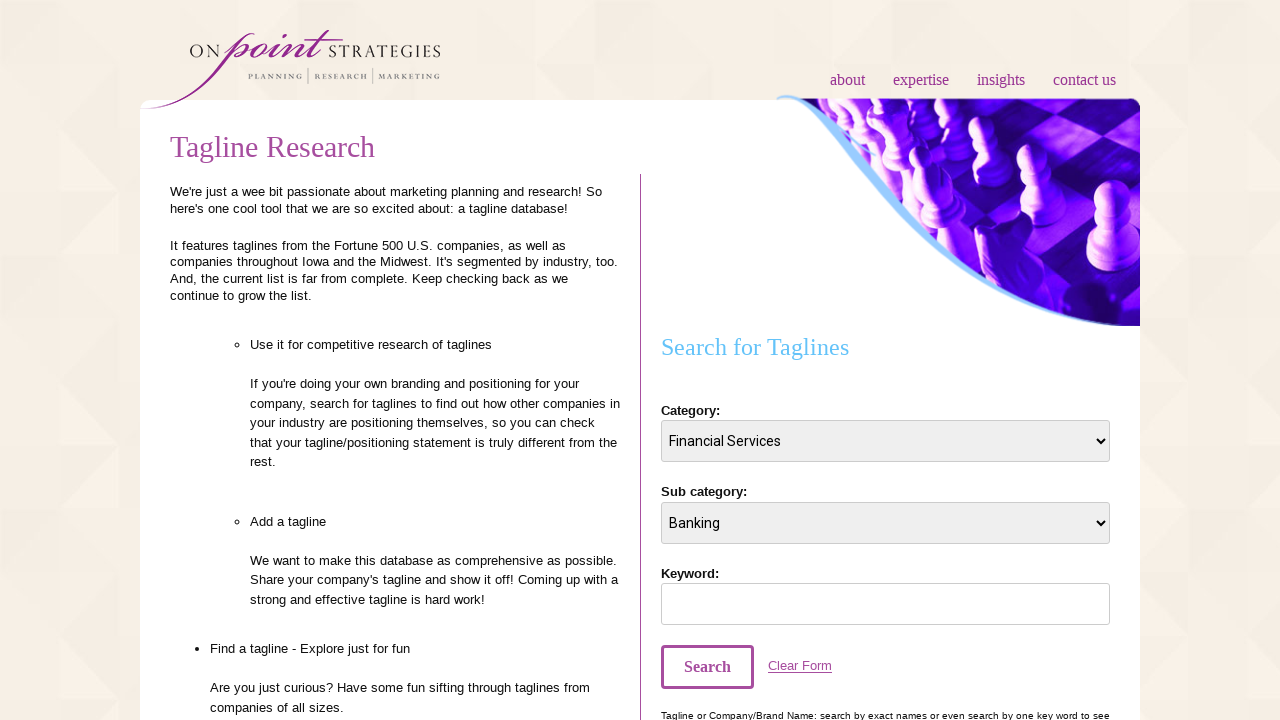

Selected 'Fitness & Recreation' from category dropdown on #category_id
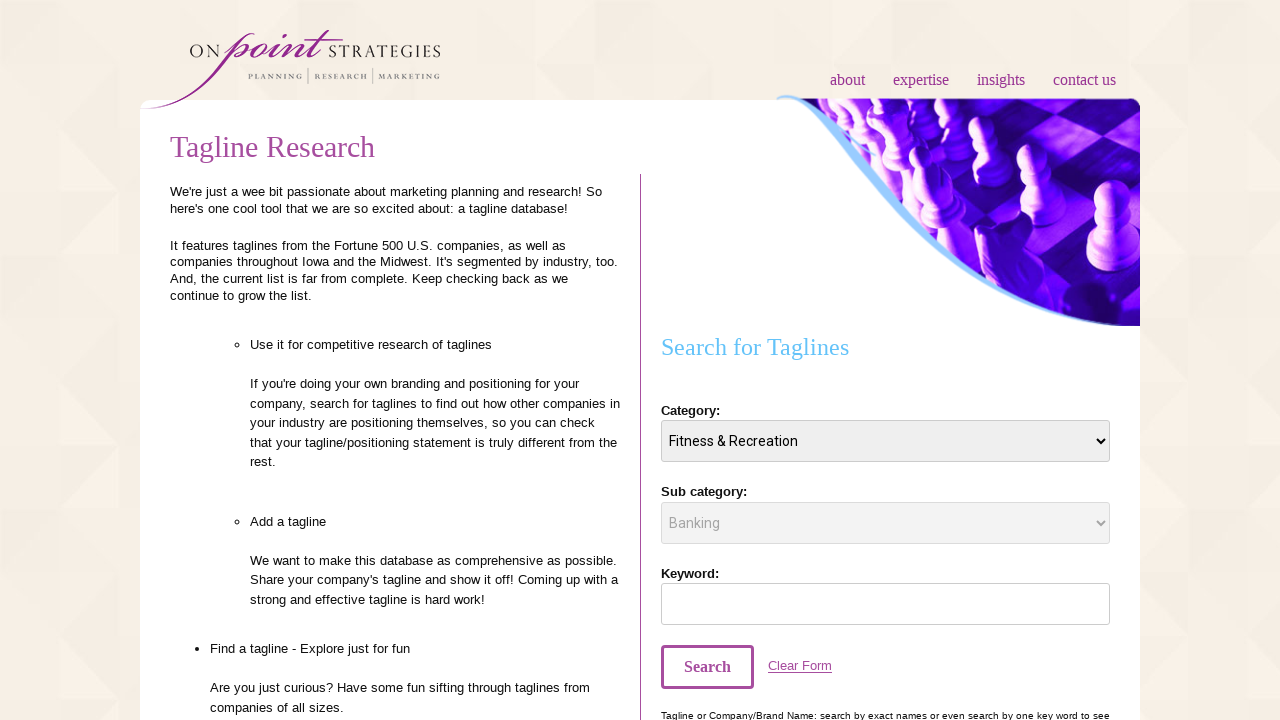

Waited 500ms for subcategory options to update for 'Fitness & Recreation'
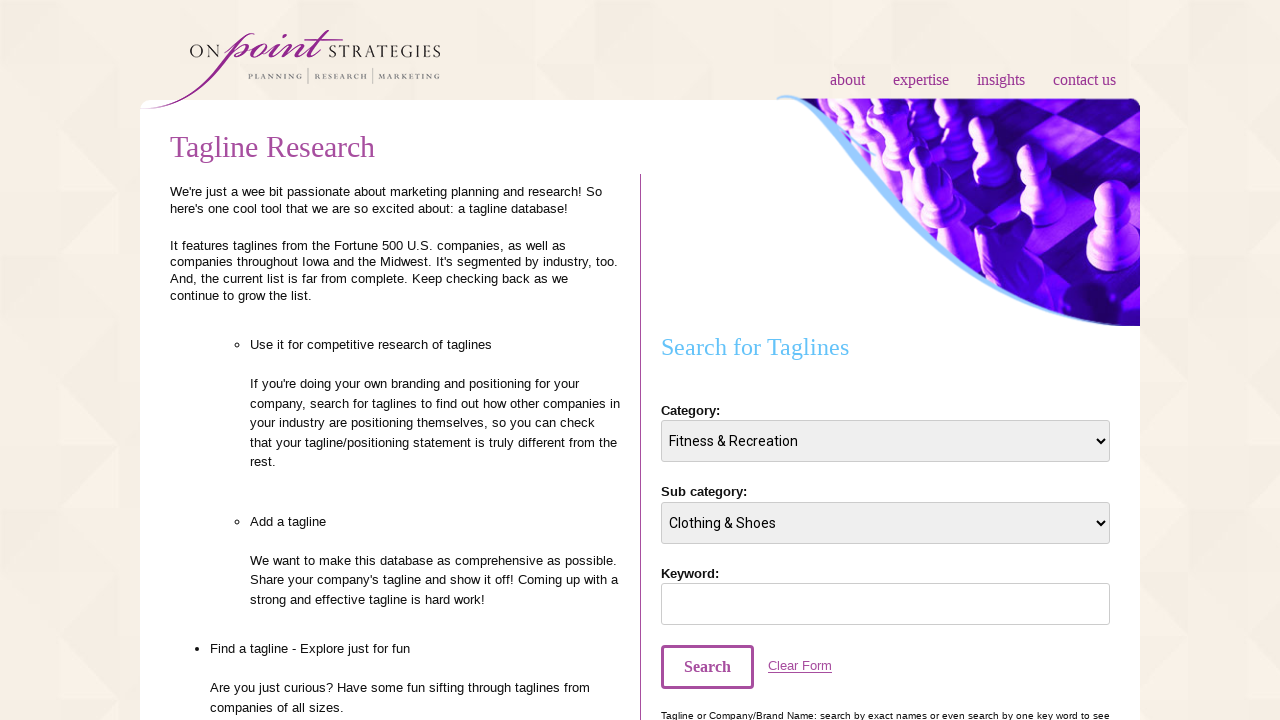

Retrieved subcategory options for 'Fitness & Recreation' (5 subcategories found)
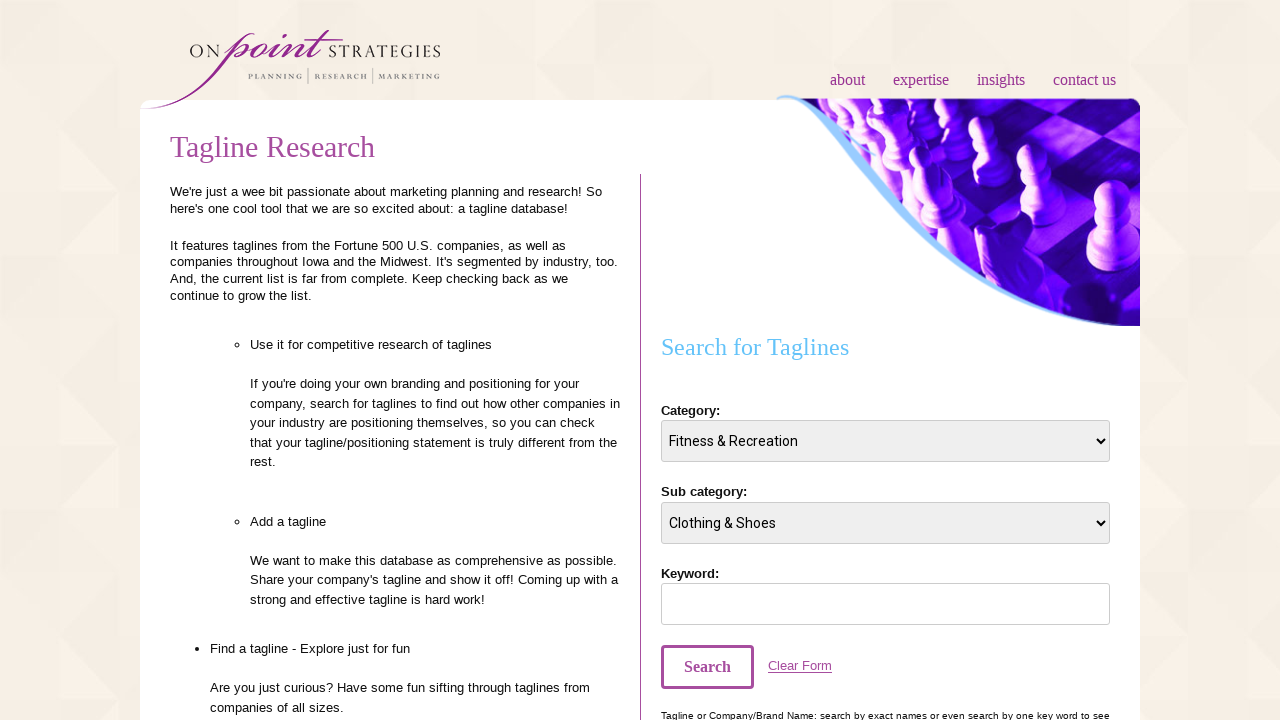

Selected 'Food' from category dropdown on #category_id
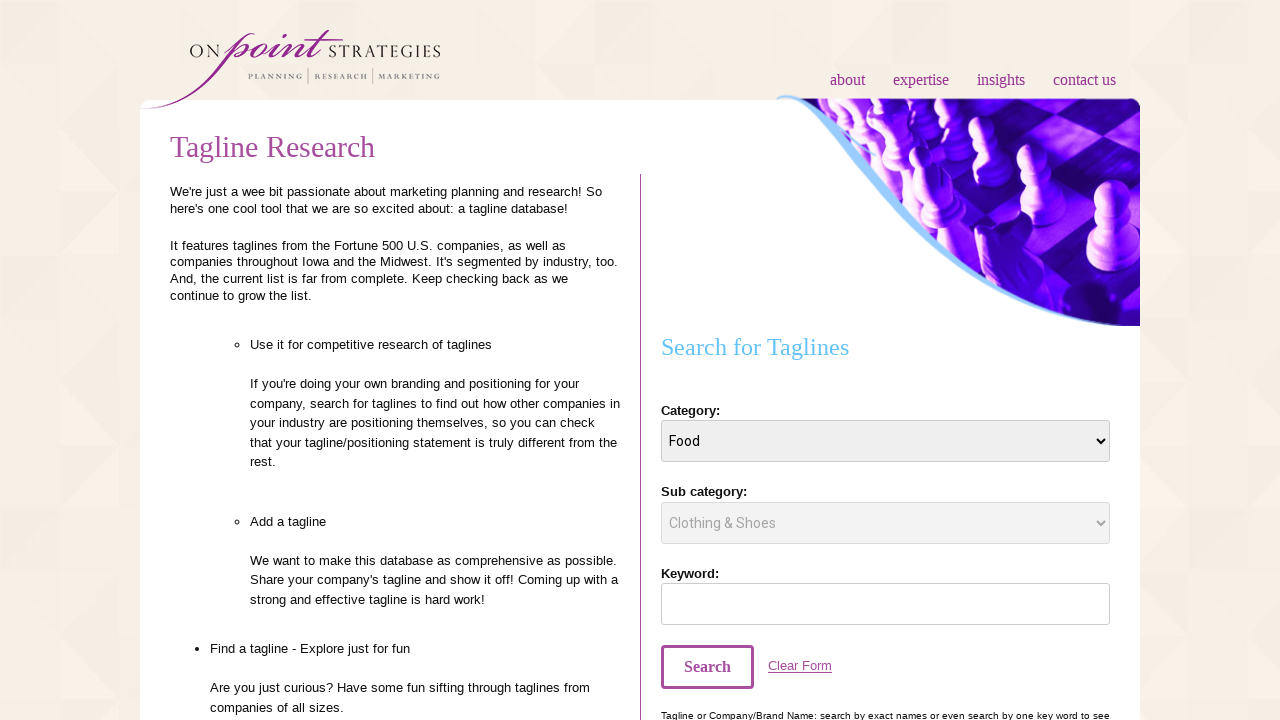

Waited 500ms for subcategory options to update for 'Food'
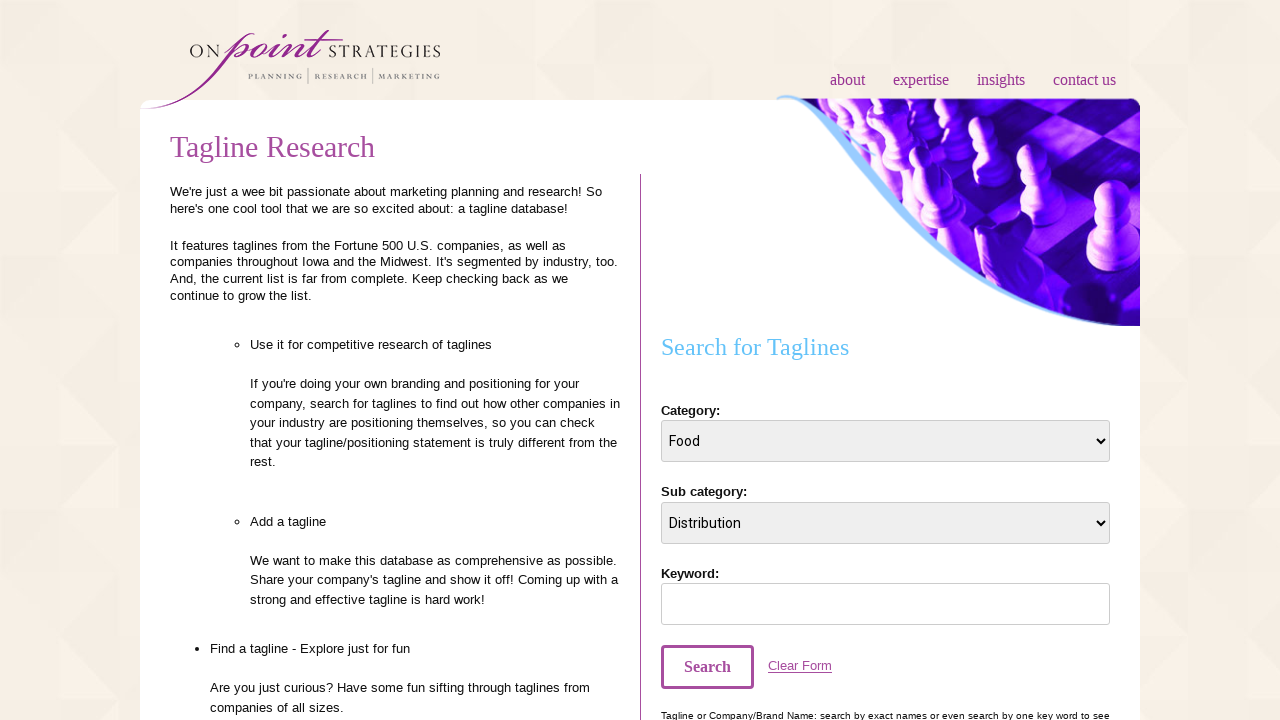

Retrieved subcategory options for 'Food' (5 subcategories found)
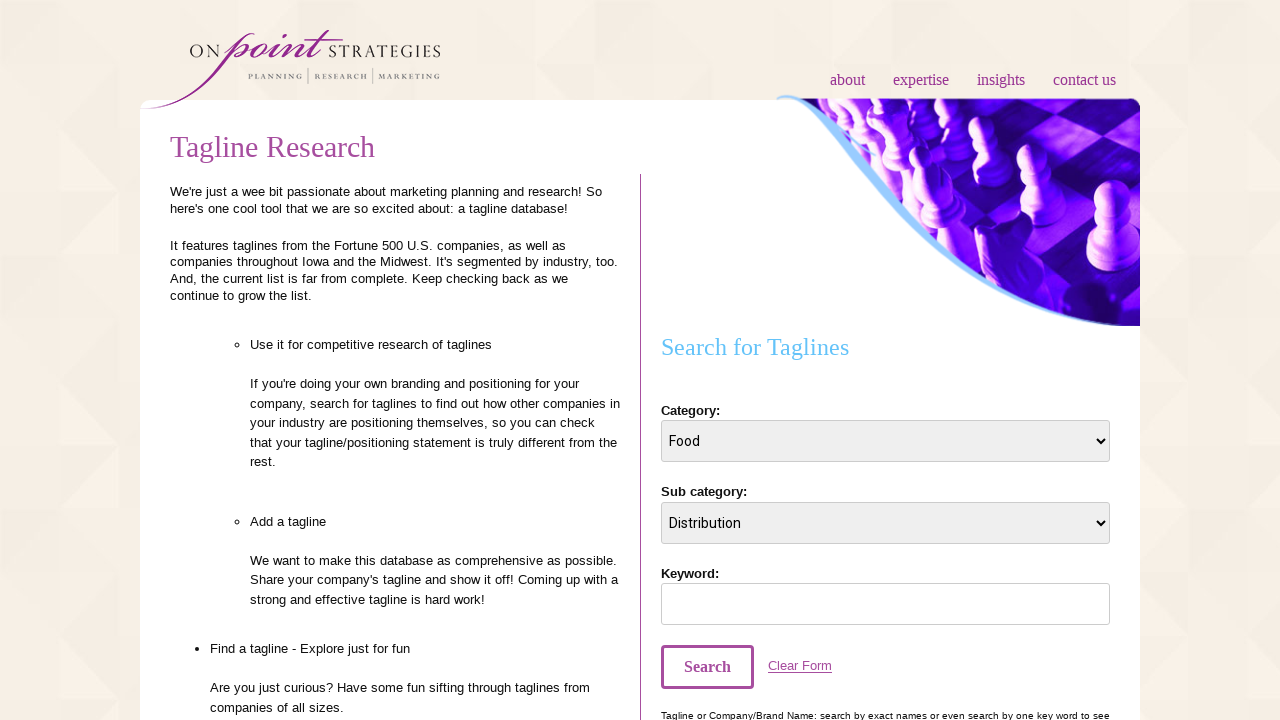

Selected 'Government' from category dropdown on #category_id
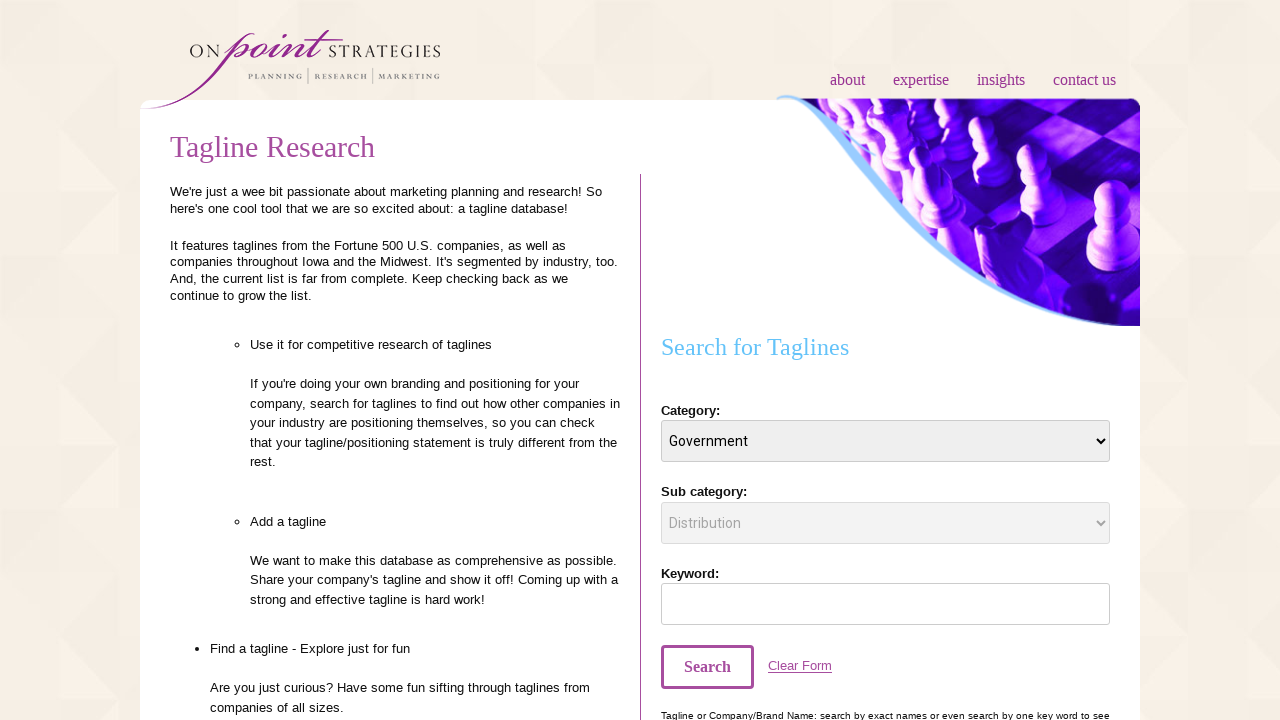

Waited 500ms for subcategory options to update for 'Government'
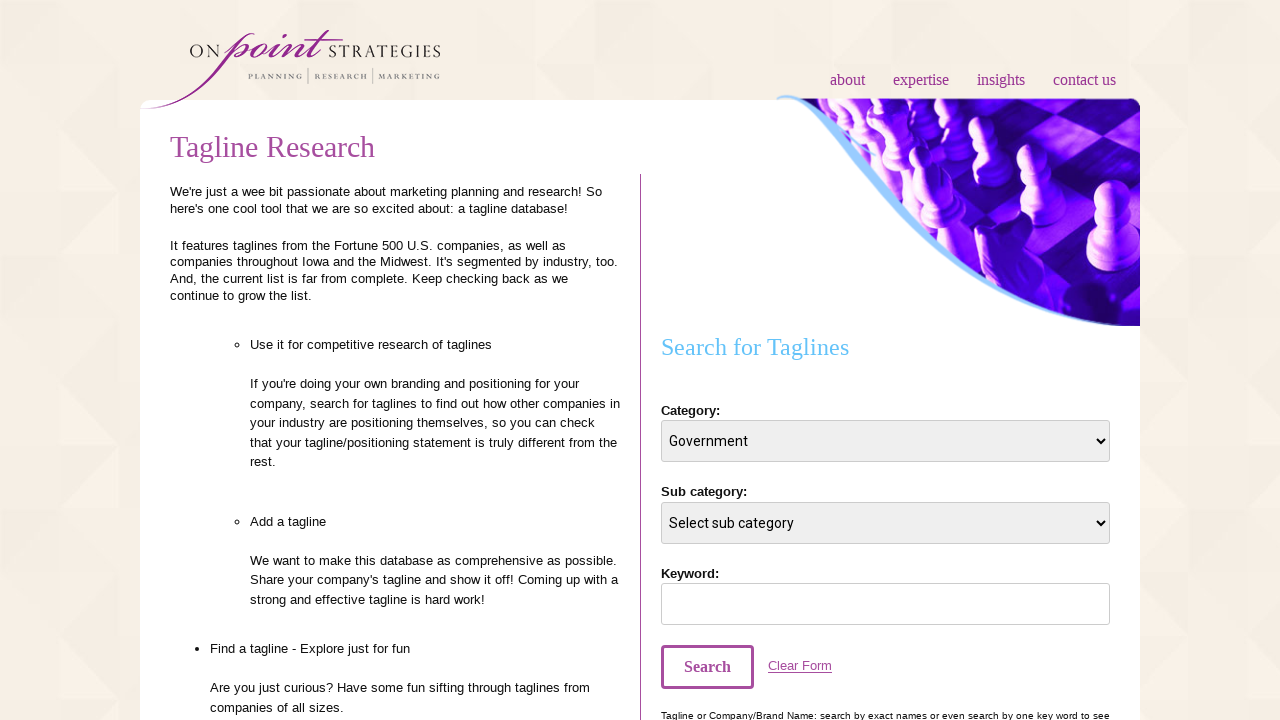

Retrieved subcategory options for 'Government' (1 subcategories found)
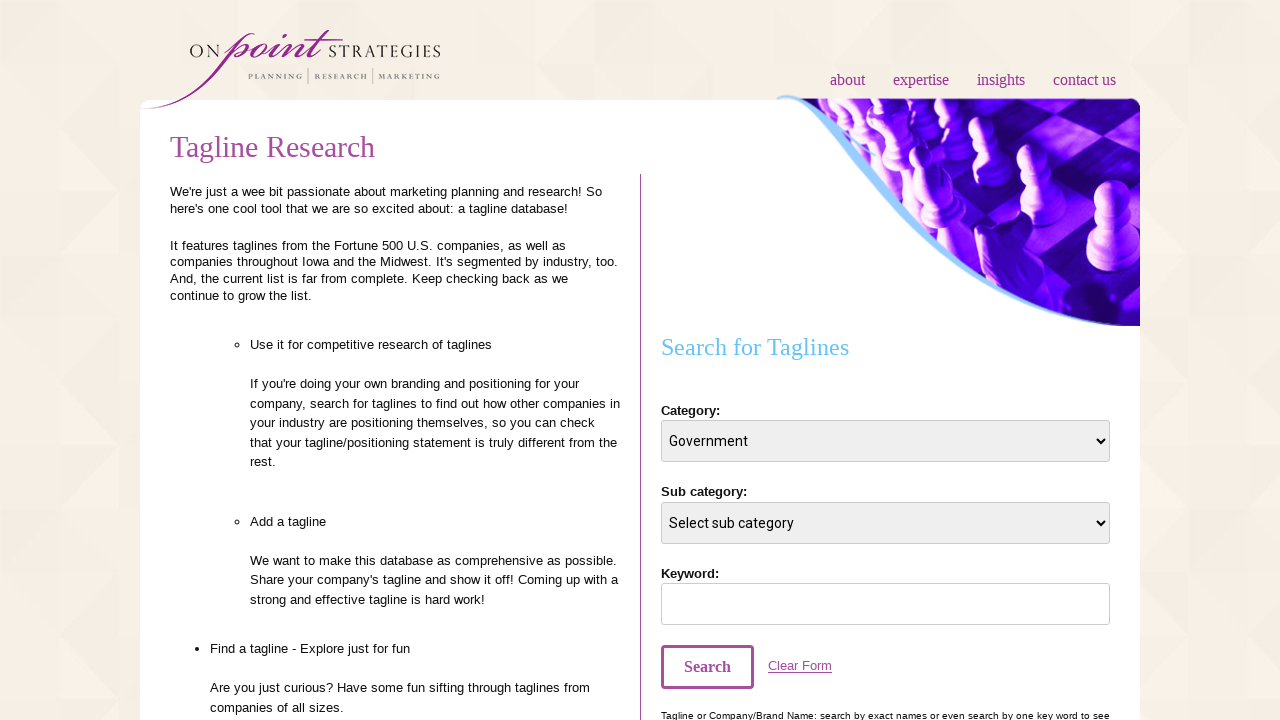

Selected 'Health Care' from category dropdown on #category_id
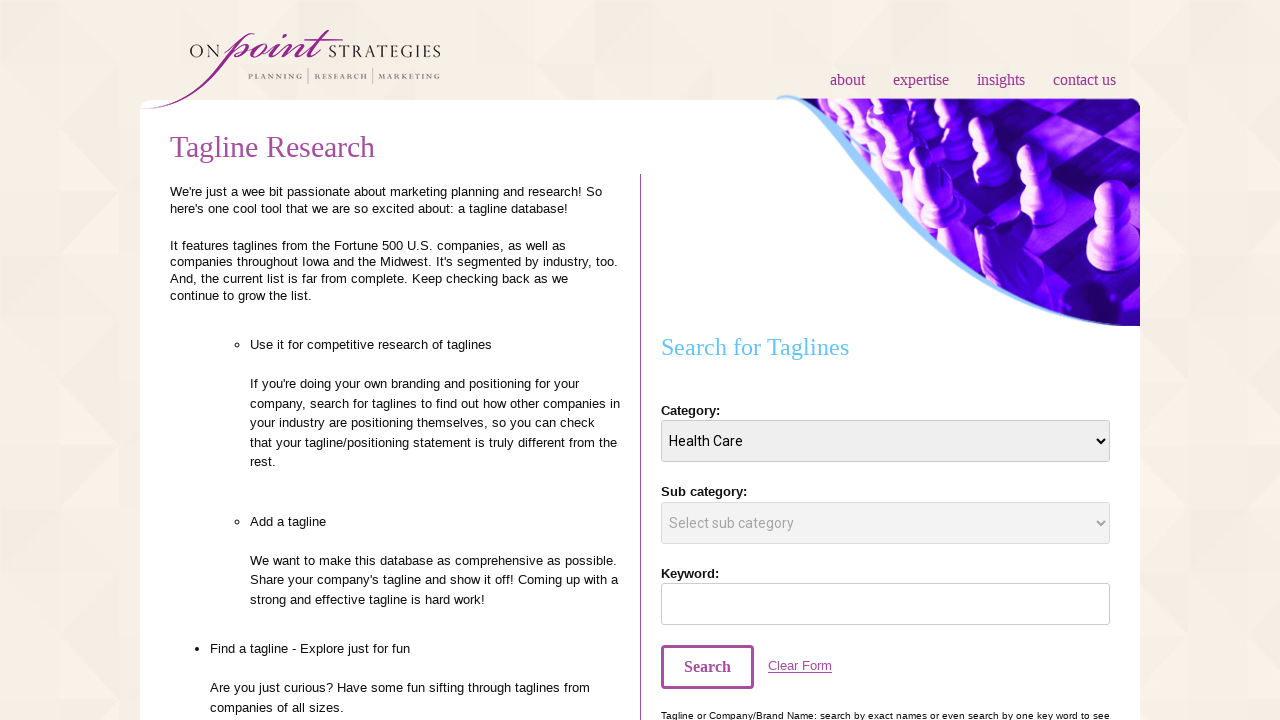

Waited 500ms for subcategory options to update for 'Health Care'
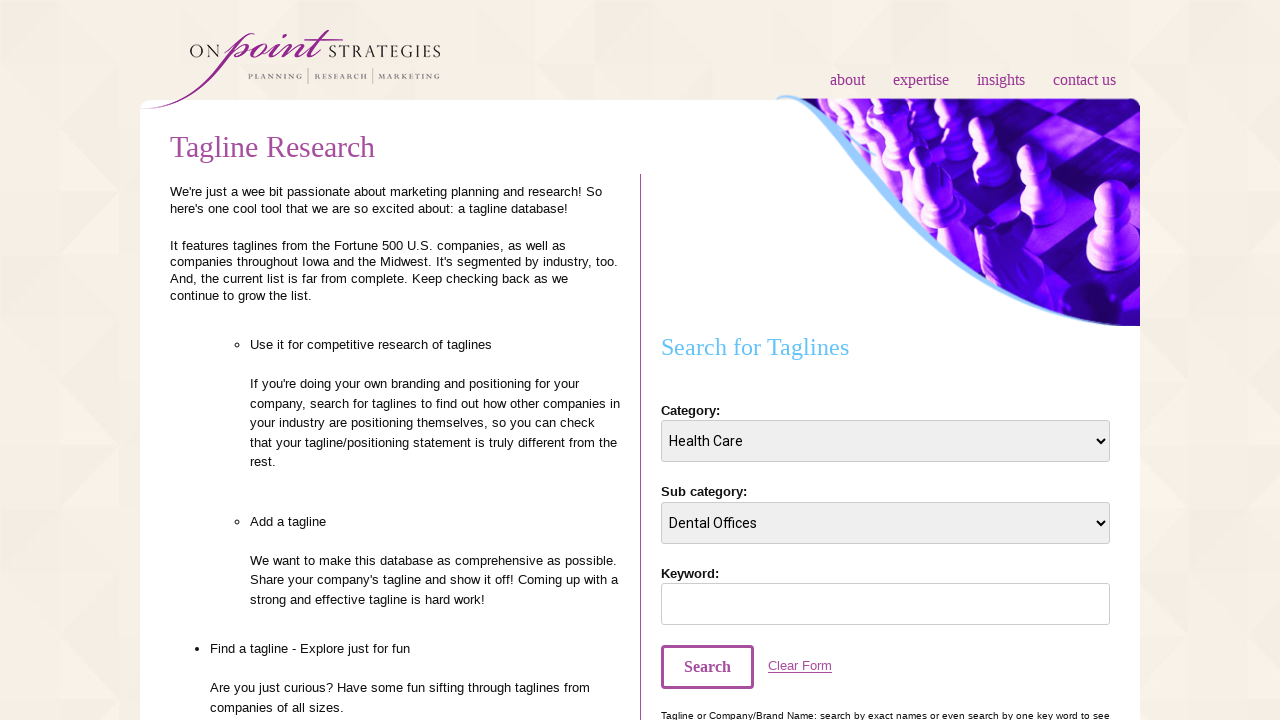

Retrieved subcategory options for 'Health Care' (12 subcategories found)
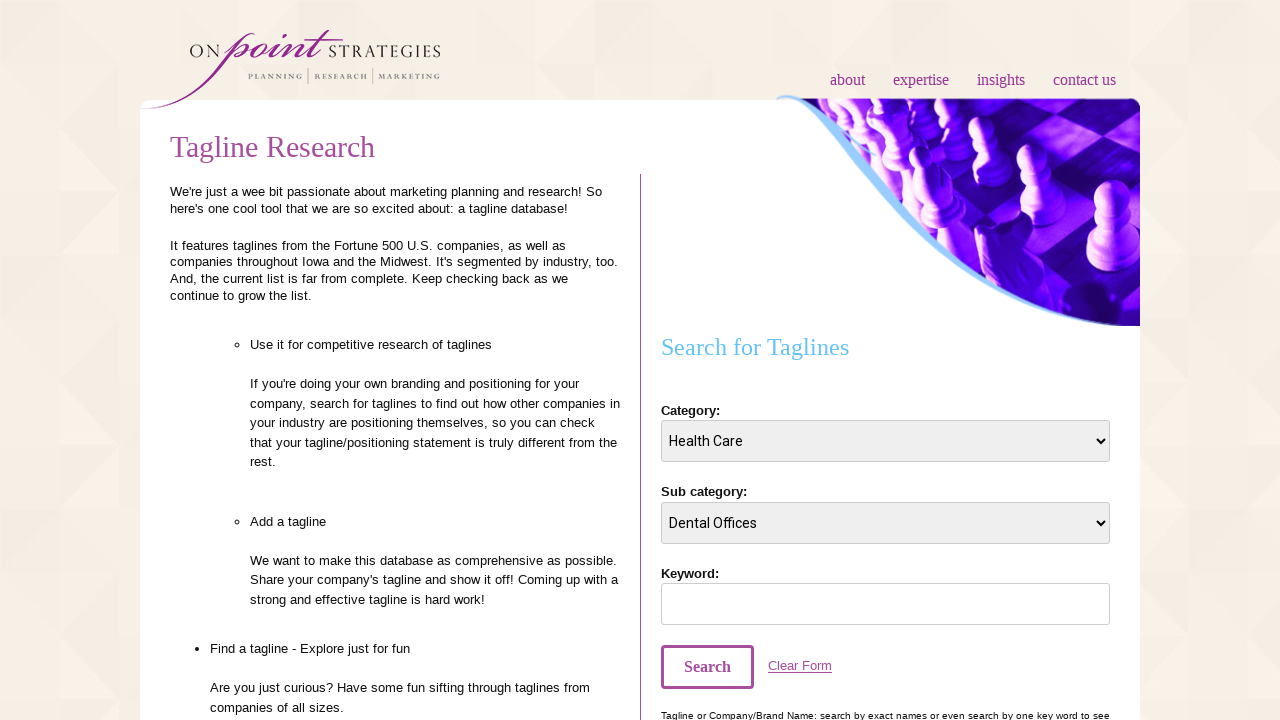

Selected 'Home' from category dropdown on #category_id
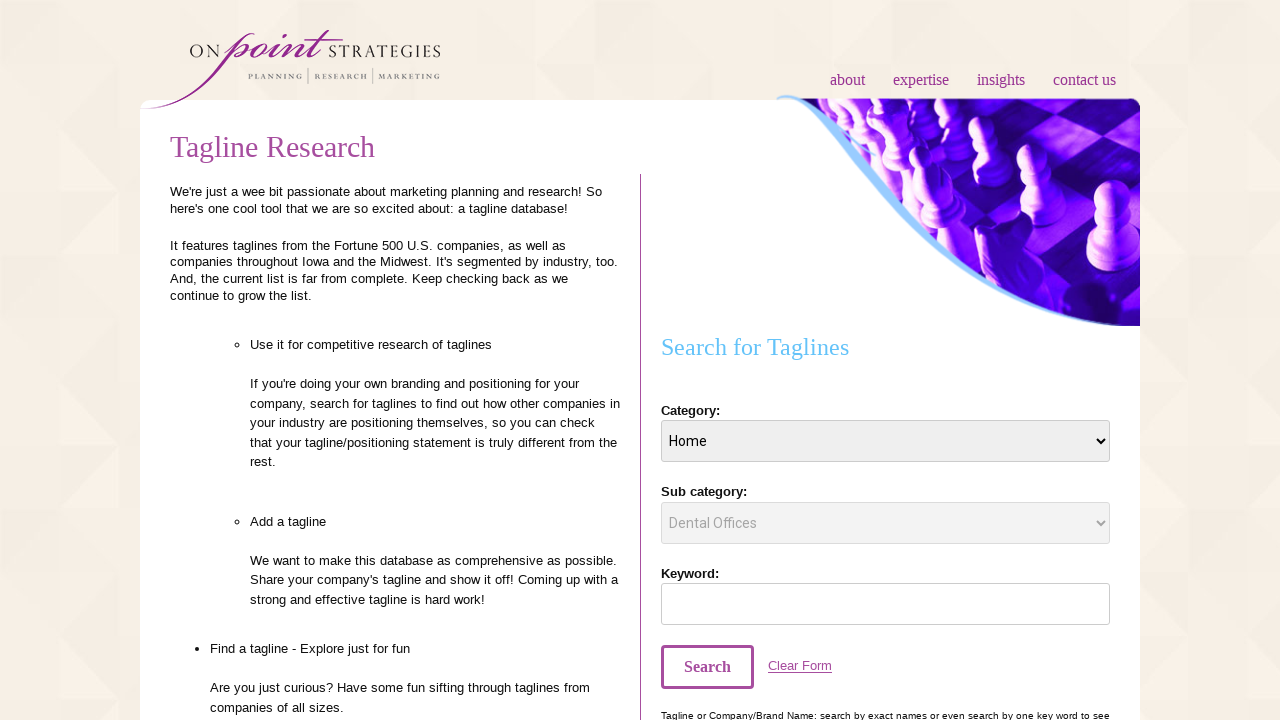

Waited 500ms for subcategory options to update for 'Home'
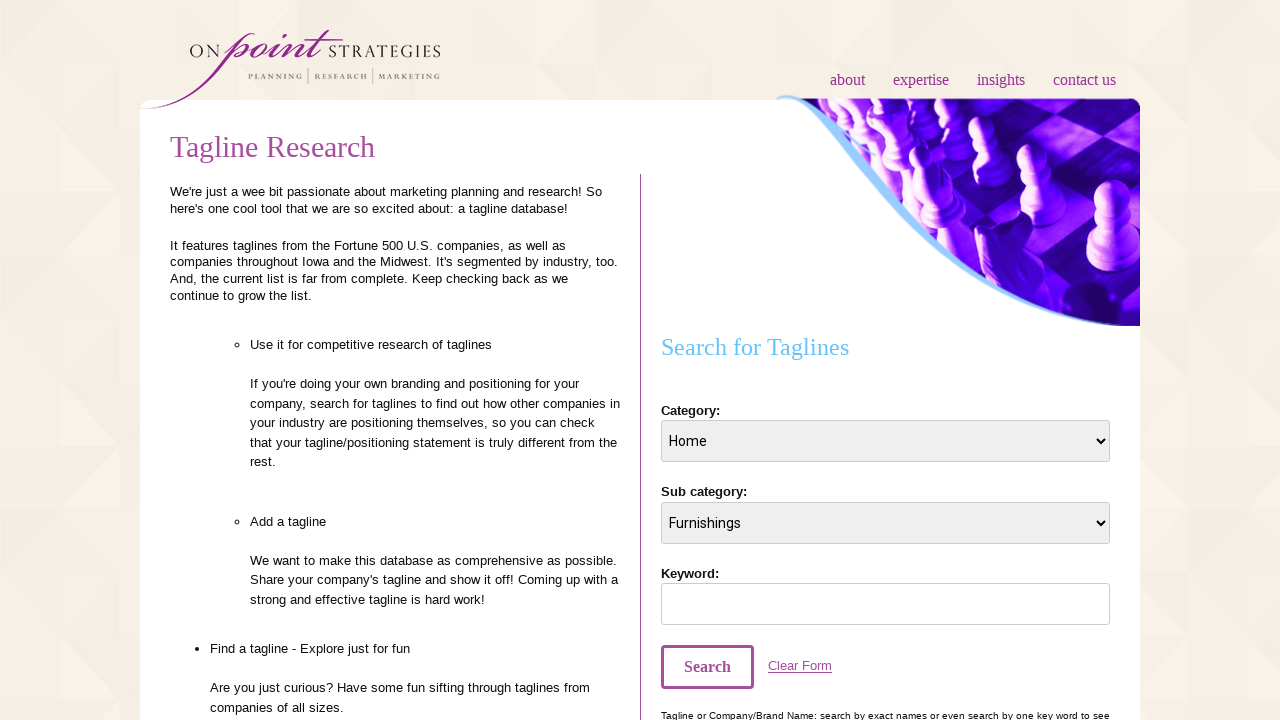

Retrieved subcategory options for 'Home' (5 subcategories found)
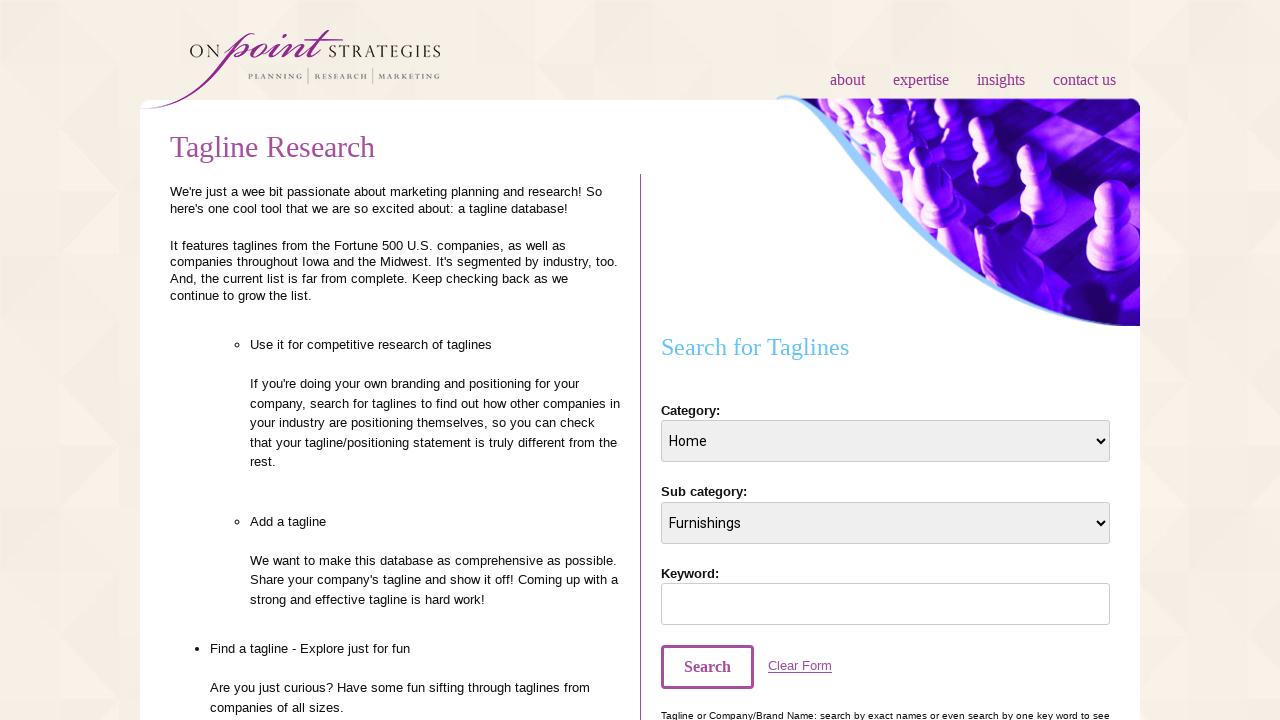

Selected 'Industrials & Chemicals' from category dropdown on #category_id
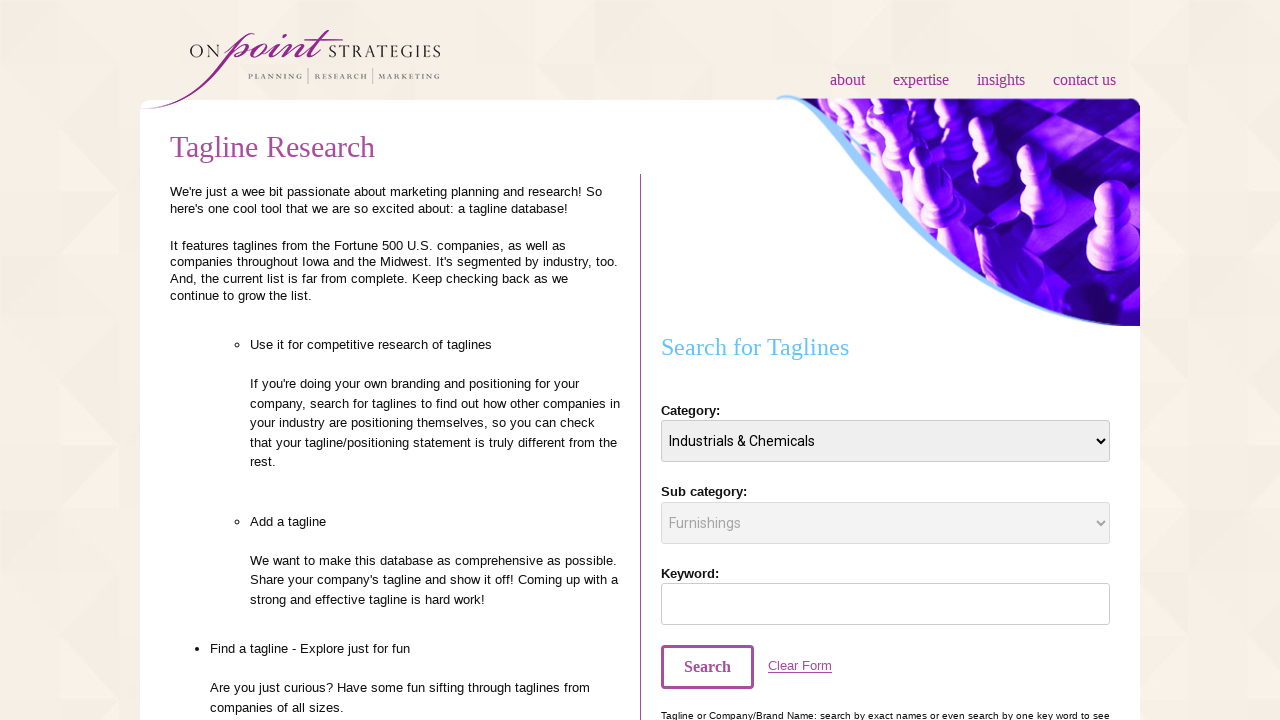

Waited 500ms for subcategory options to update for 'Industrials & Chemicals'
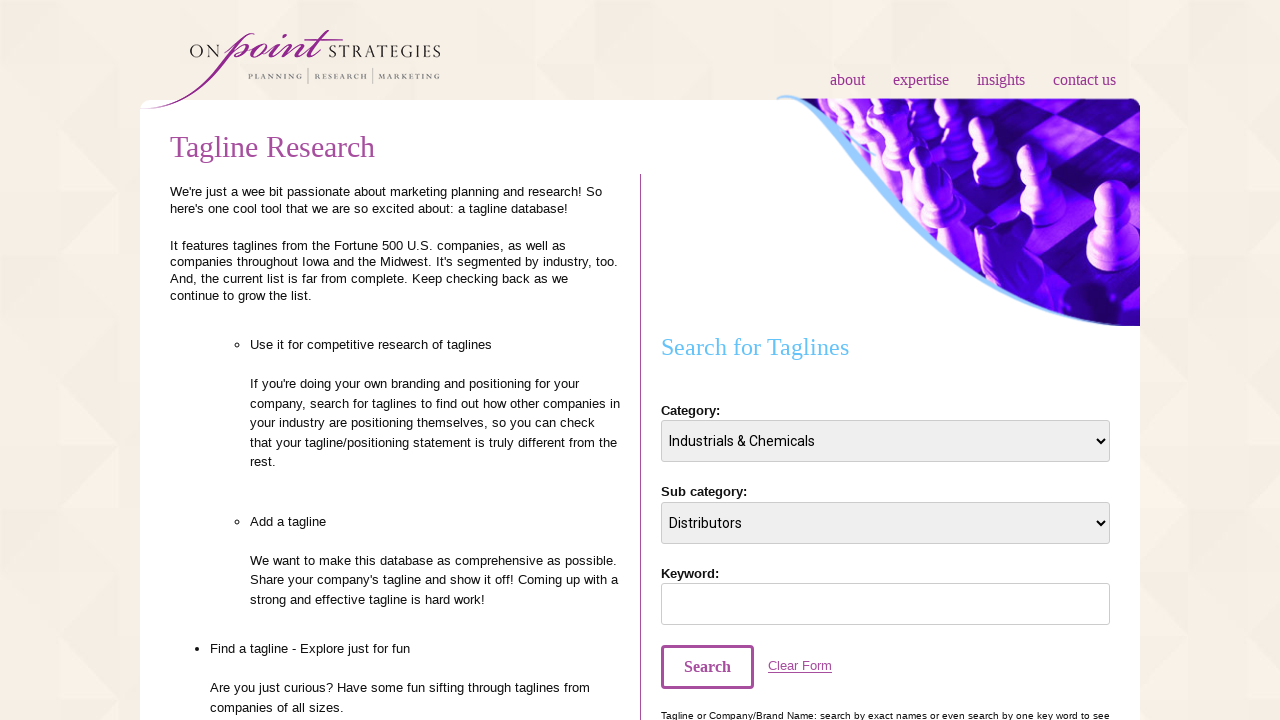

Retrieved subcategory options for 'Industrials & Chemicals' (4 subcategories found)
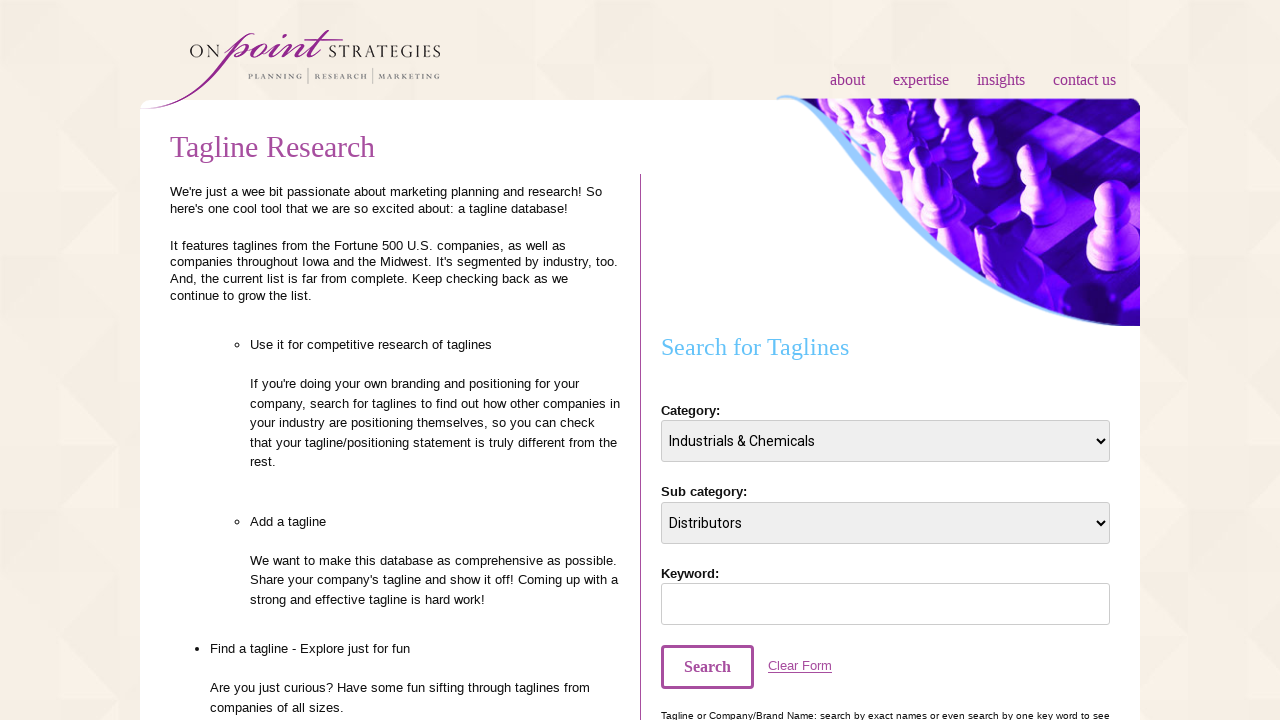

Selected 'Marketing, Advertising, and Research' from category dropdown on #category_id
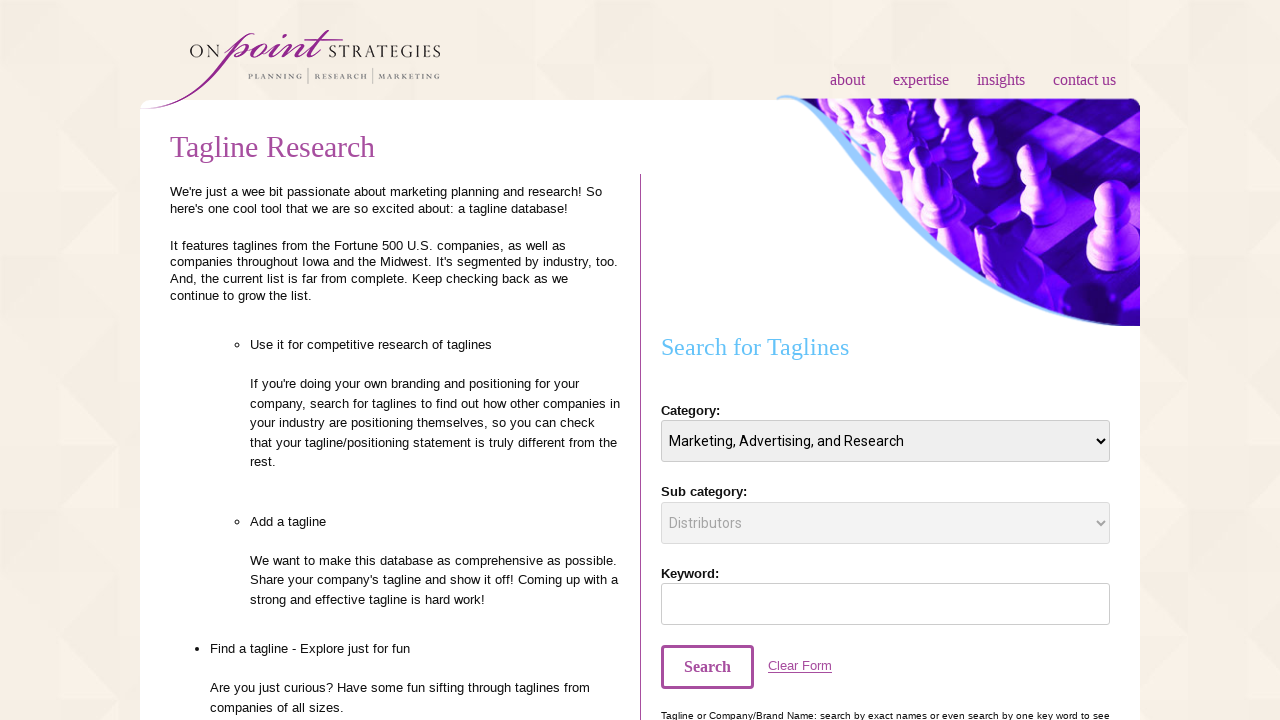

Waited 500ms for subcategory options to update for 'Marketing, Advertising, and Research'
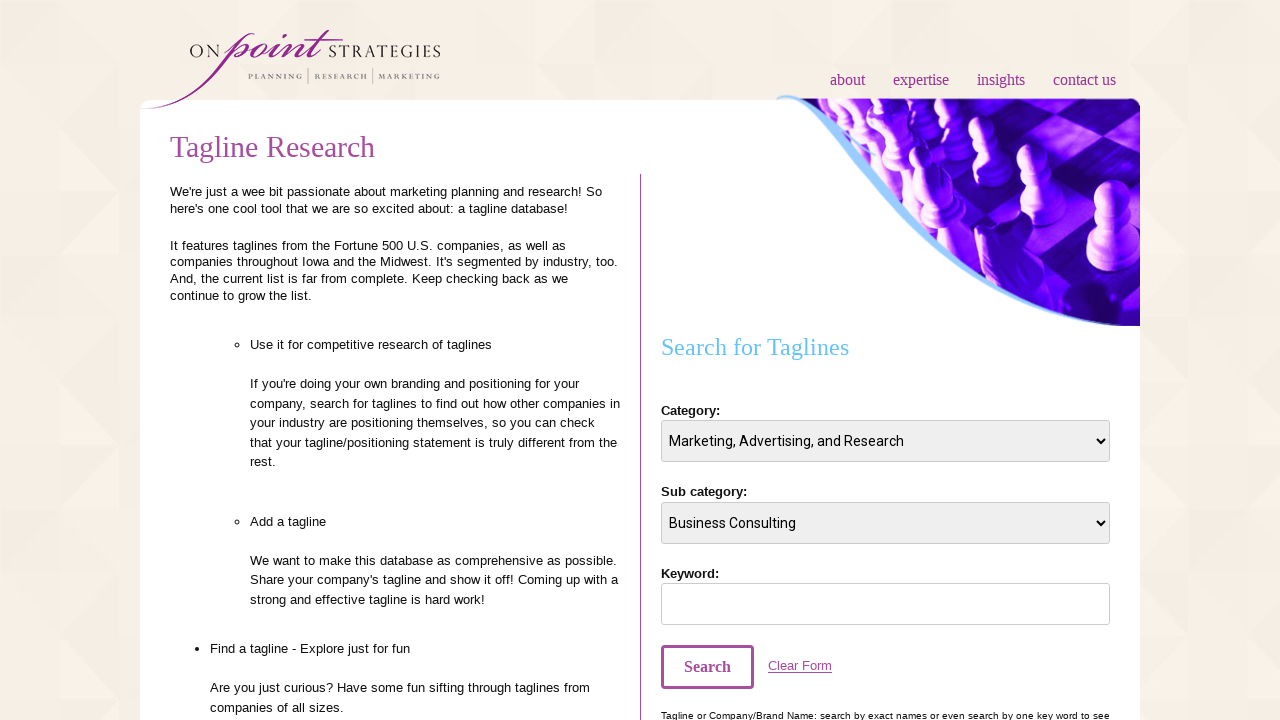

Retrieved subcategory options for 'Marketing, Advertising, and Research' (8 subcategories found)
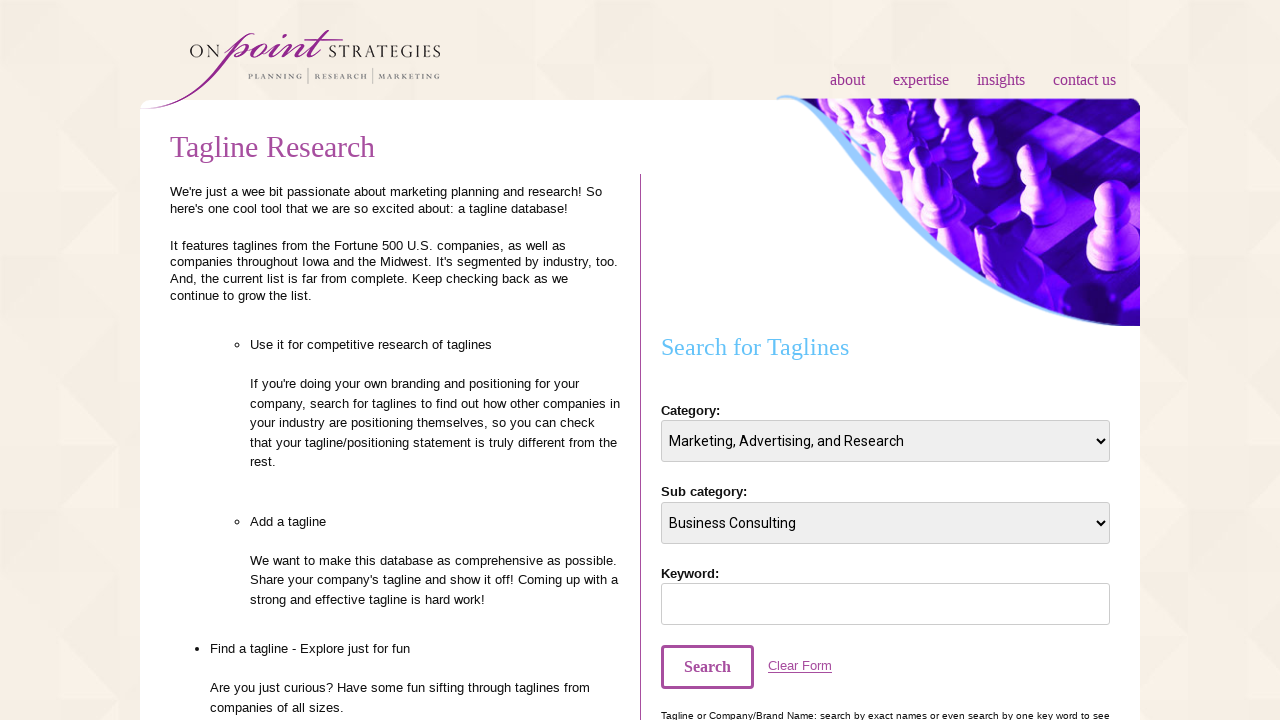

Selected 'Media & Publishing' from category dropdown on #category_id
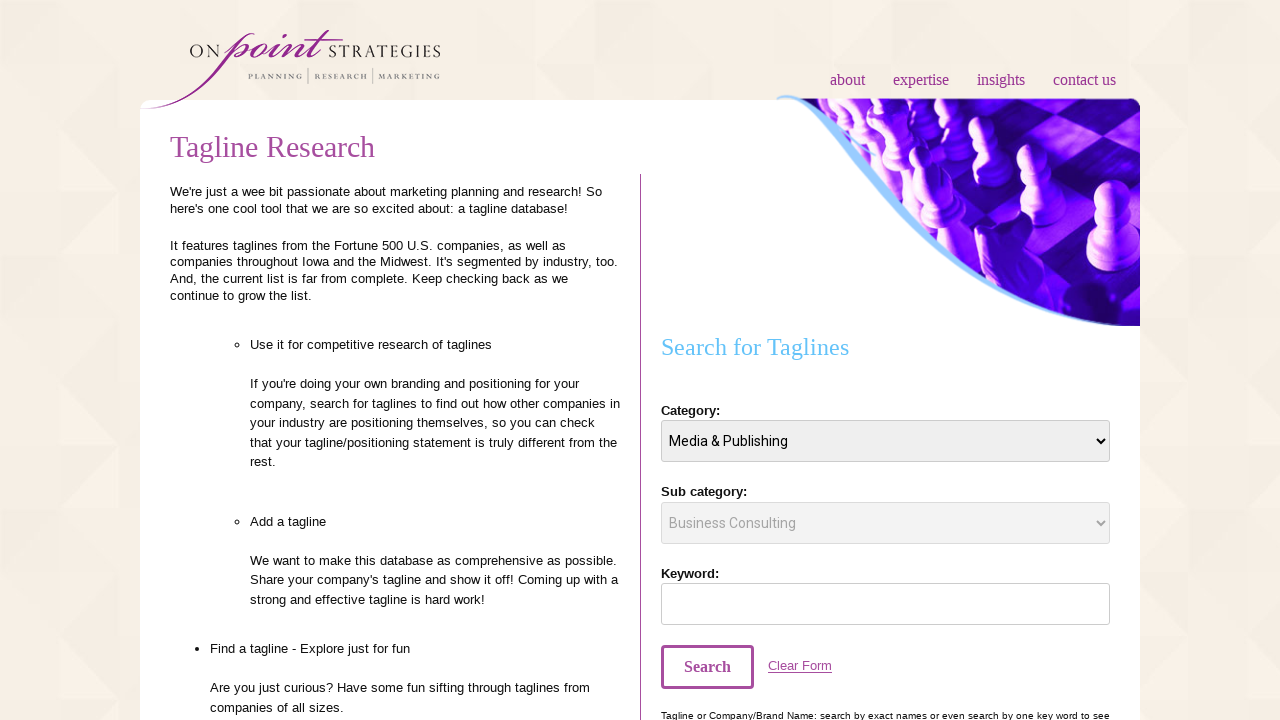

Waited 500ms for subcategory options to update for 'Media & Publishing'
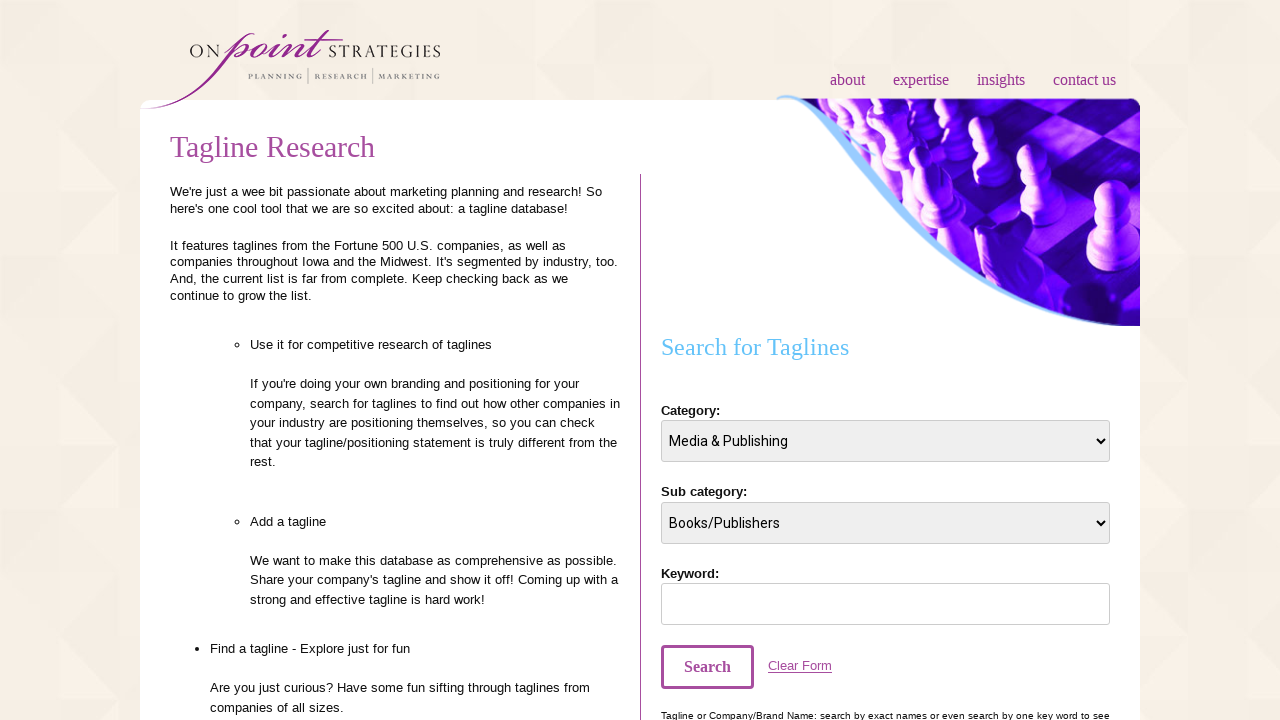

Retrieved subcategory options for 'Media & Publishing' (8 subcategories found)
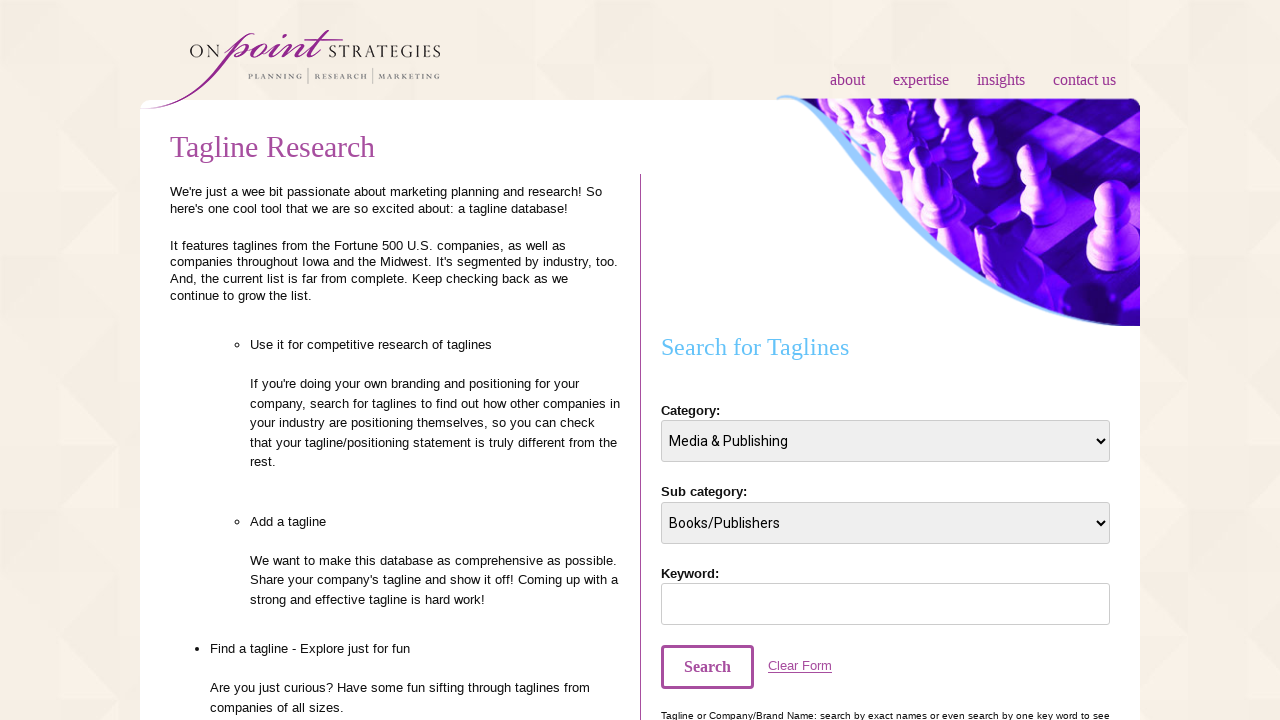

Selected 'Military' from category dropdown on #category_id
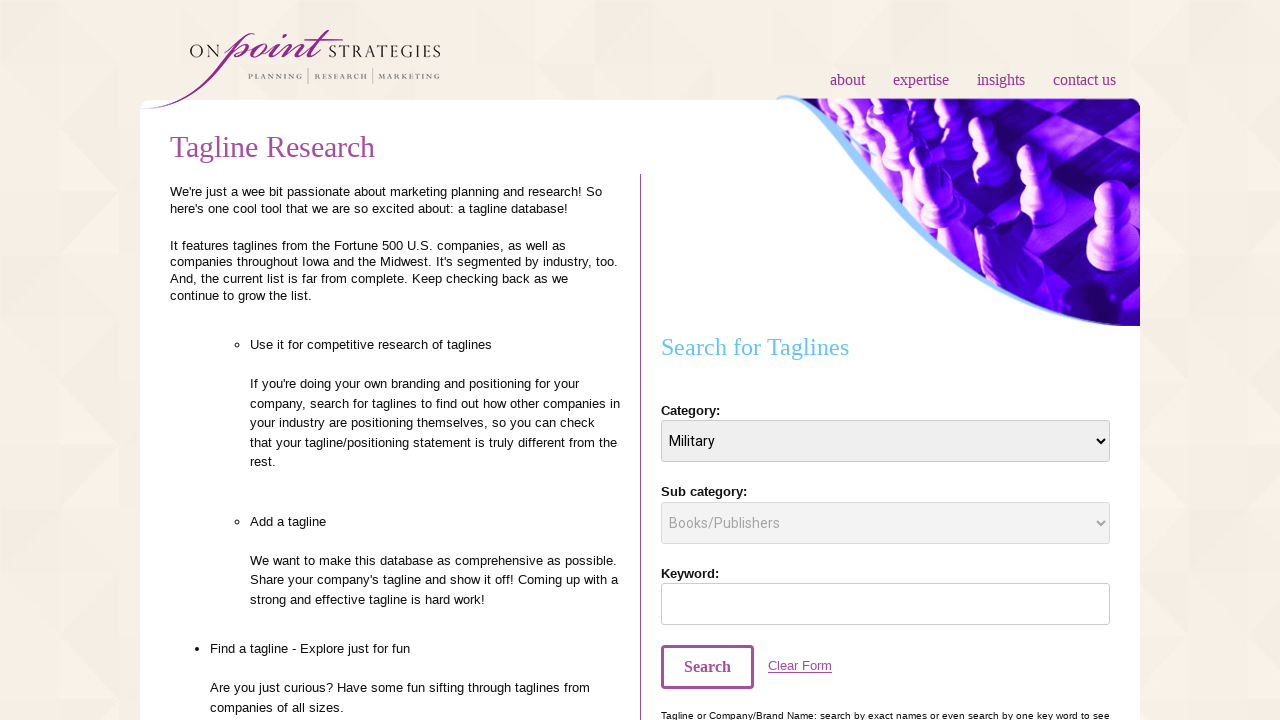

Waited 500ms for subcategory options to update for 'Military'
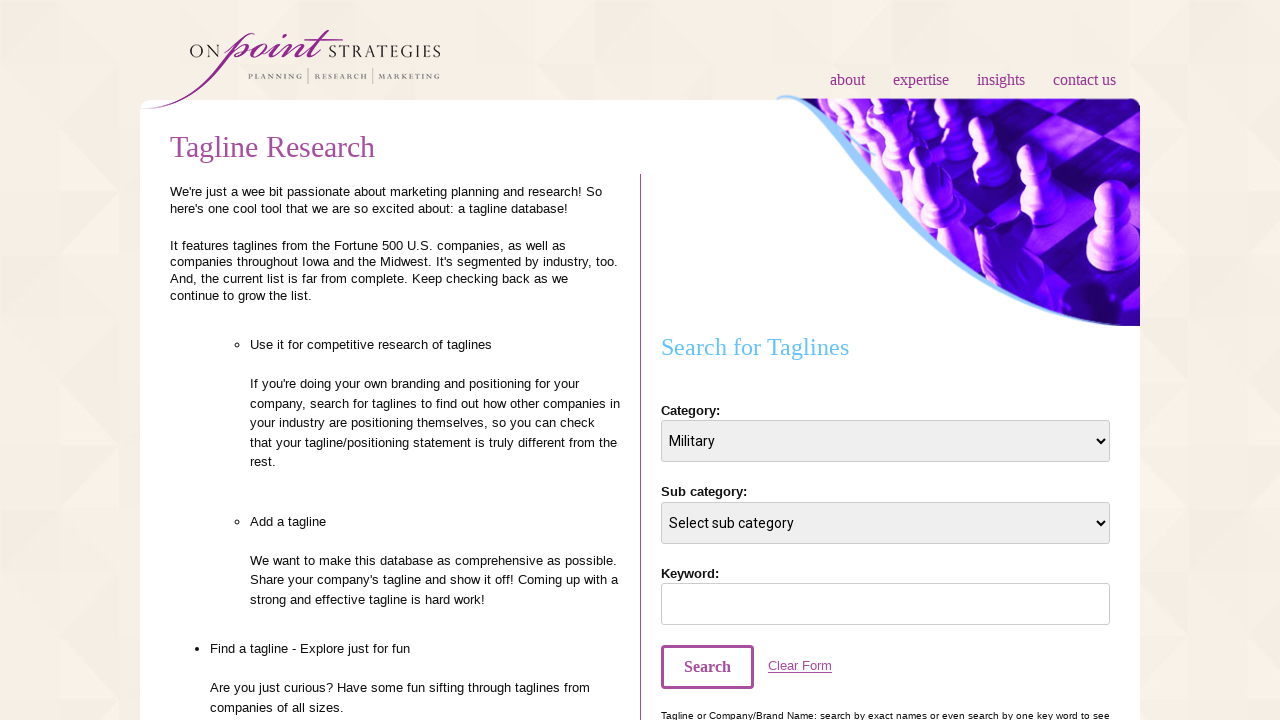

Retrieved subcategory options for 'Military' (1 subcategories found)
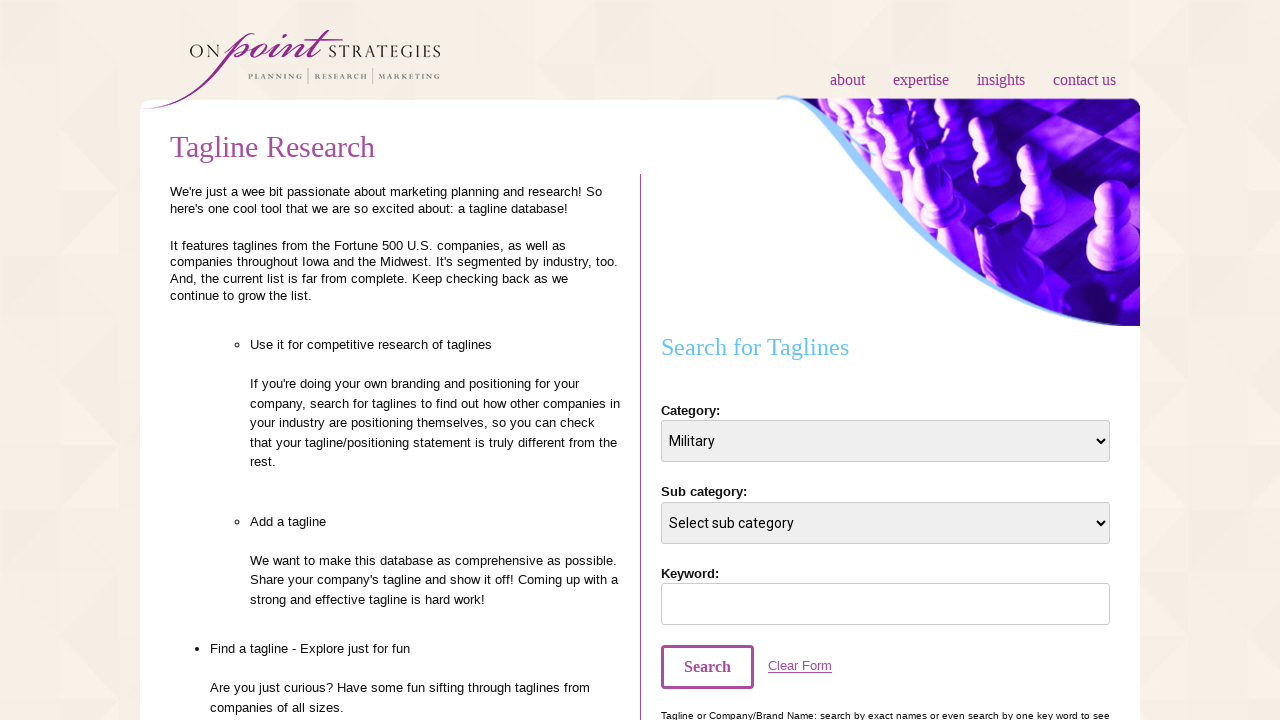

Selected 'Non-Profit Oranizations' from category dropdown on #category_id
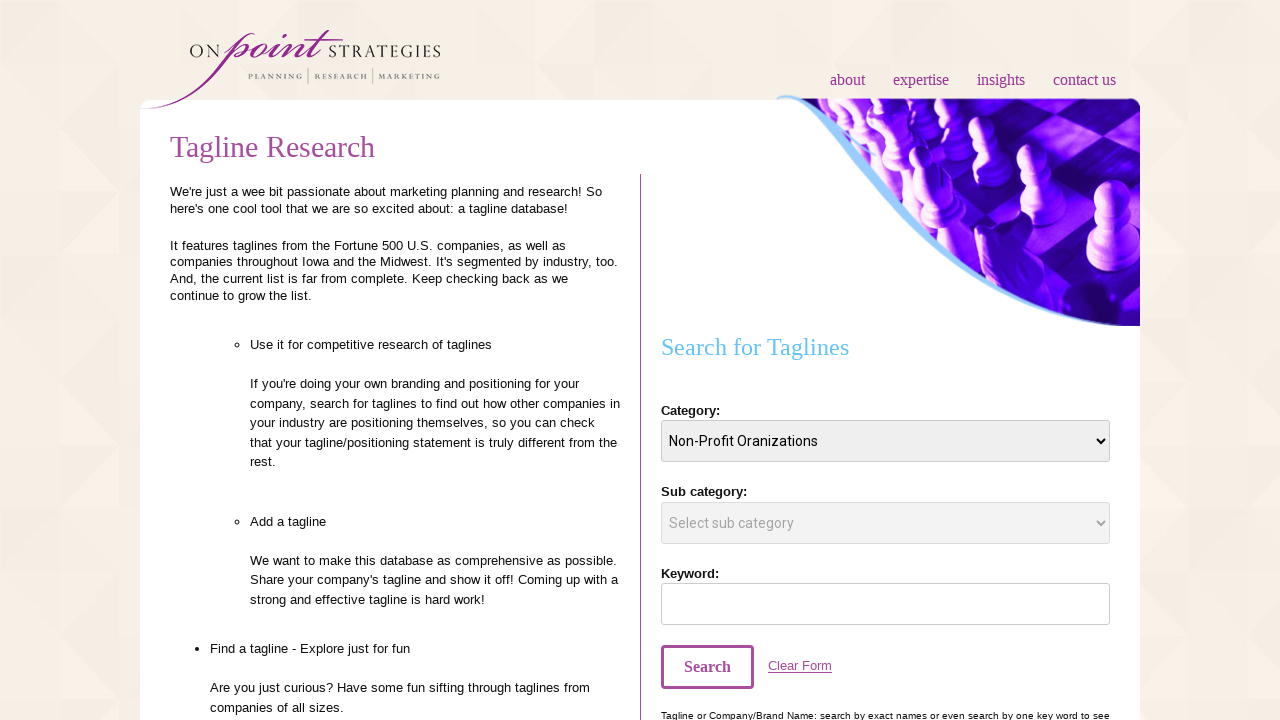

Waited 500ms for subcategory options to update for 'Non-Profit Oranizations'
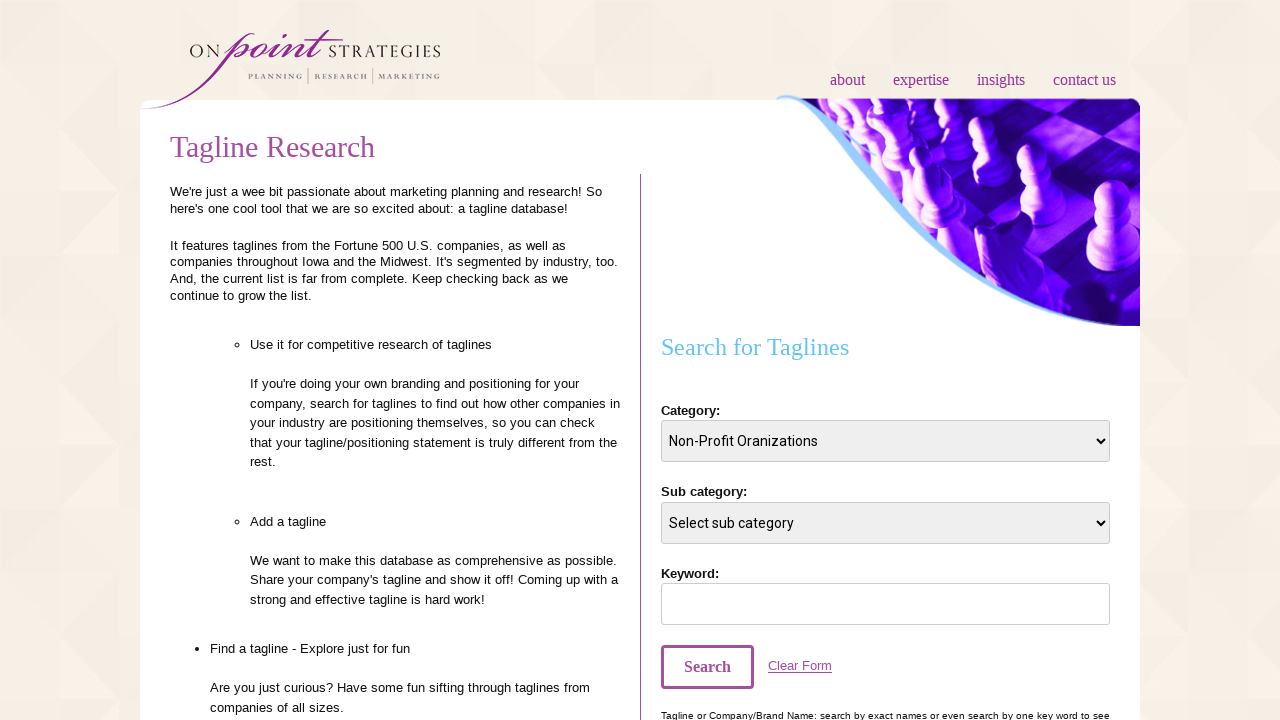

Retrieved subcategory options for 'Non-Profit Oranizations' (1 subcategories found)
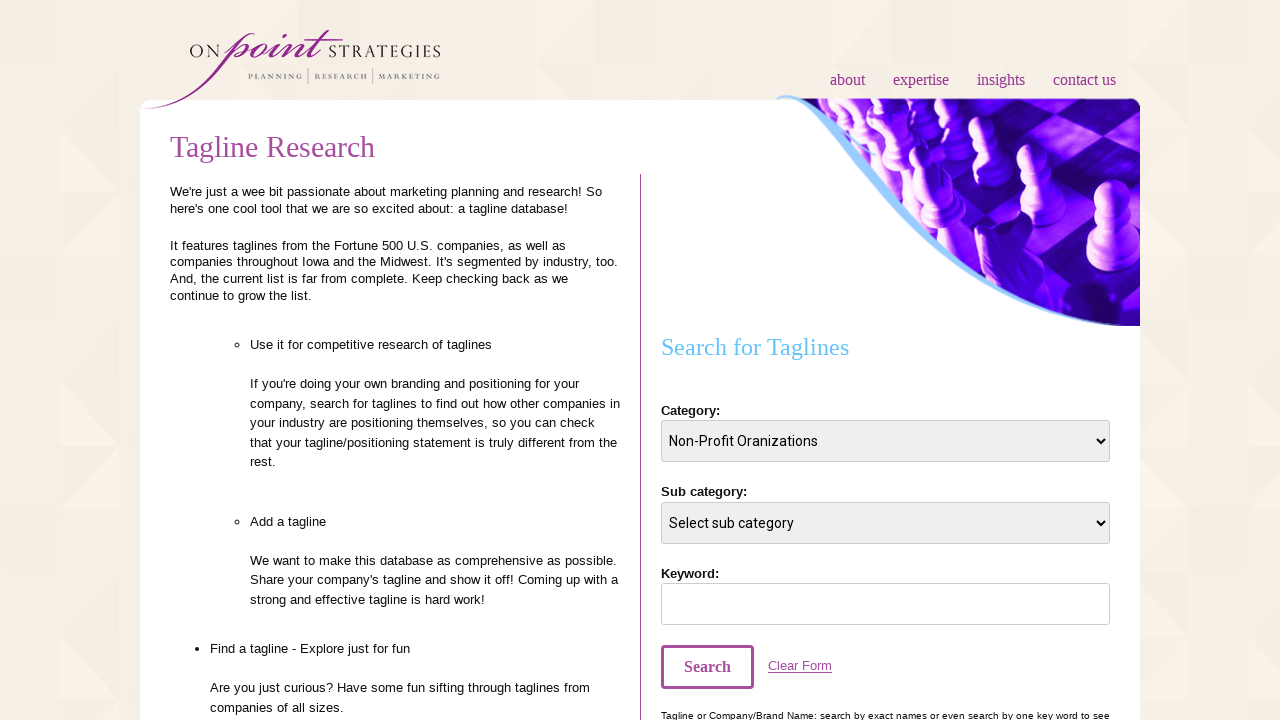

Selected 'Office' from category dropdown on #category_id
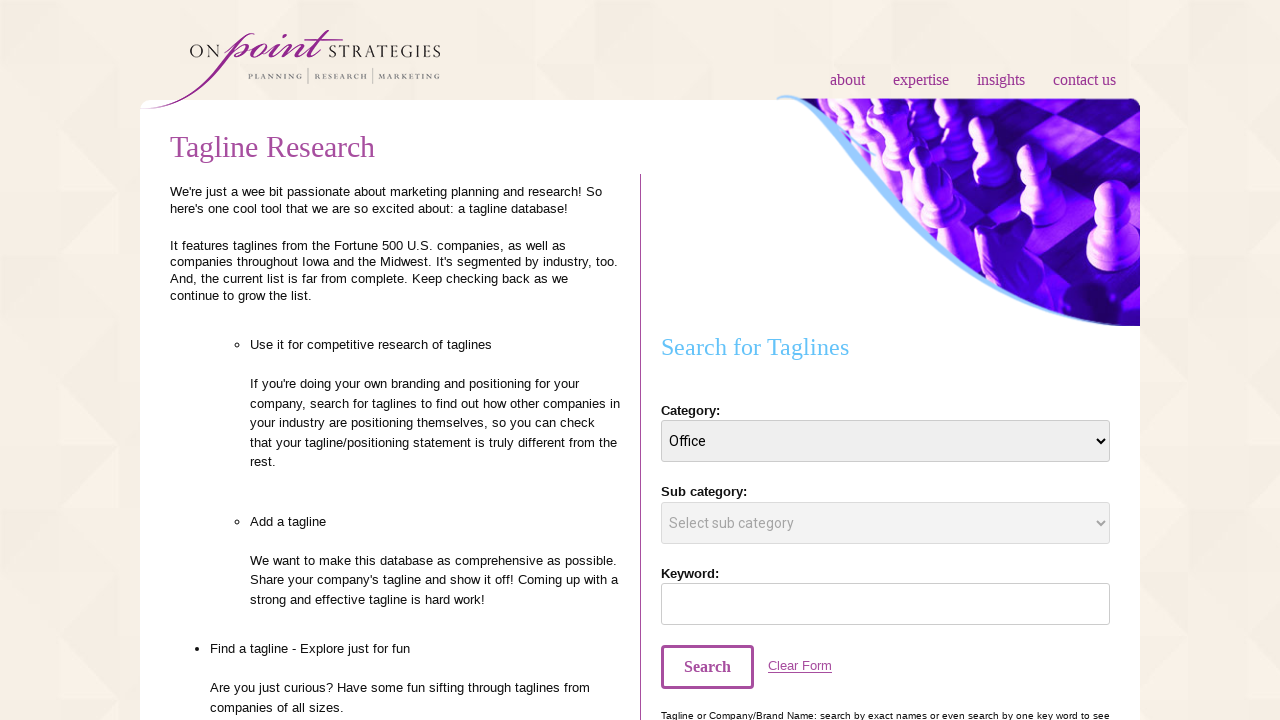

Waited 500ms for subcategory options to update for 'Office'
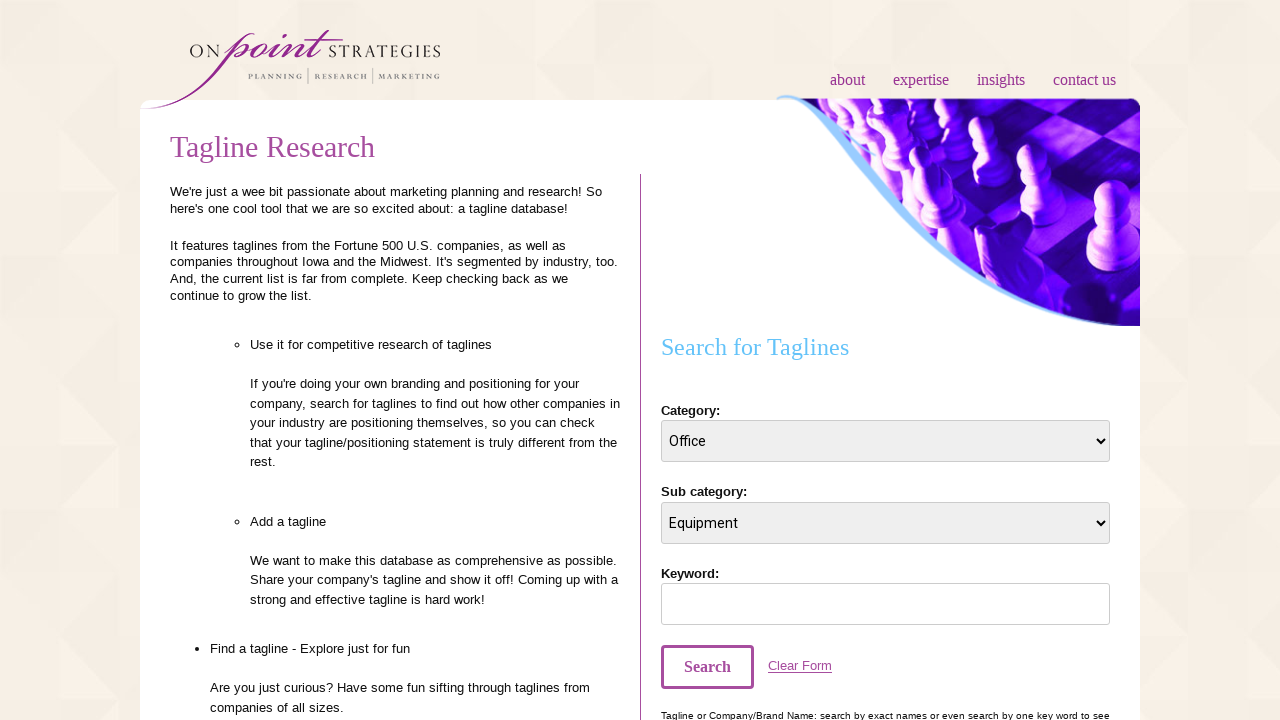

Retrieved subcategory options for 'Office' (4 subcategories found)
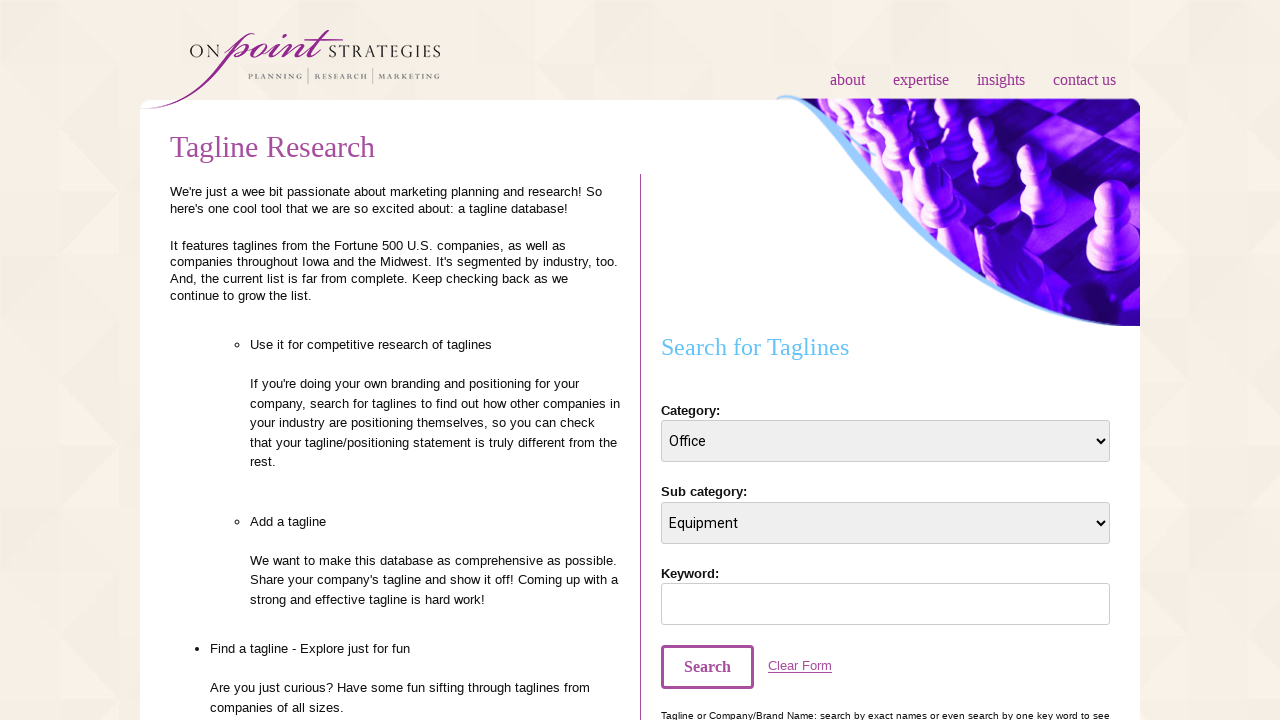

Selected 'Real Estate & Development' from category dropdown on #category_id
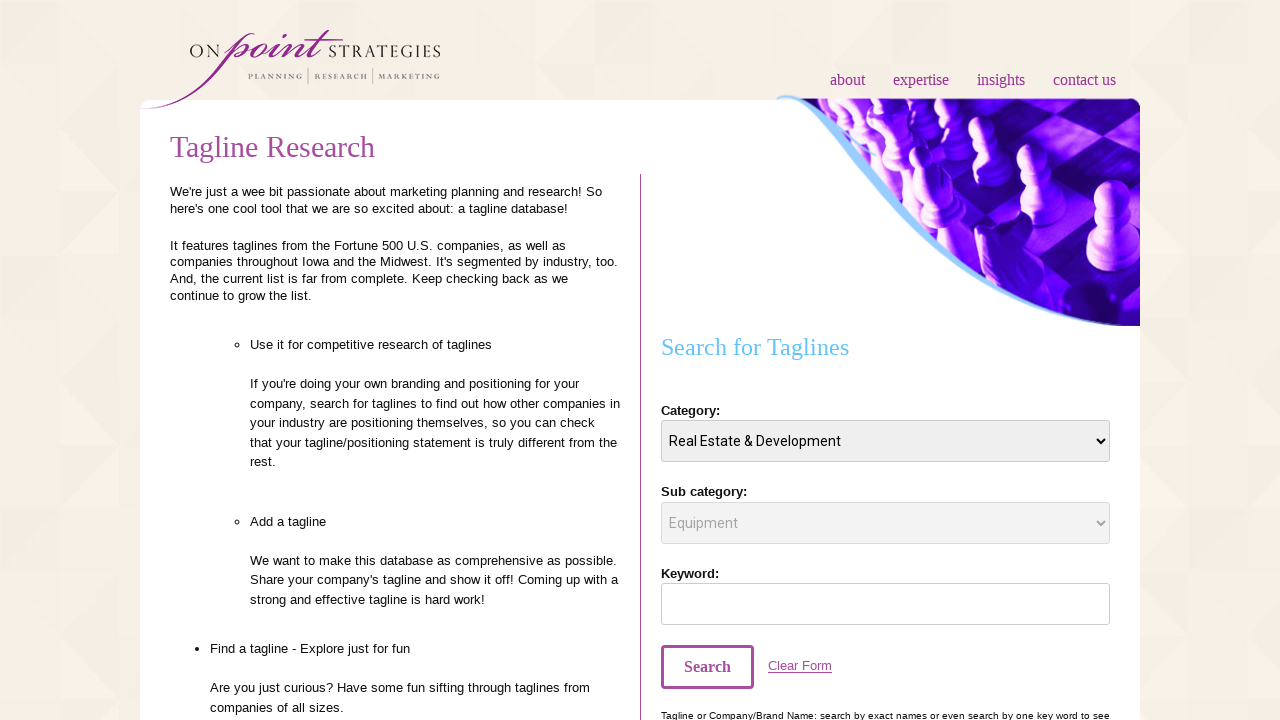

Waited 500ms for subcategory options to update for 'Real Estate & Development'
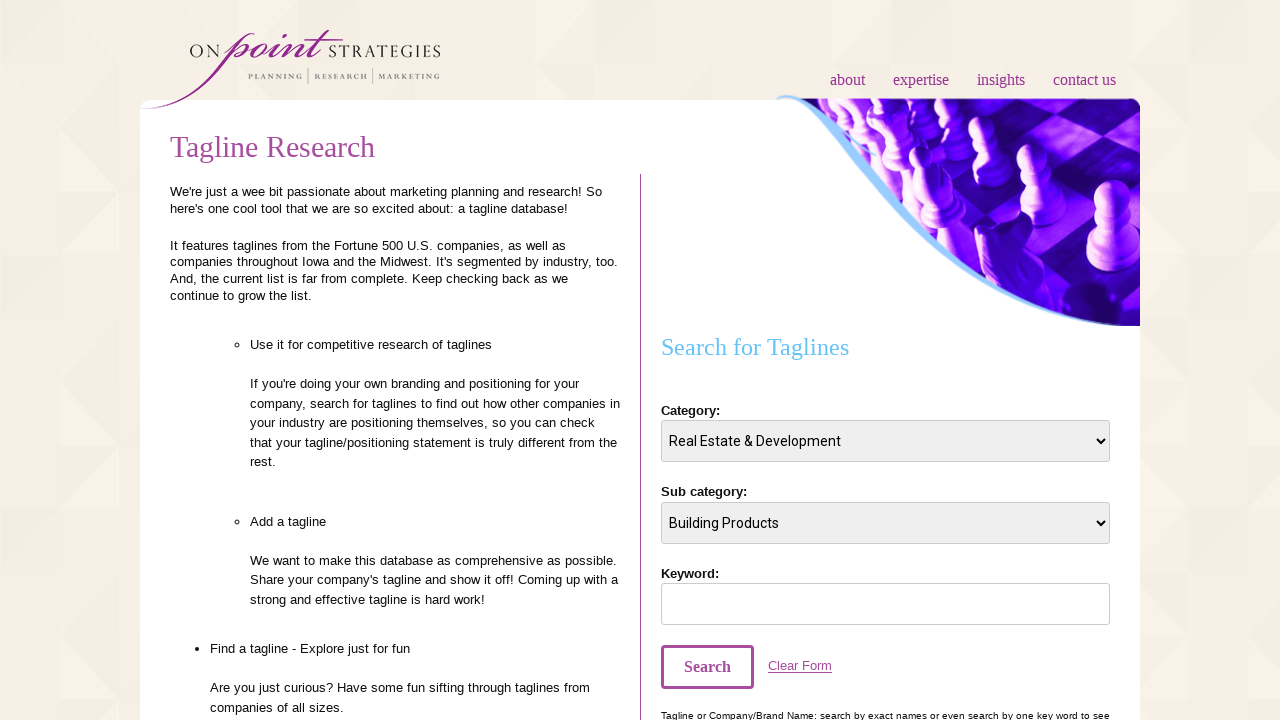

Retrieved subcategory options for 'Real Estate & Development' (5 subcategories found)
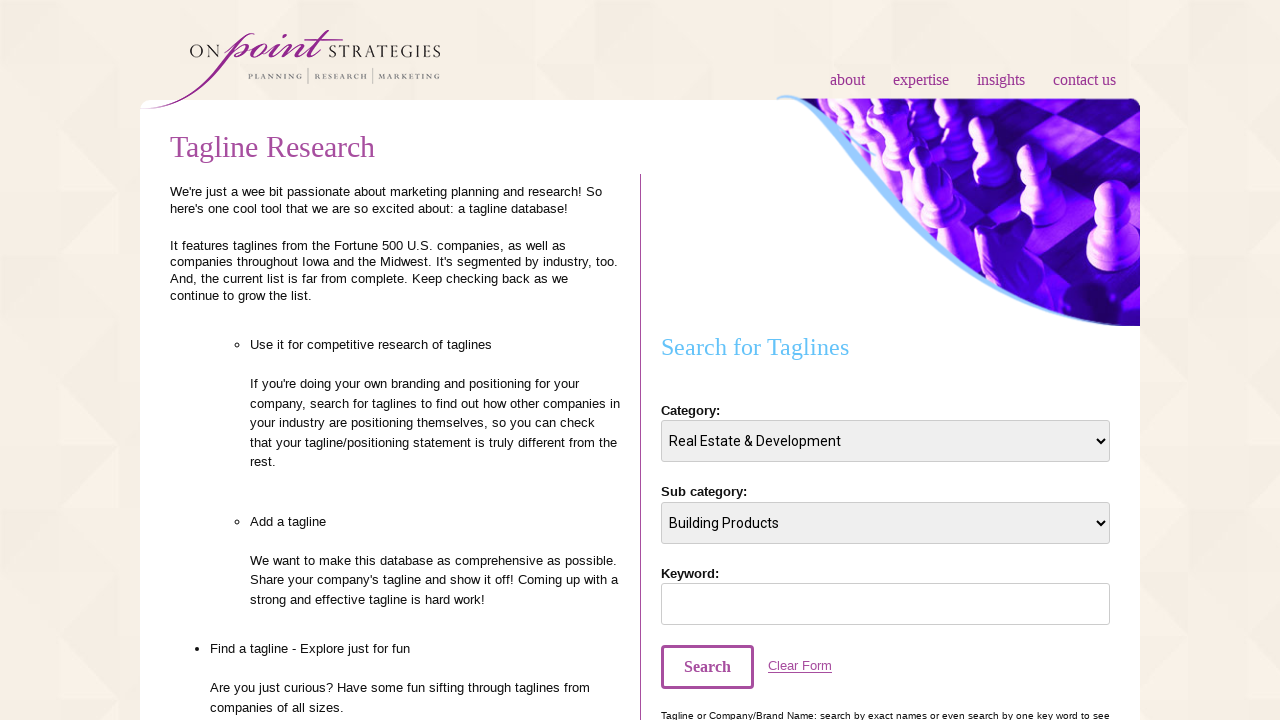

Selected 'Retail' from category dropdown on #category_id
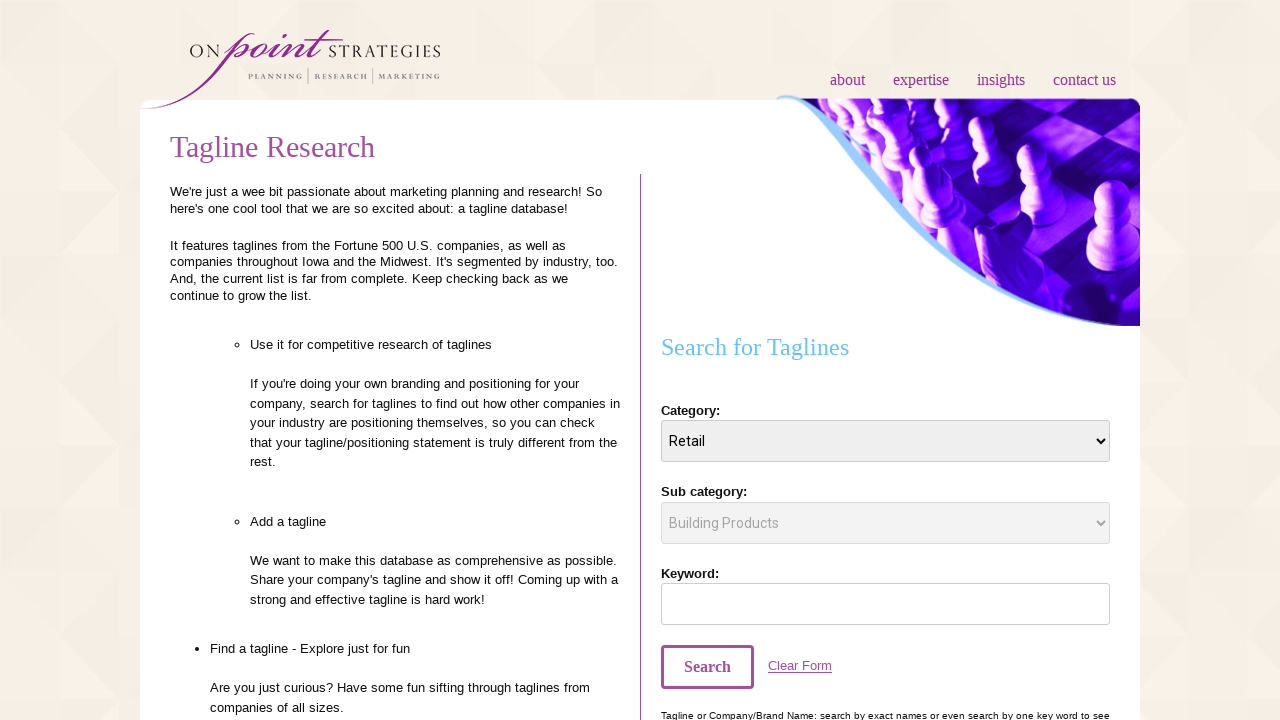

Waited 500ms for subcategory options to update for 'Retail'
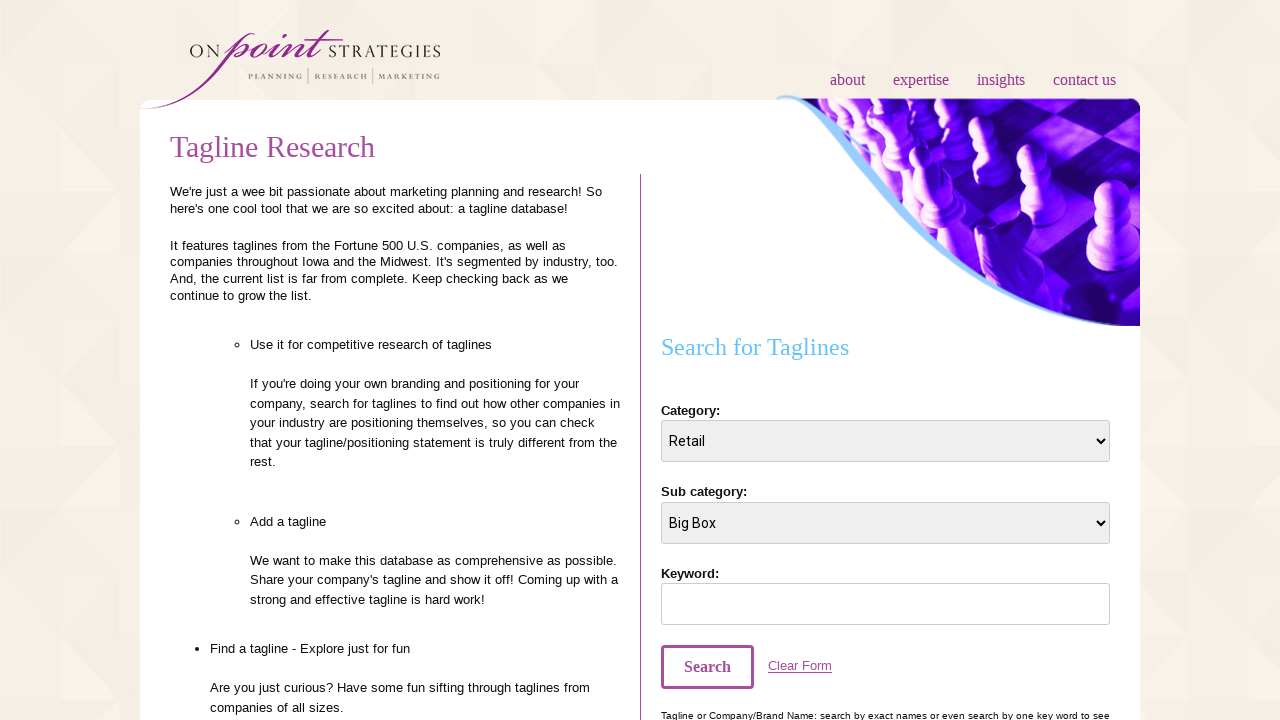

Retrieved subcategory options for 'Retail' (8 subcategories found)
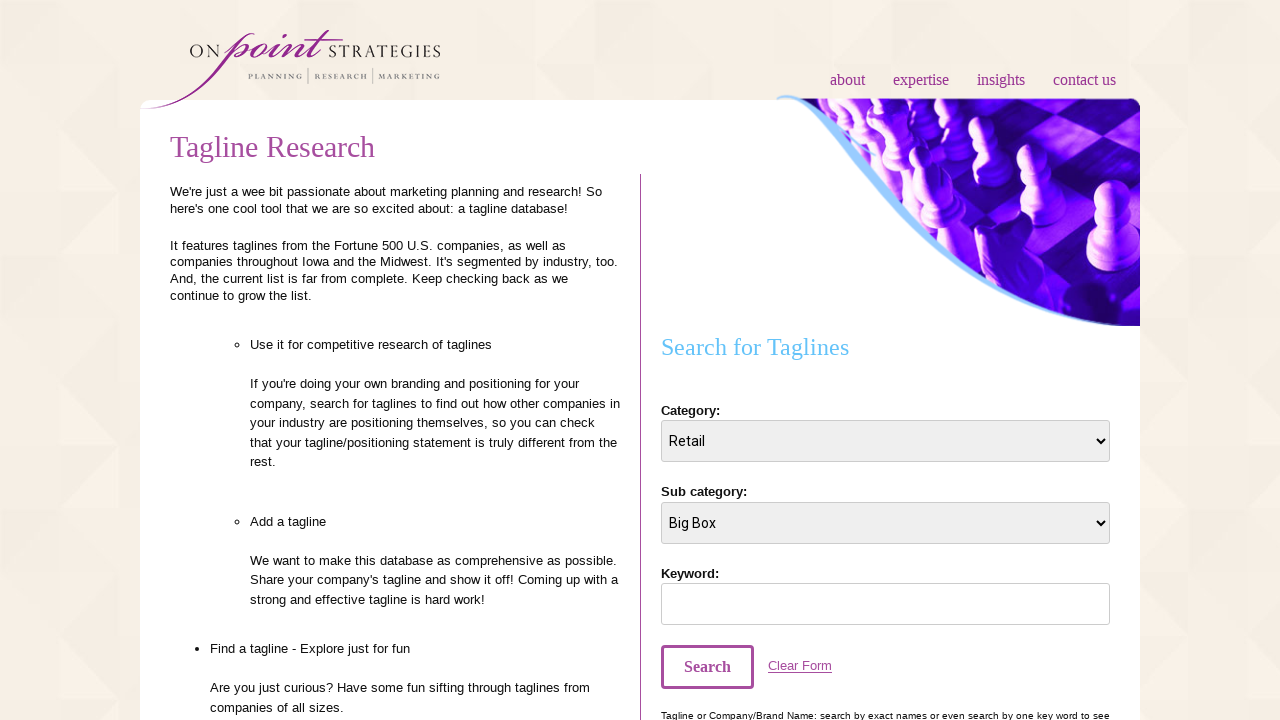

Selected 'Shipping & Mail' from category dropdown on #category_id
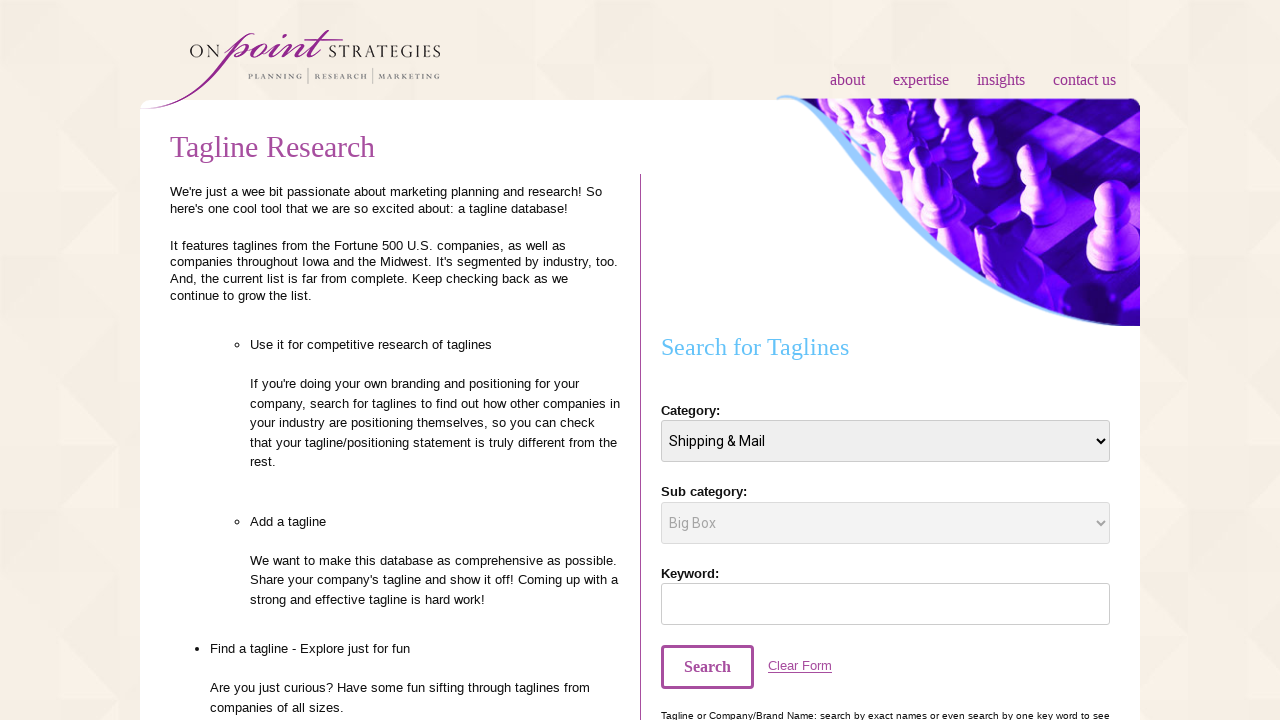

Waited 500ms for subcategory options to update for 'Shipping & Mail'
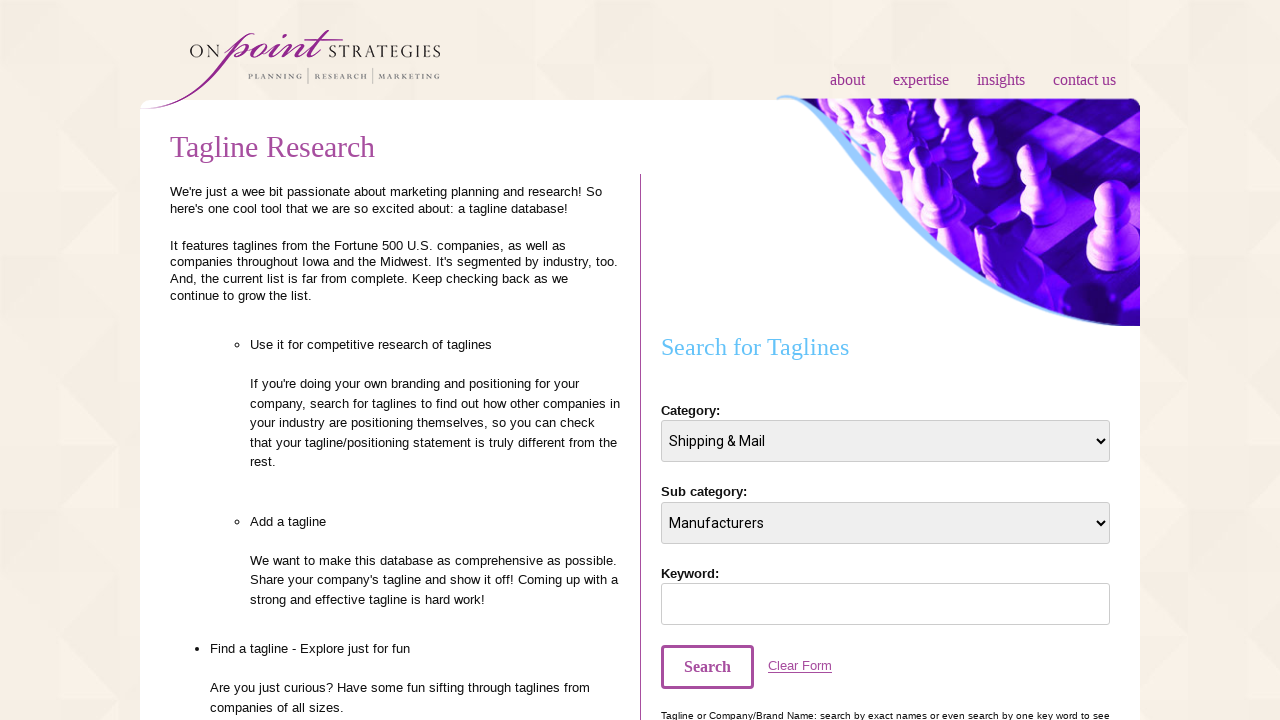

Retrieved subcategory options for 'Shipping & Mail' (3 subcategories found)
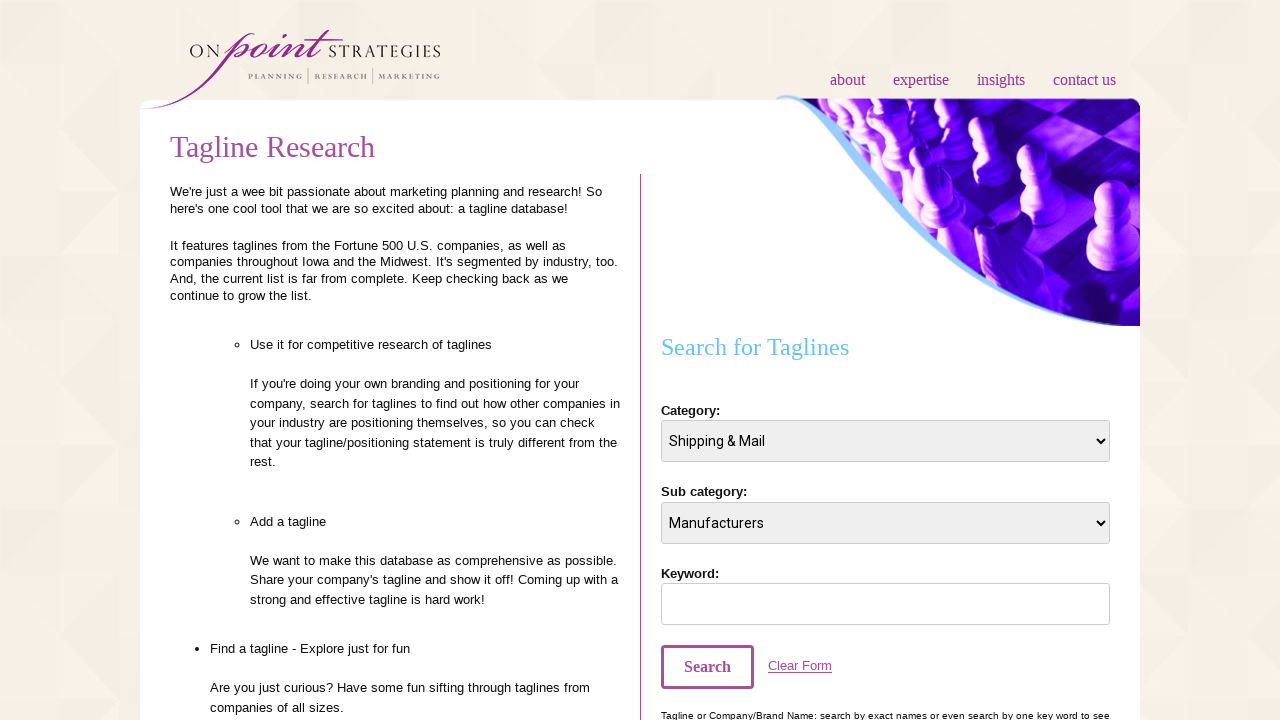

Selected 'Technology' from category dropdown on #category_id
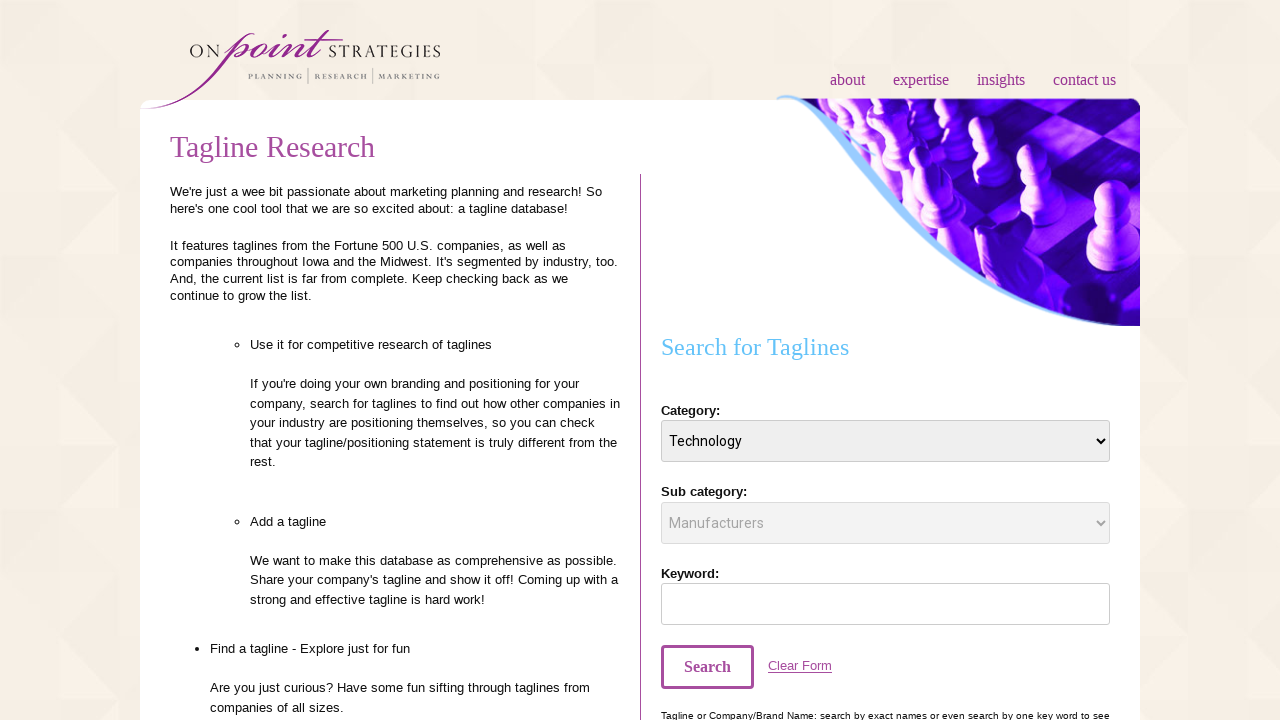

Waited 500ms for subcategory options to update for 'Technology'
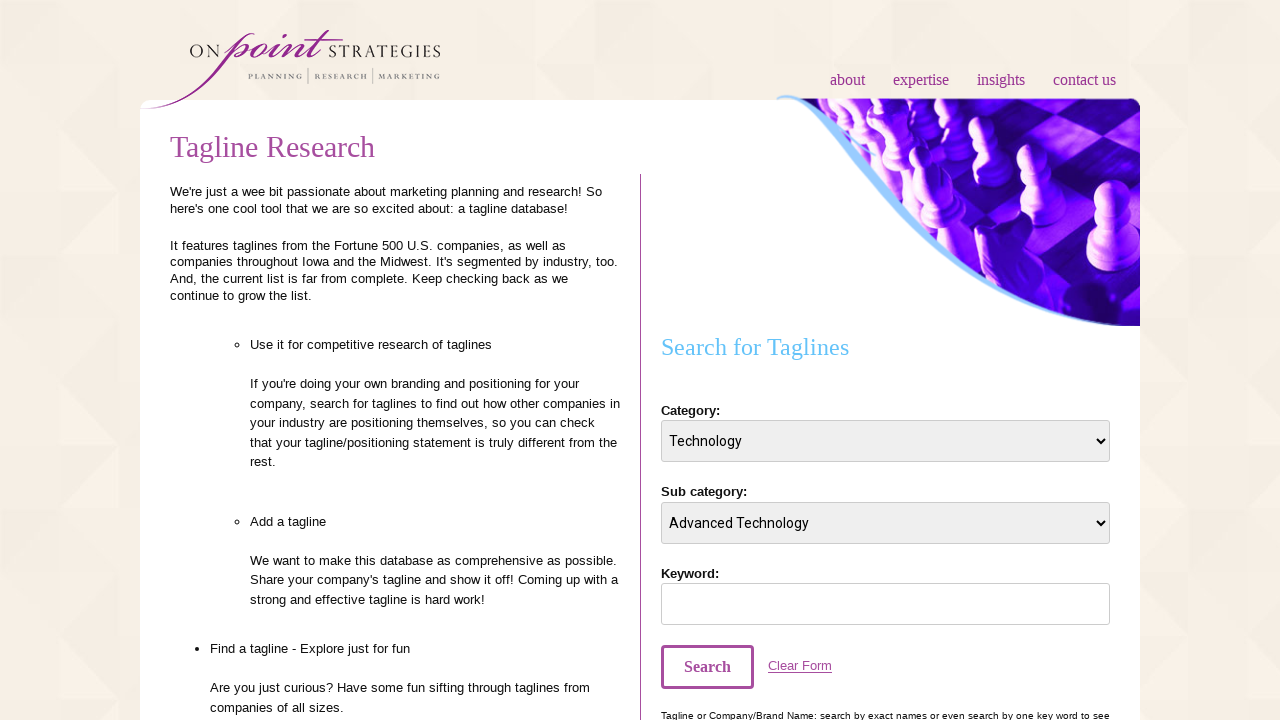

Retrieved subcategory options for 'Technology' (8 subcategories found)
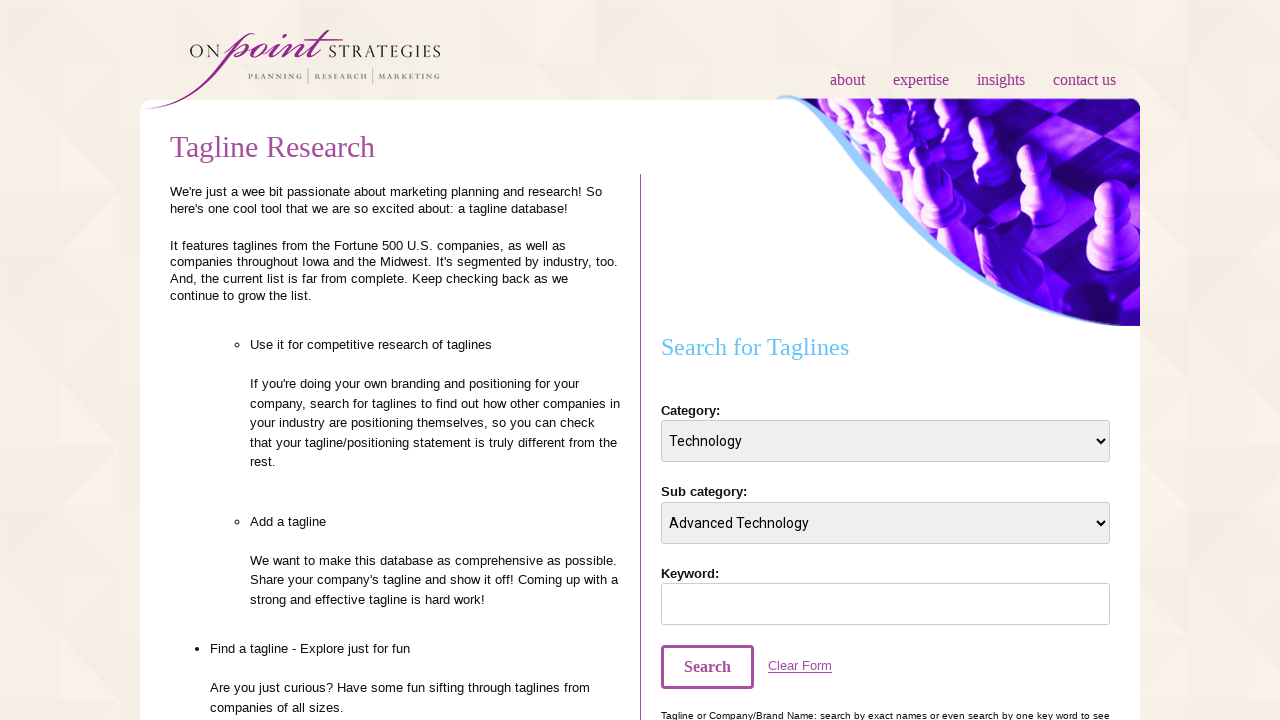

Selected 'Telecommunications' from category dropdown on #category_id
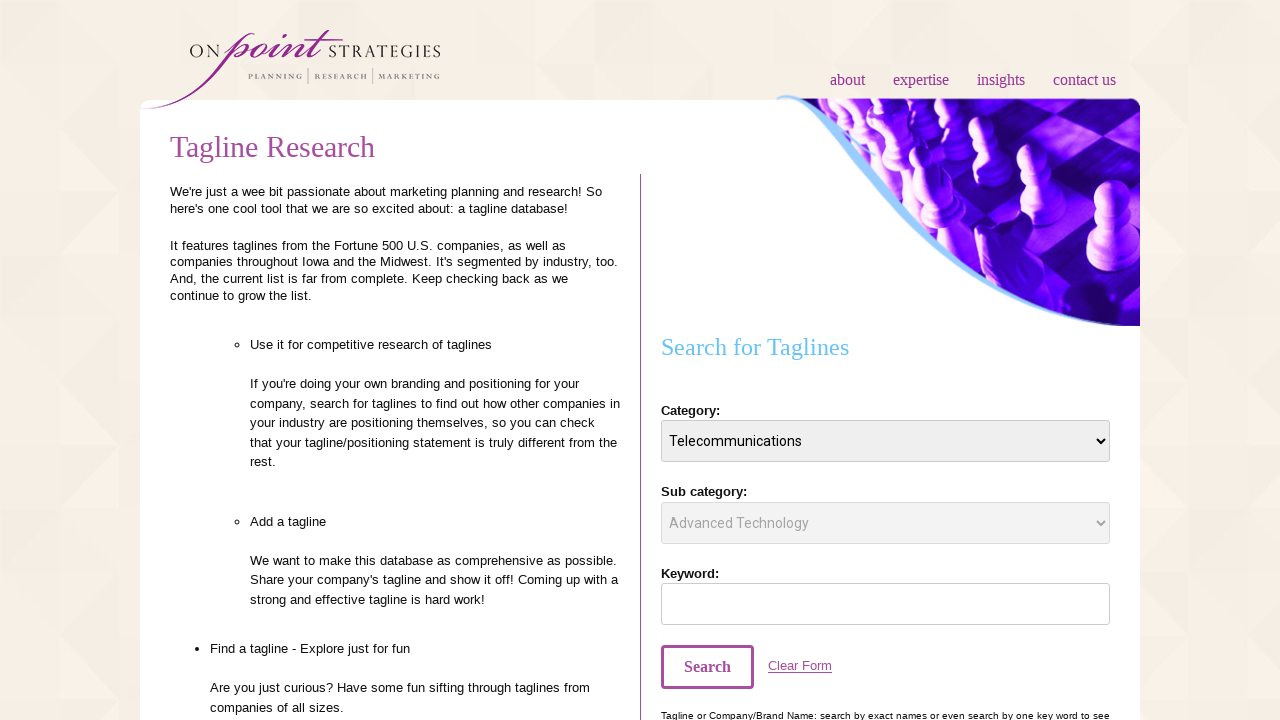

Waited 500ms for subcategory options to update for 'Telecommunications'
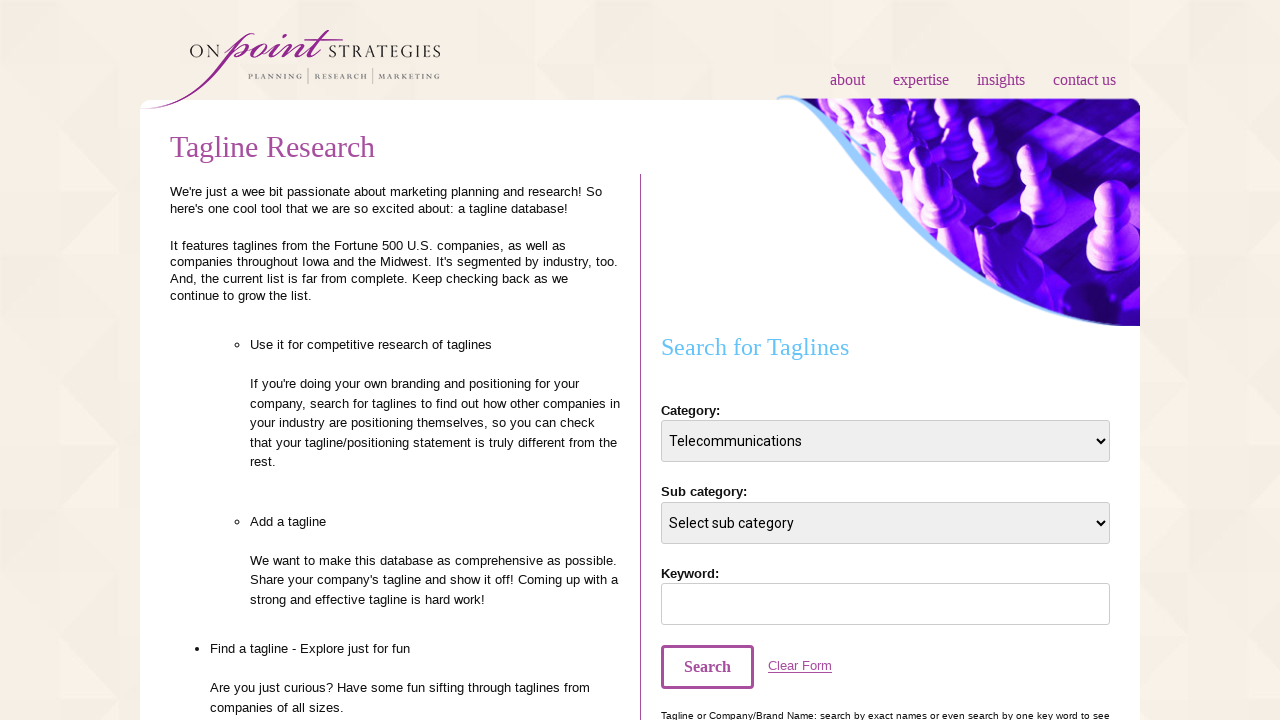

Retrieved subcategory options for 'Telecommunications' (1 subcategories found)
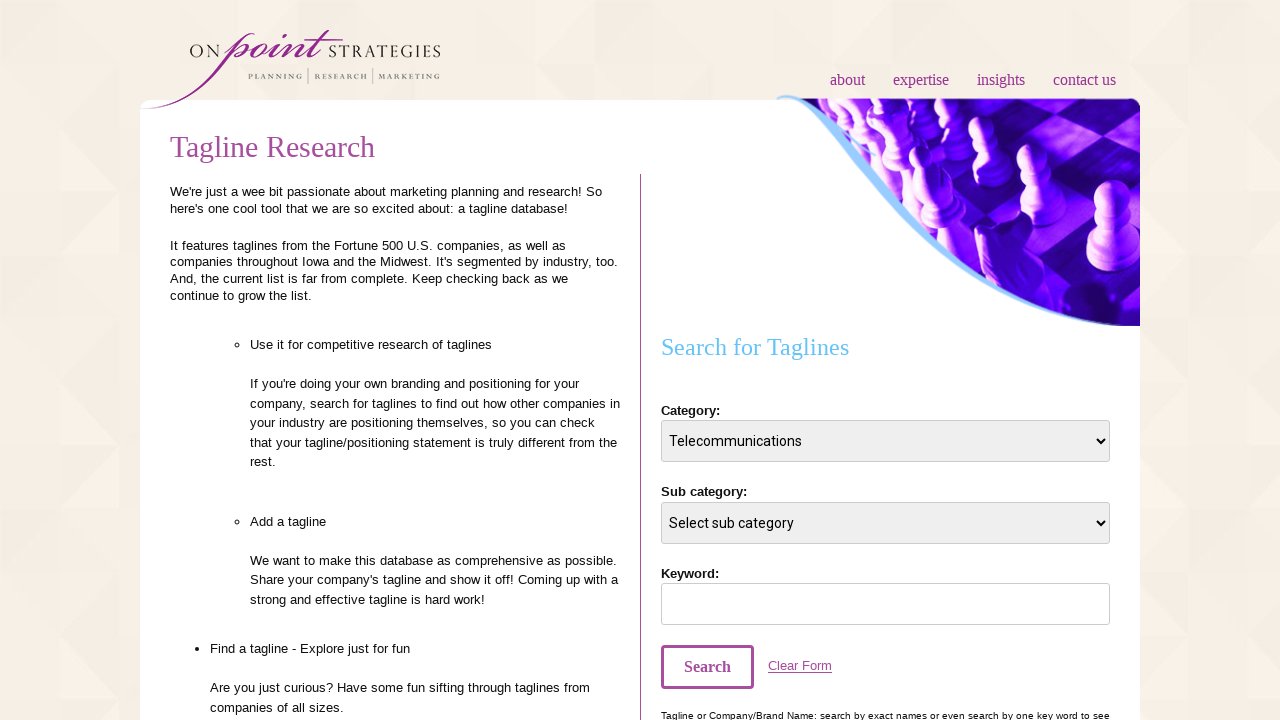

Selected 'Tobacco' from category dropdown on #category_id
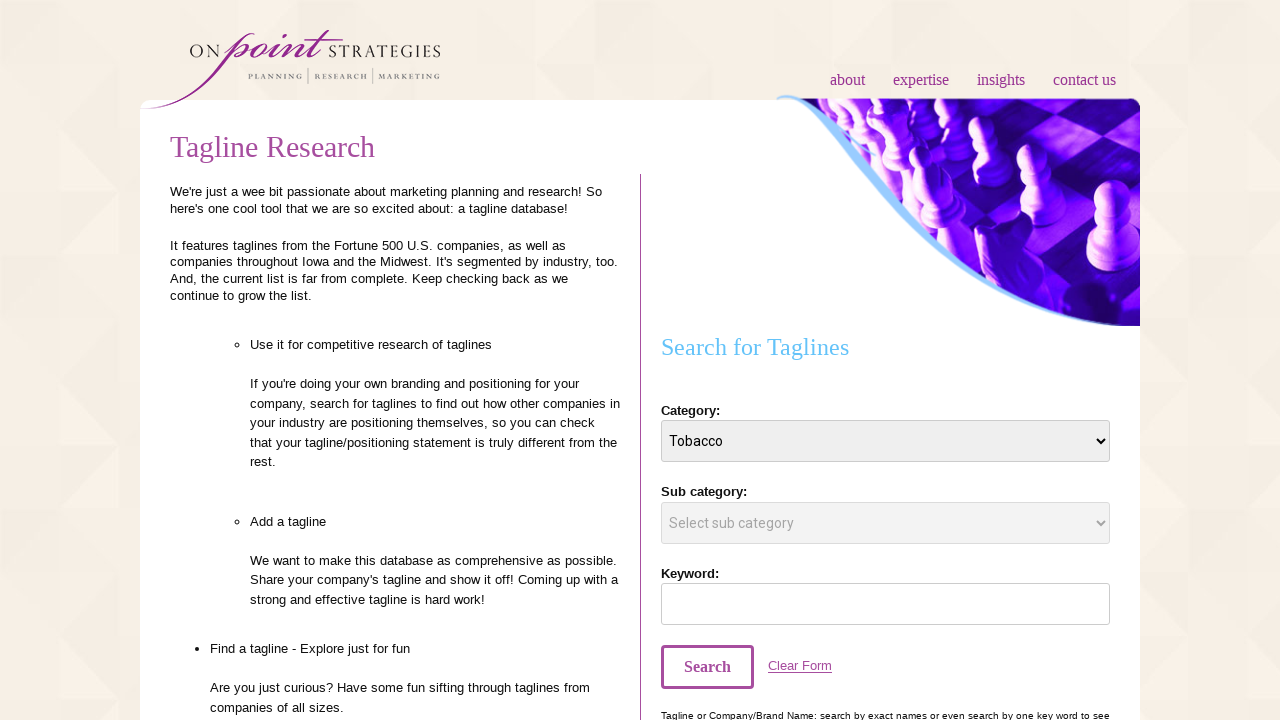

Waited 500ms for subcategory options to update for 'Tobacco'
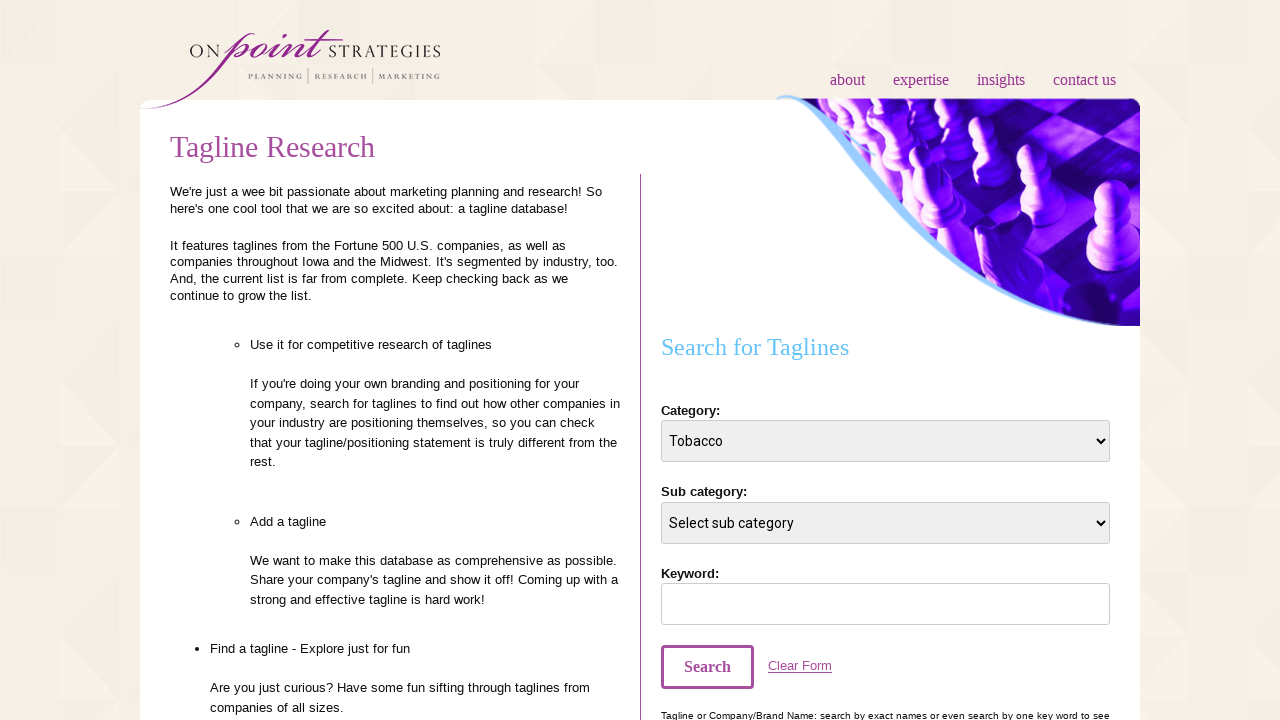

Retrieved subcategory options for 'Tobacco' (1 subcategories found)
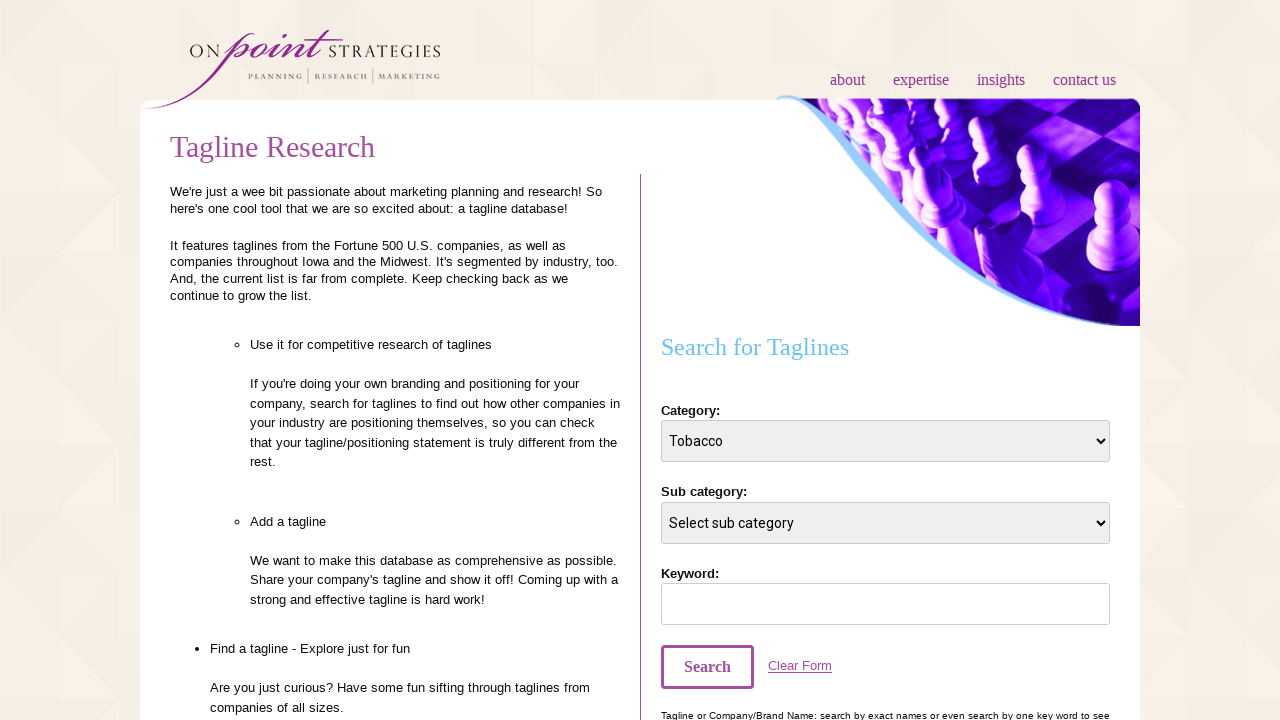

Selected 'Tools' from category dropdown on #category_id
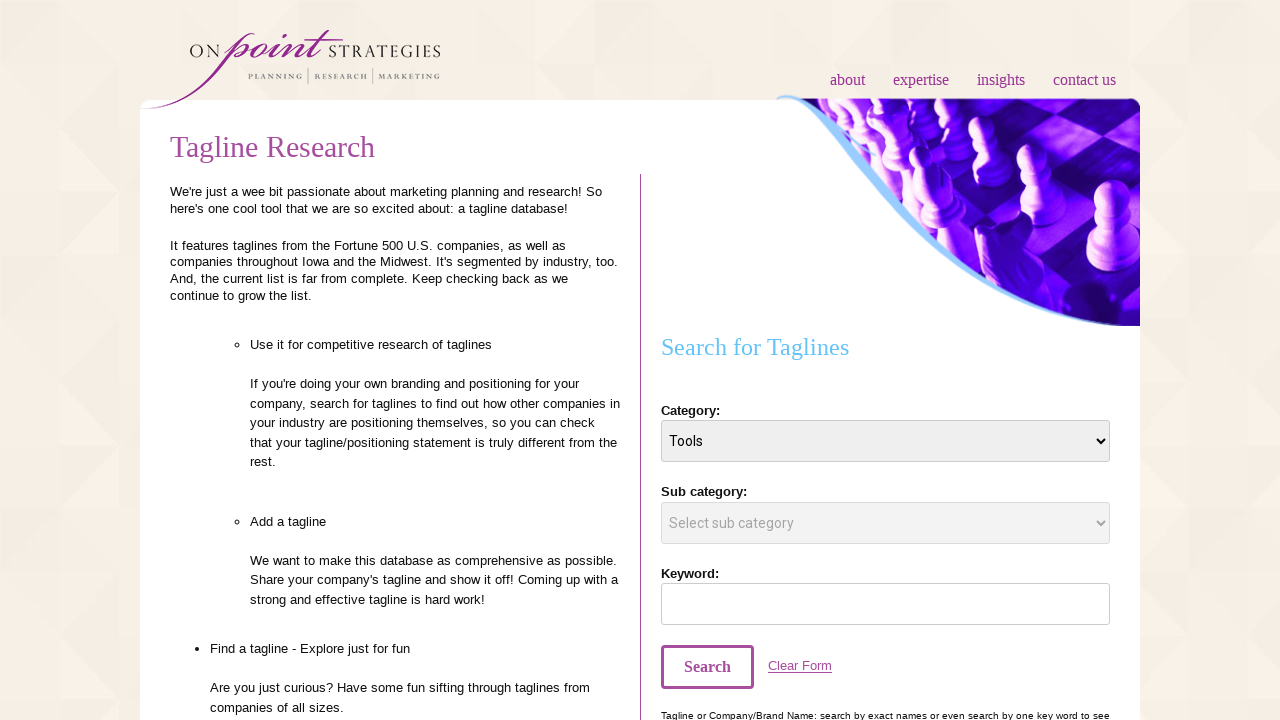

Waited 500ms for subcategory options to update for 'Tools'
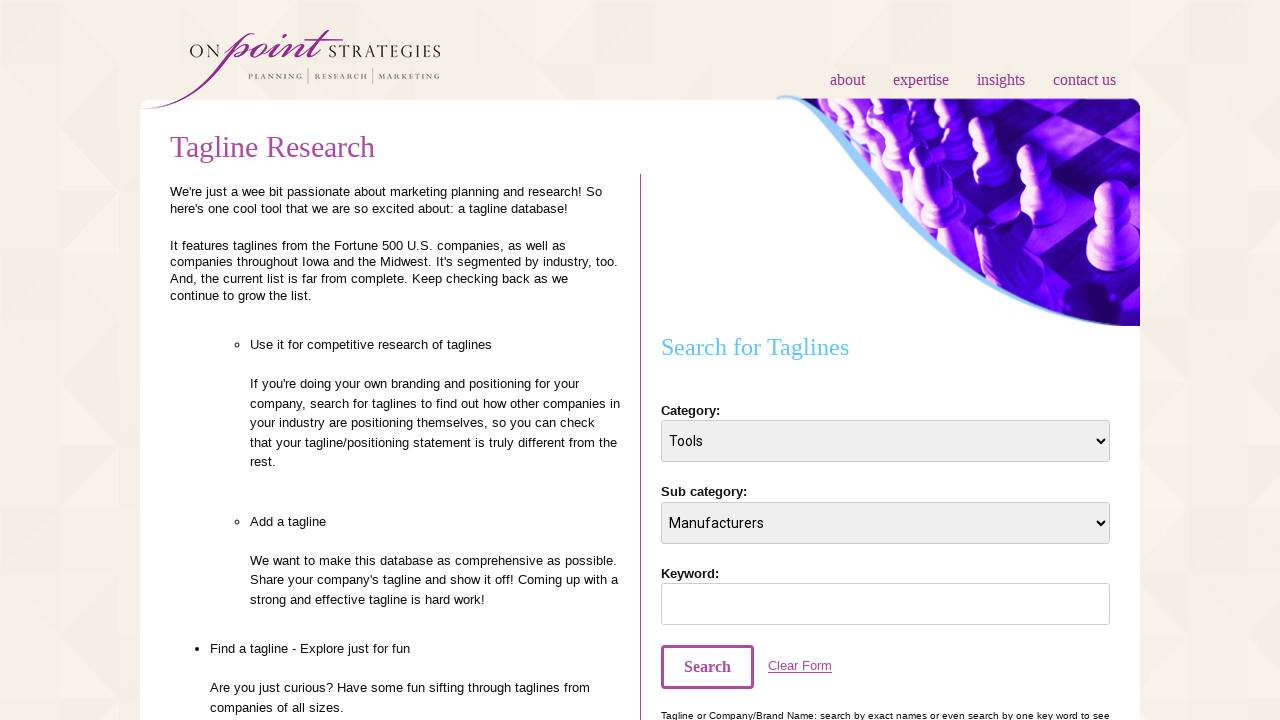

Retrieved subcategory options for 'Tools' (2 subcategories found)
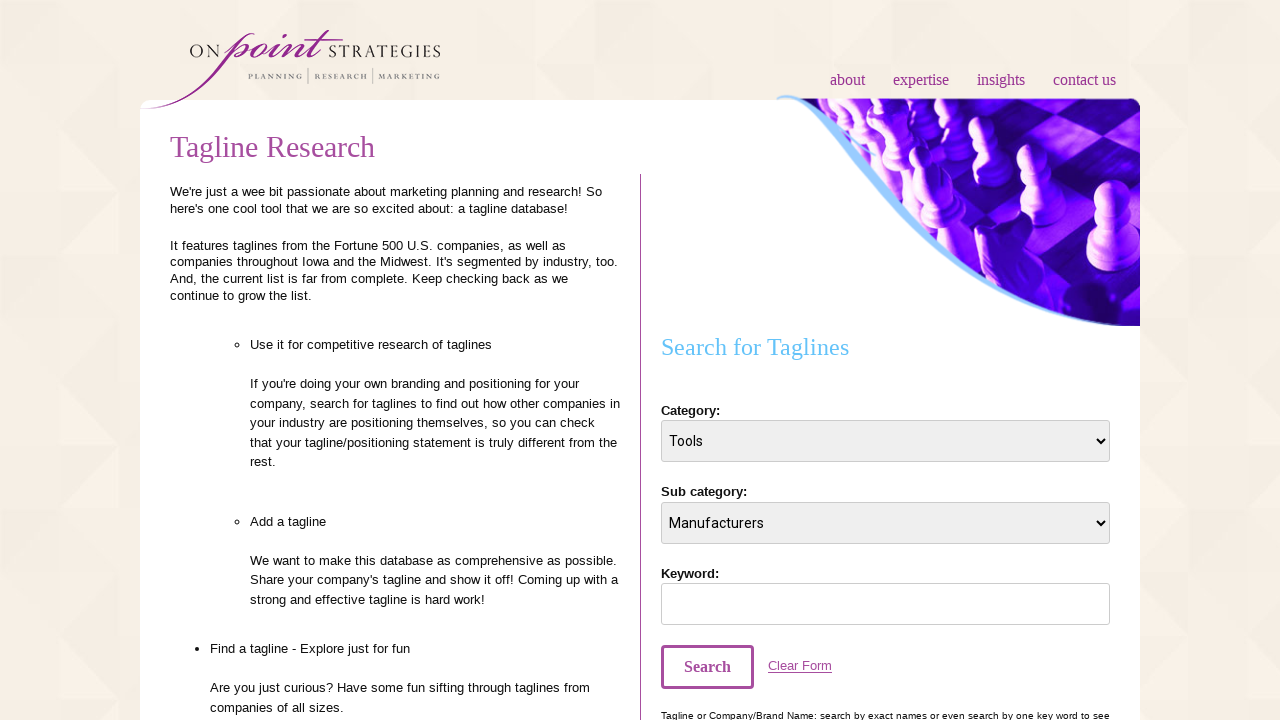

Selected 'Transportation & Logistics' from category dropdown on #category_id
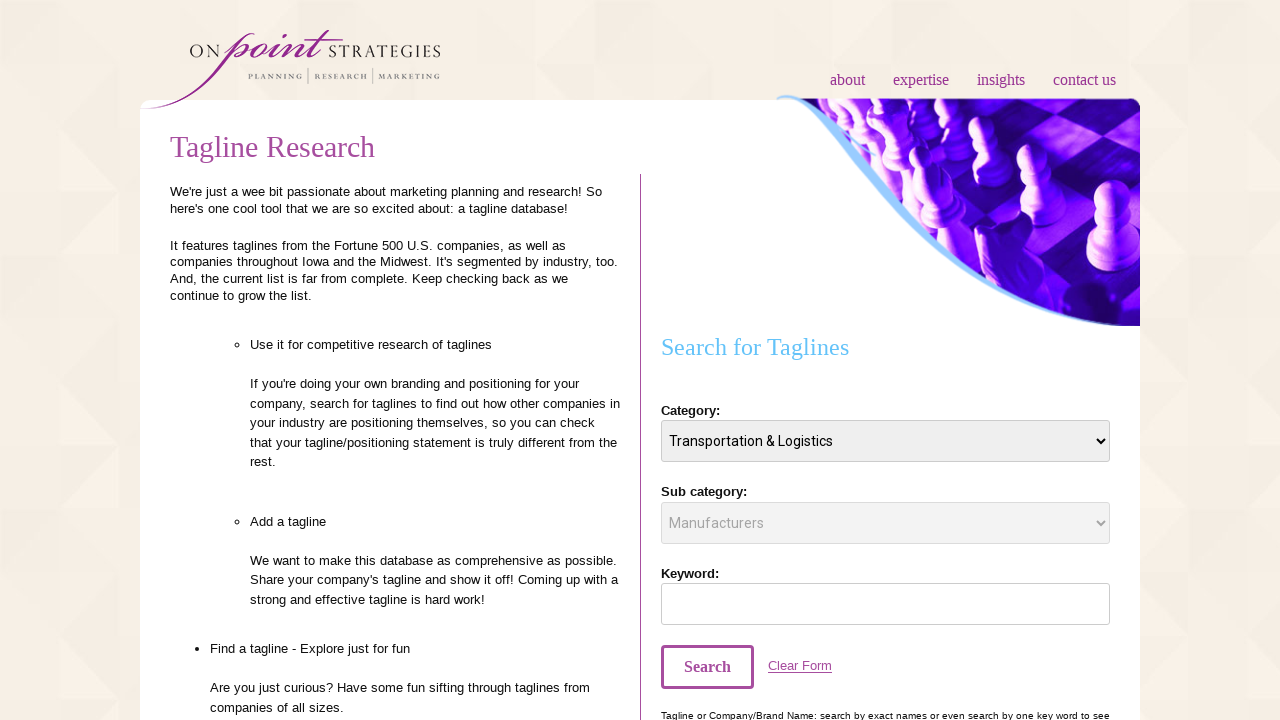

Waited 500ms for subcategory options to update for 'Transportation & Logistics'
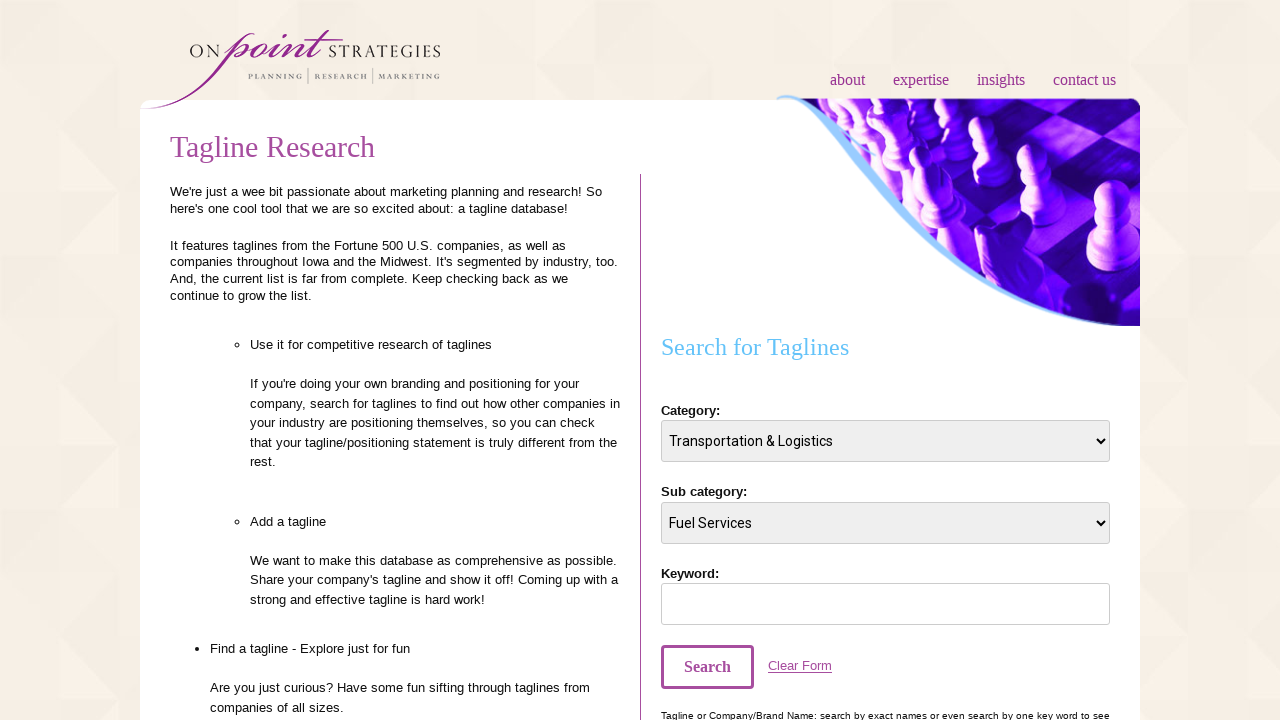

Retrieved subcategory options for 'Transportation & Logistics' (4 subcategories found)
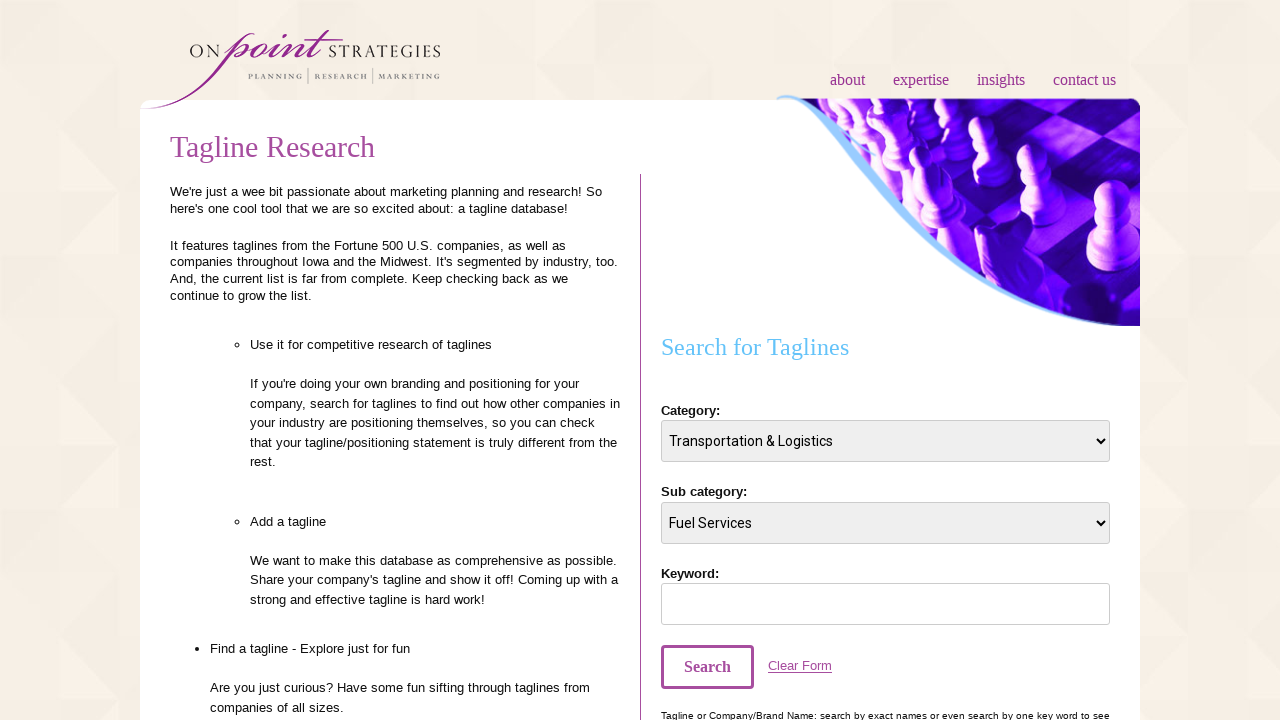

Selected 'Travel & Tourism' from category dropdown on #category_id
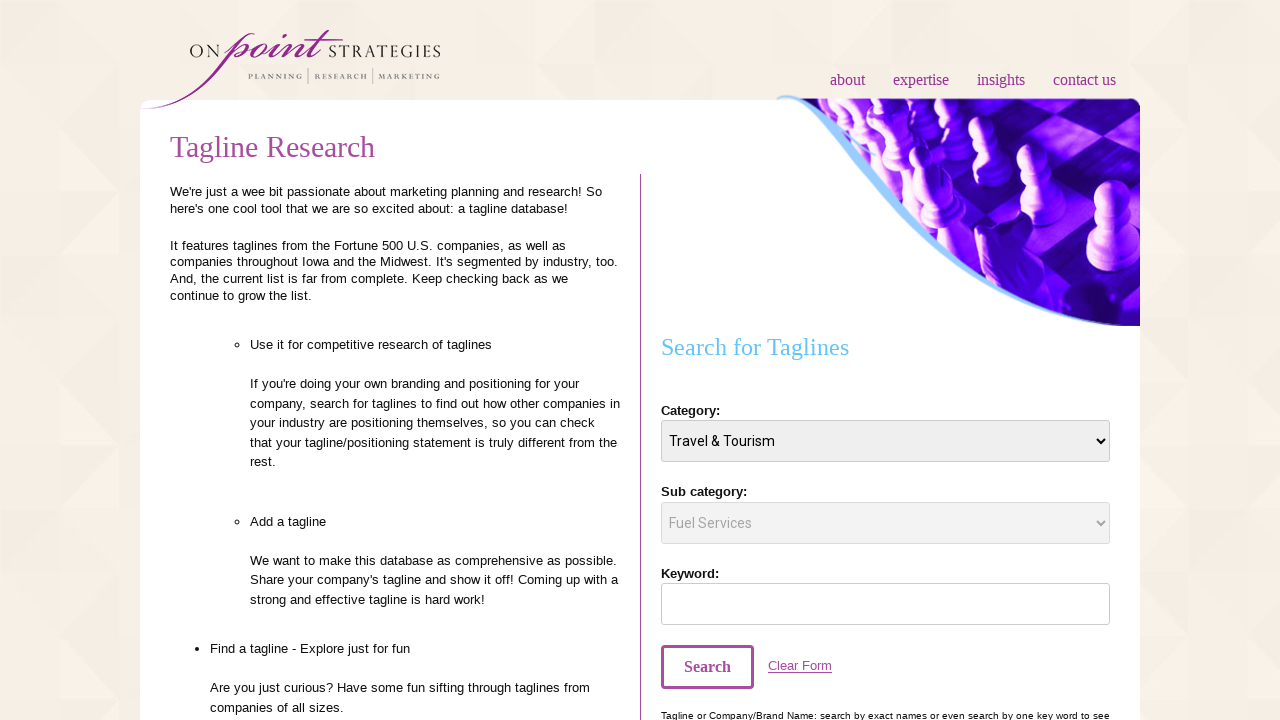

Waited 500ms for subcategory options to update for 'Travel & Tourism'
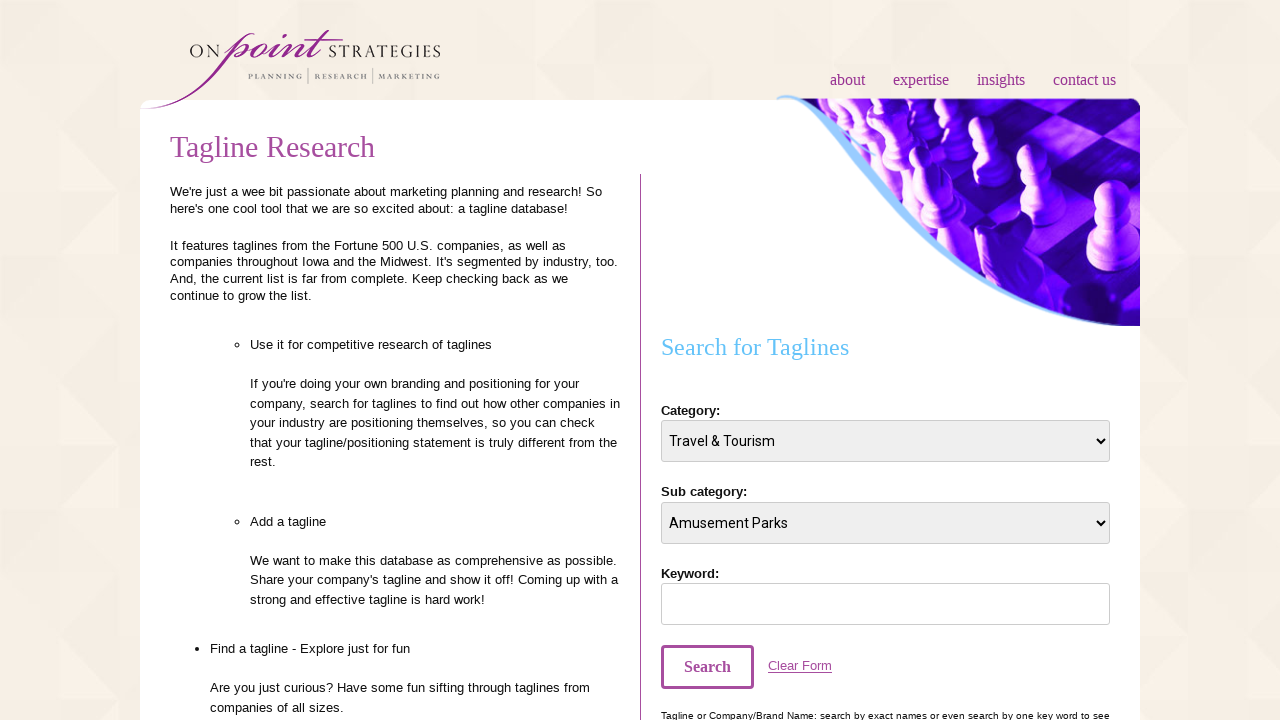

Retrieved subcategory options for 'Travel & Tourism' (5 subcategories found)
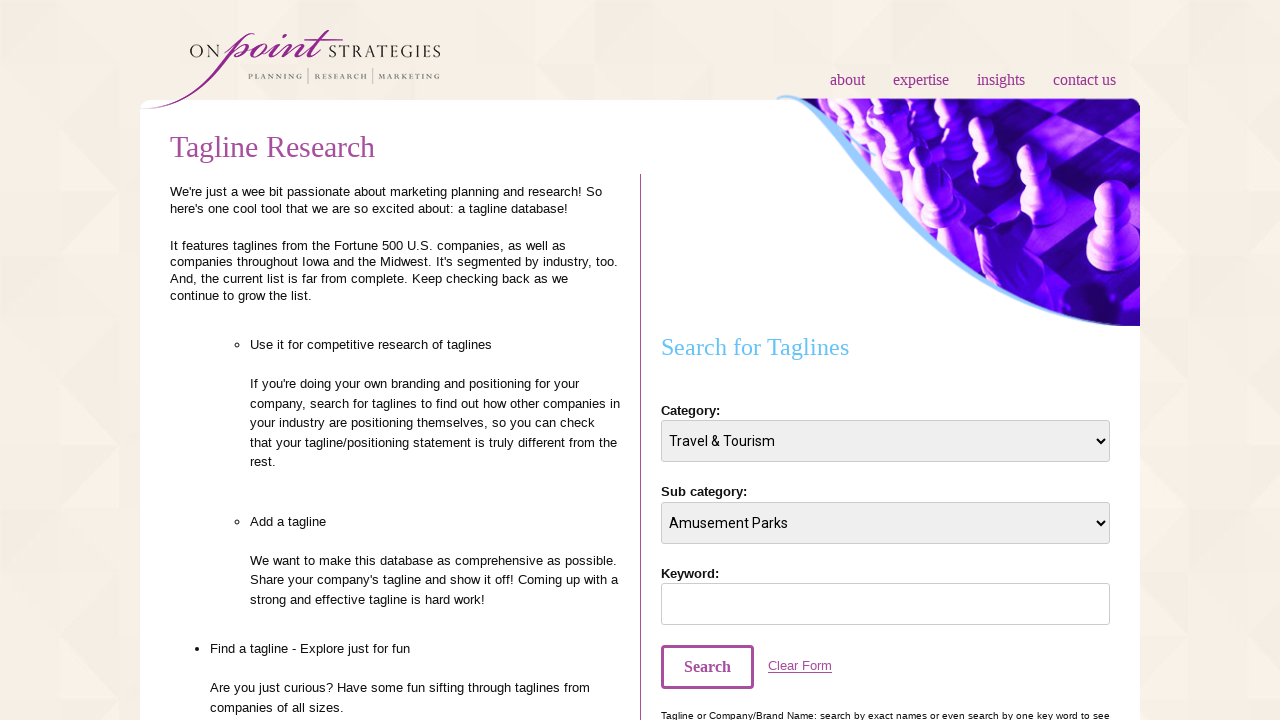

Selected 'Utilities' from category dropdown on #category_id
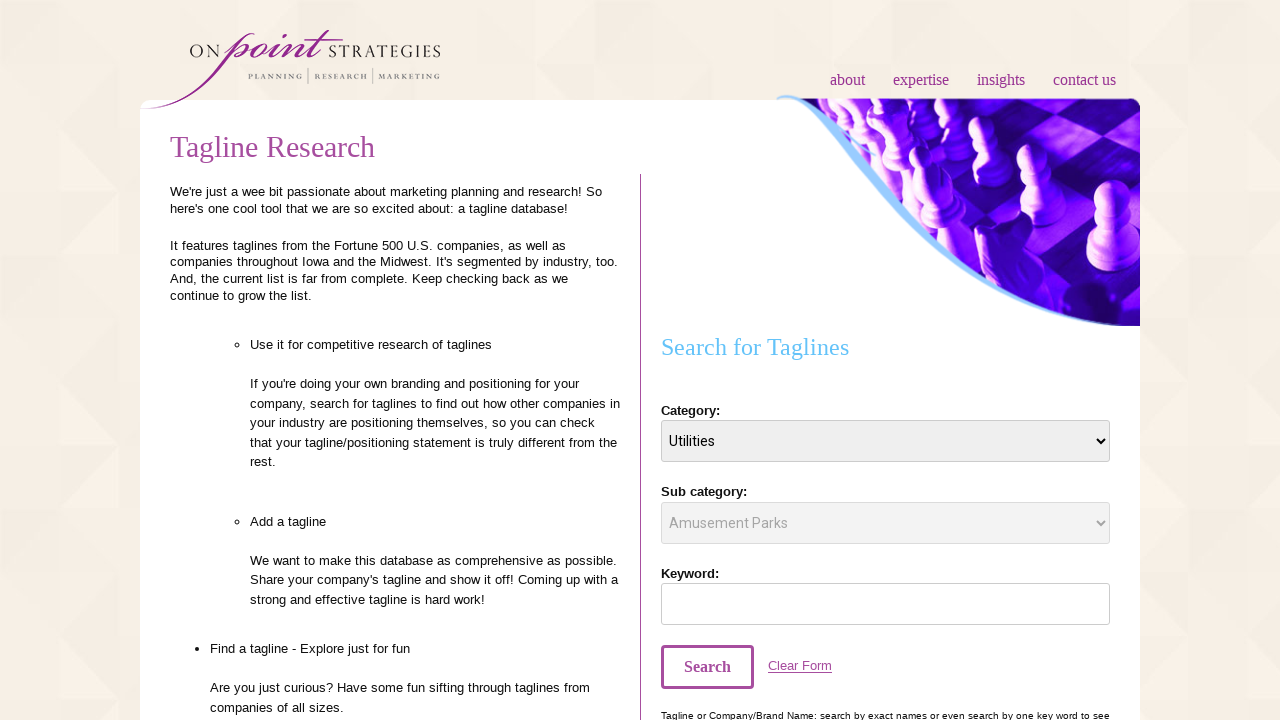

Waited 500ms for subcategory options to update for 'Utilities'
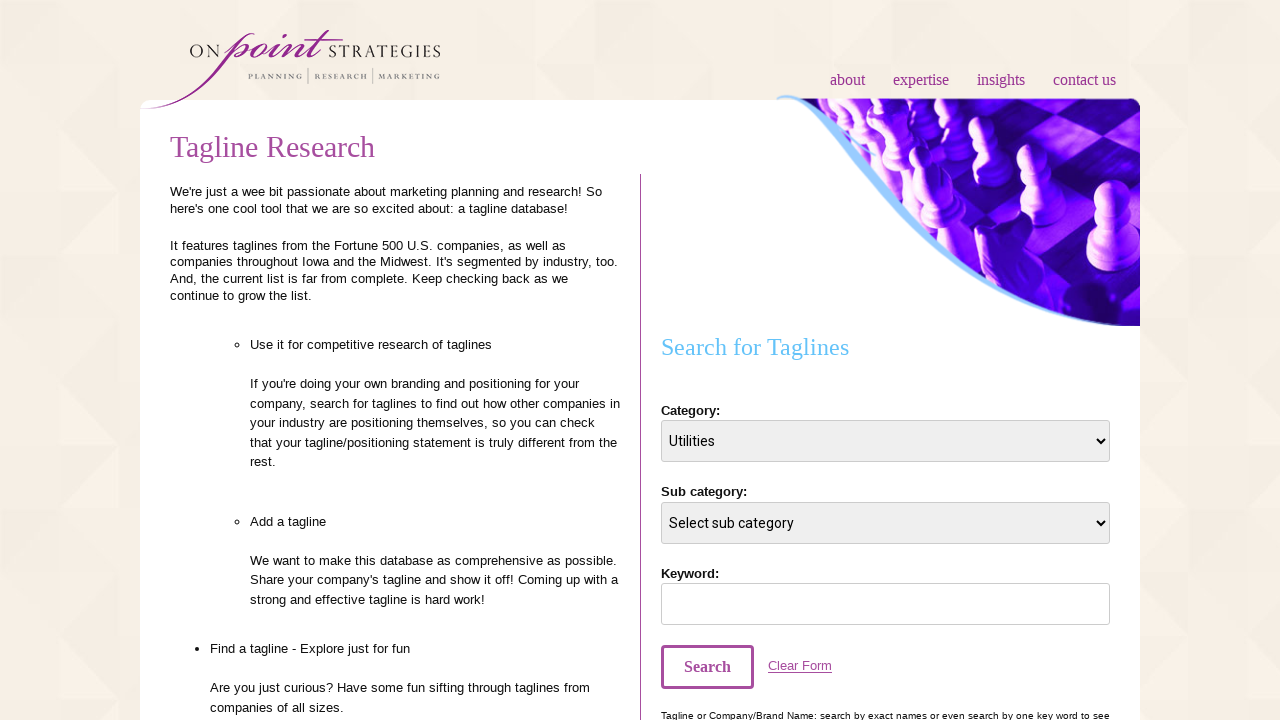

Retrieved subcategory options for 'Utilities' (1 subcategories found)
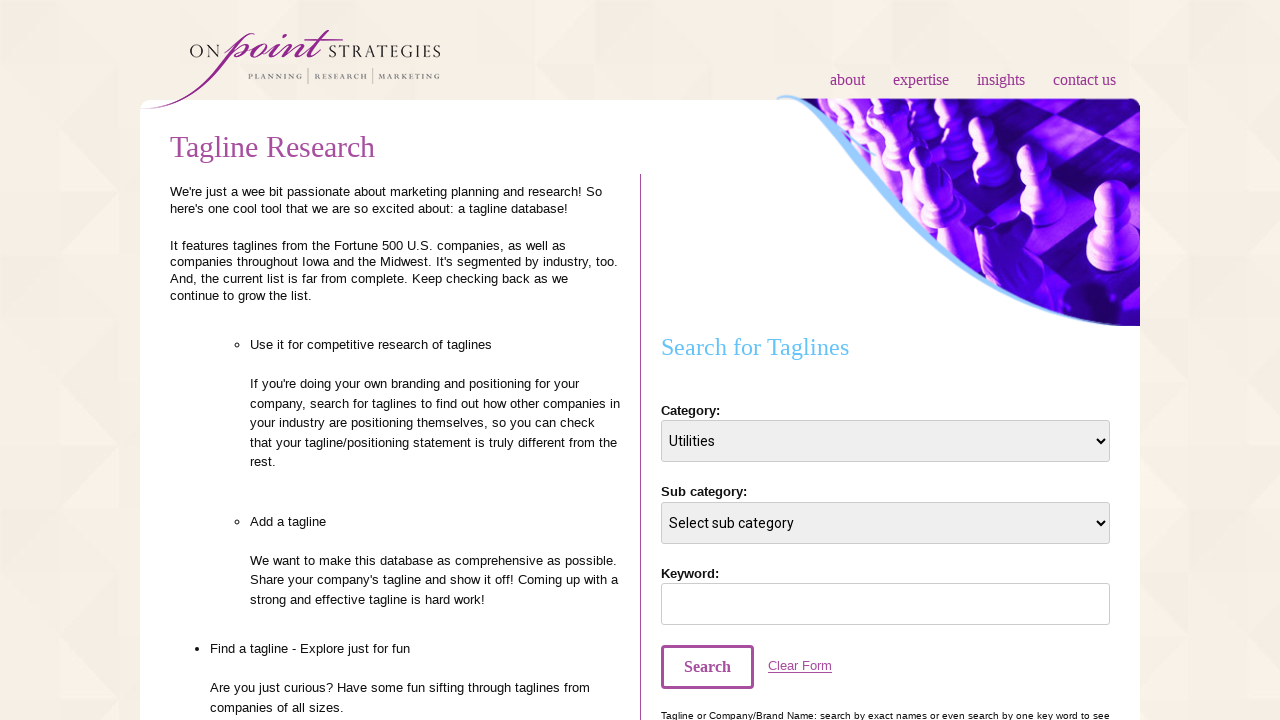

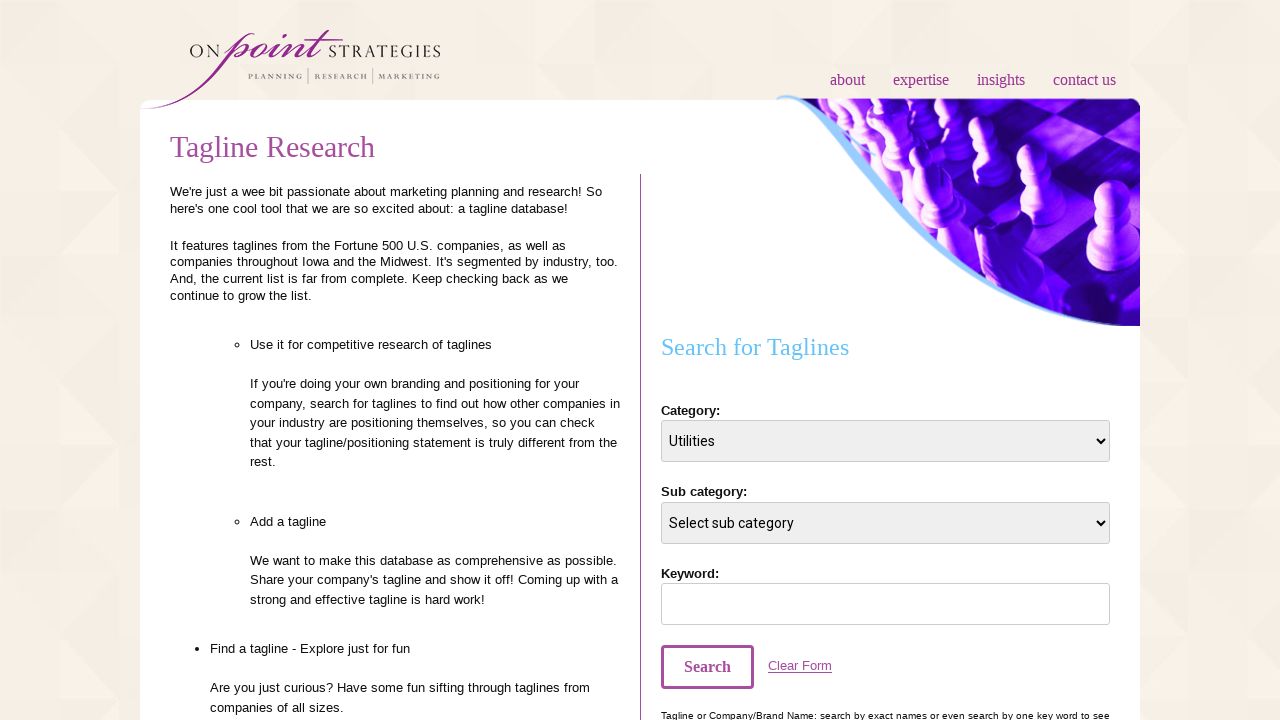